Tests selecting all checkboxes on a form, then refreshing and selecting only a specific checkbox by value

Starting URL: https://automationfc.github.io/multiple-fields/

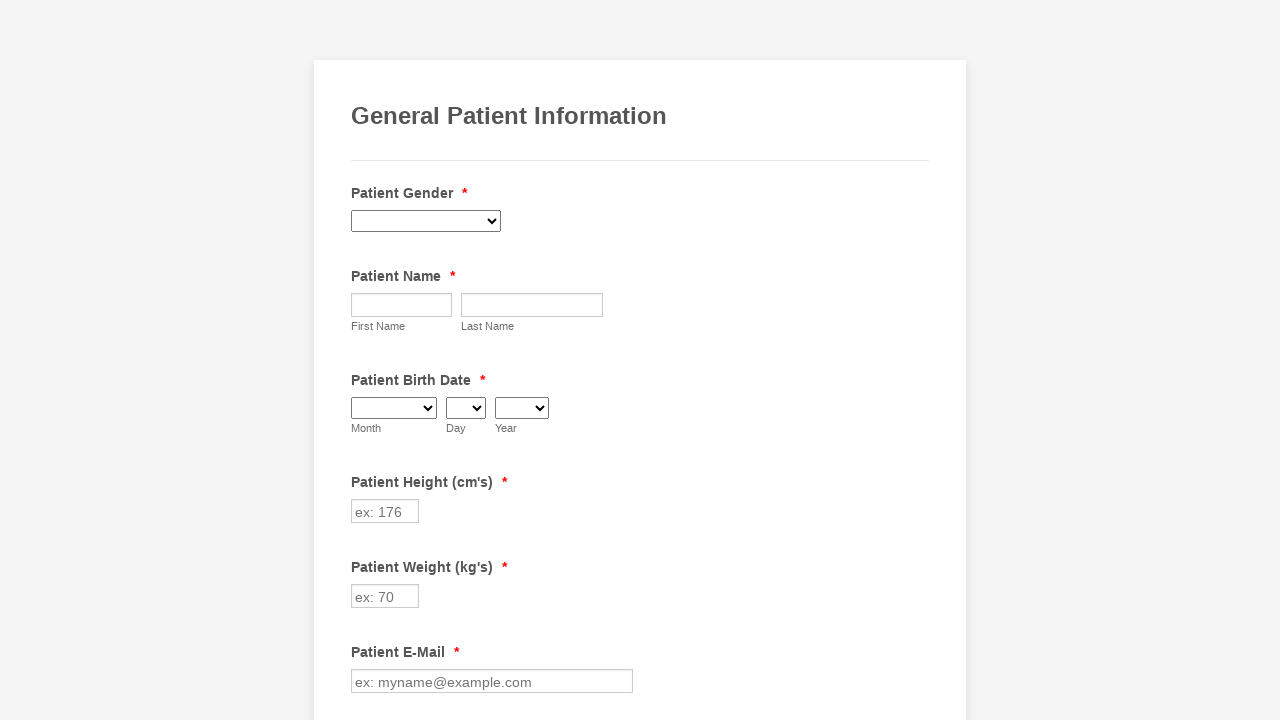

Located all checkboxes in the form
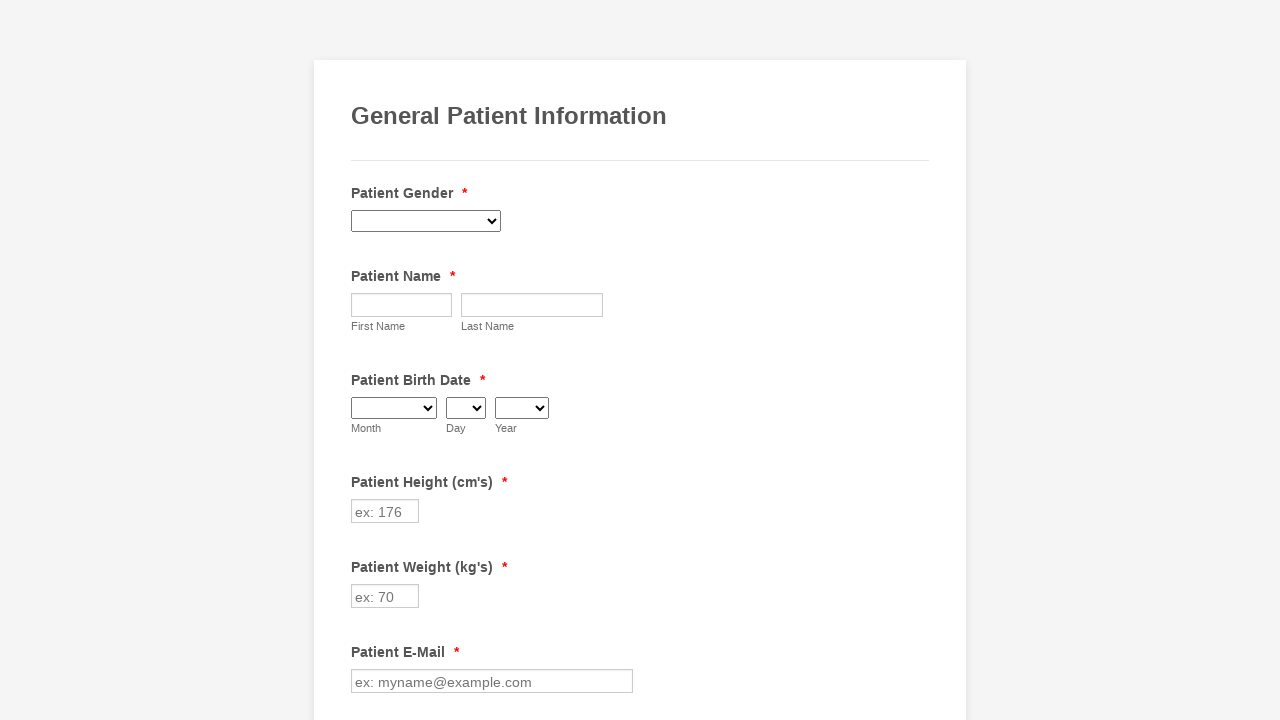

Clicked checkbox 0 to select it at (362, 360) on div.form-single-column input[type=checkbox] >> nth=0
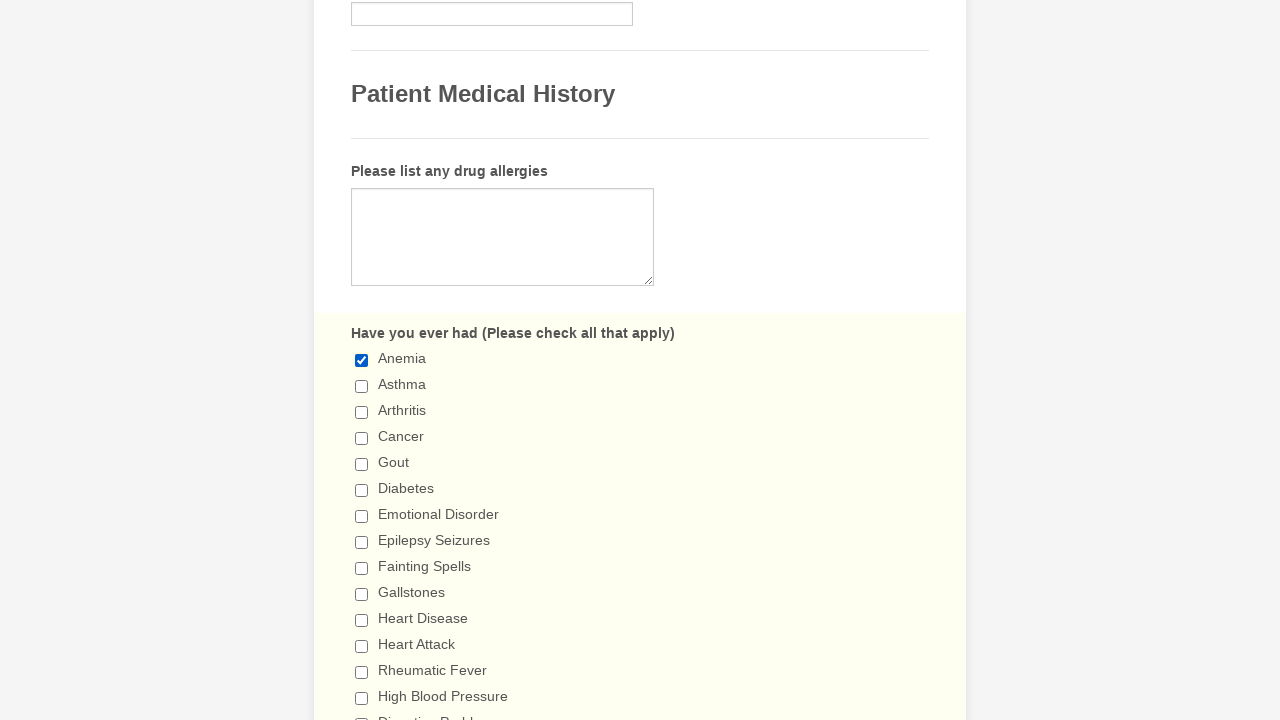

Clicked checkbox 1 to select it at (362, 386) on div.form-single-column input[type=checkbox] >> nth=1
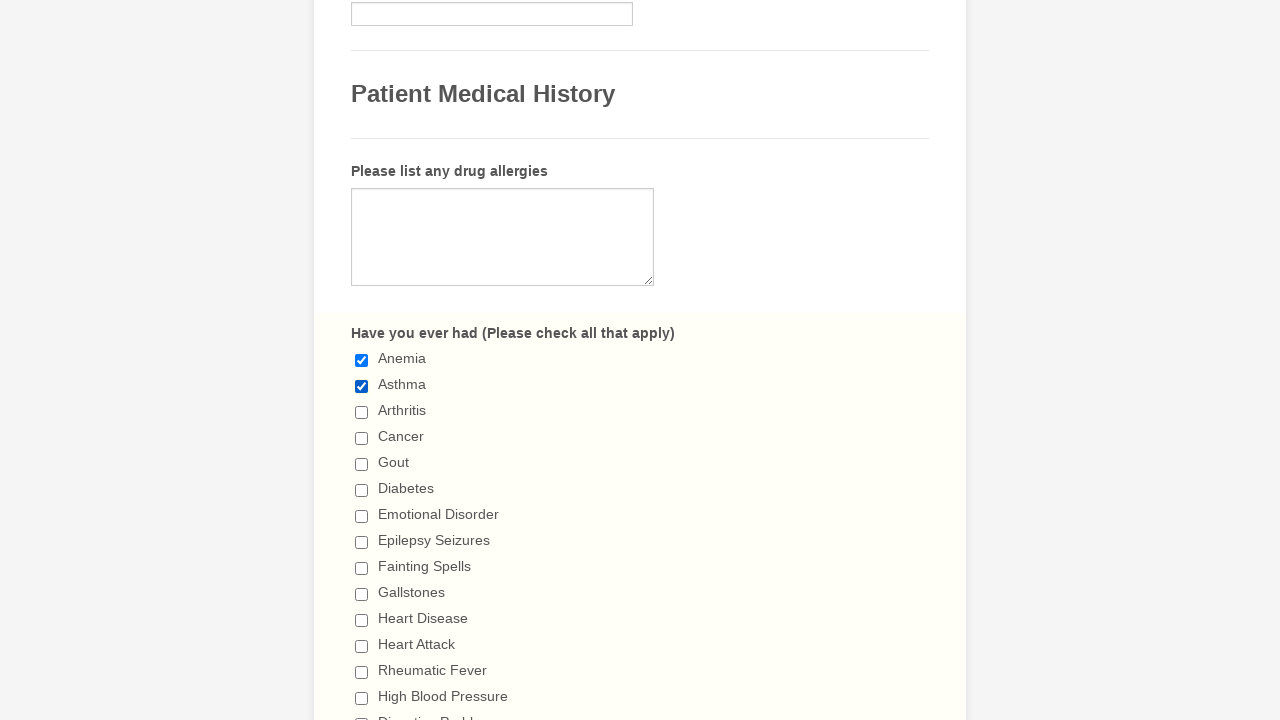

Clicked checkbox 2 to select it at (362, 412) on div.form-single-column input[type=checkbox] >> nth=2
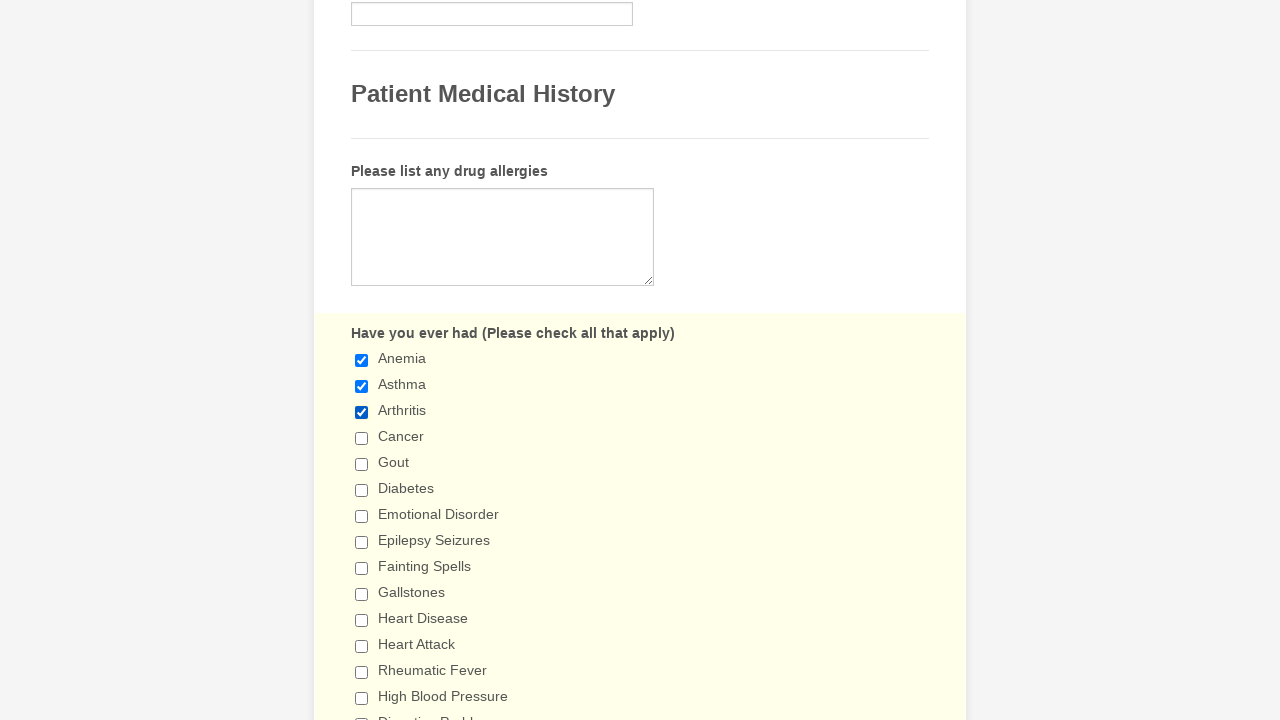

Clicked checkbox 3 to select it at (362, 438) on div.form-single-column input[type=checkbox] >> nth=3
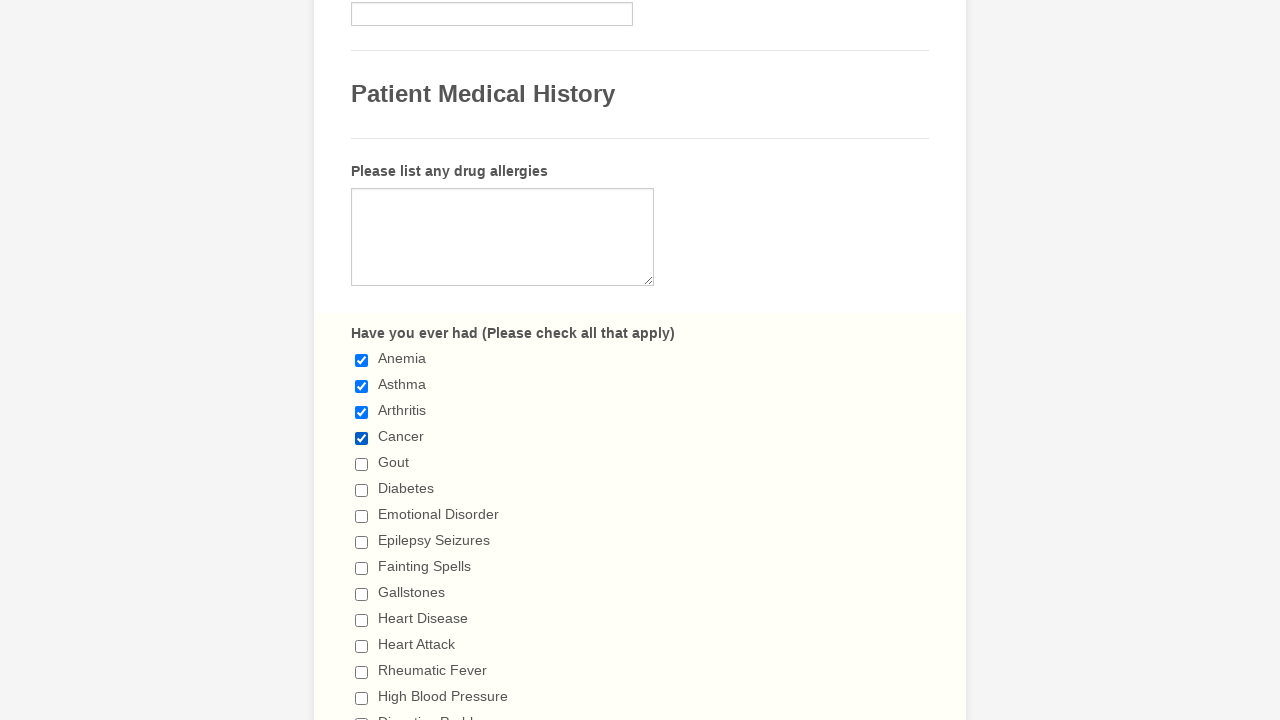

Clicked checkbox 4 to select it at (362, 464) on div.form-single-column input[type=checkbox] >> nth=4
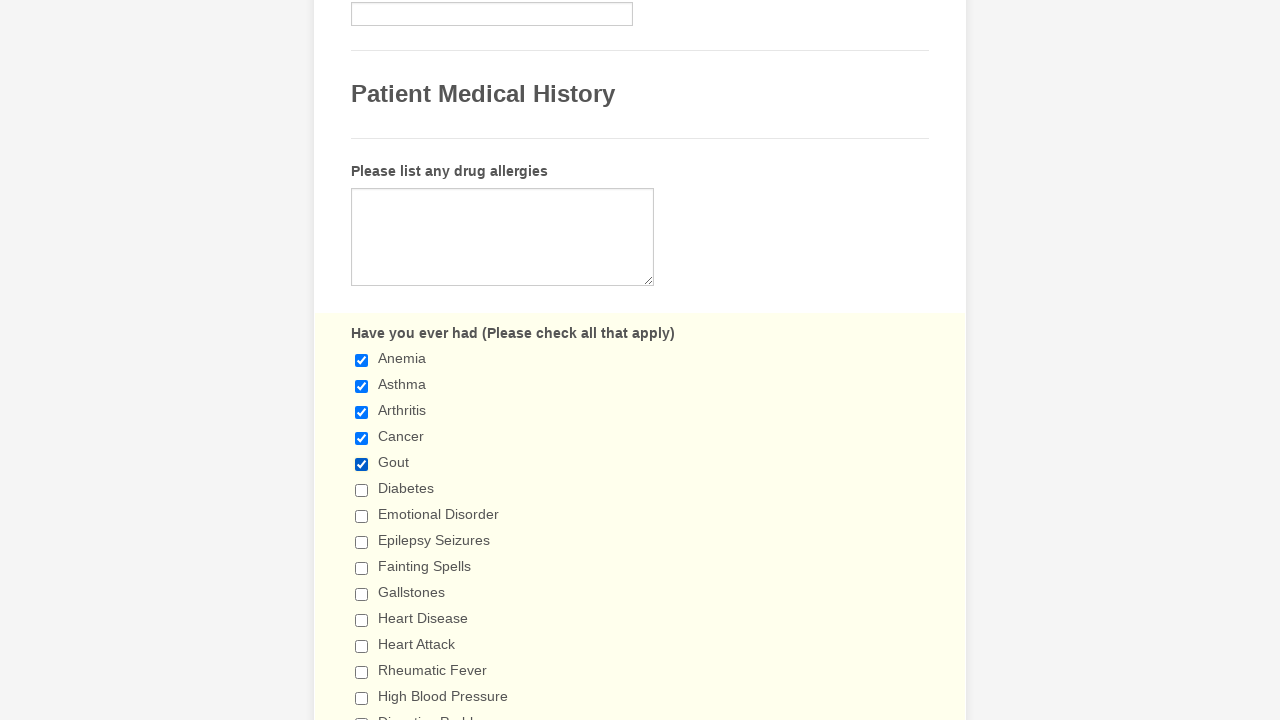

Clicked checkbox 5 to select it at (362, 490) on div.form-single-column input[type=checkbox] >> nth=5
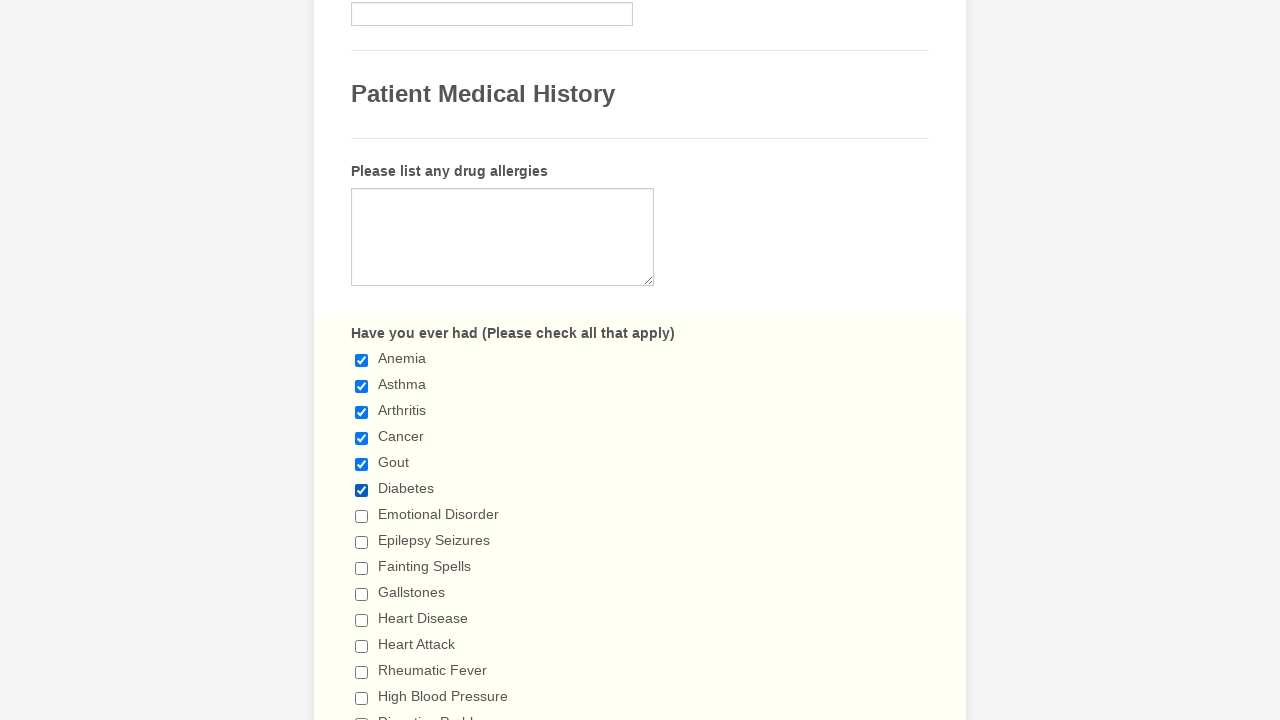

Clicked checkbox 6 to select it at (362, 516) on div.form-single-column input[type=checkbox] >> nth=6
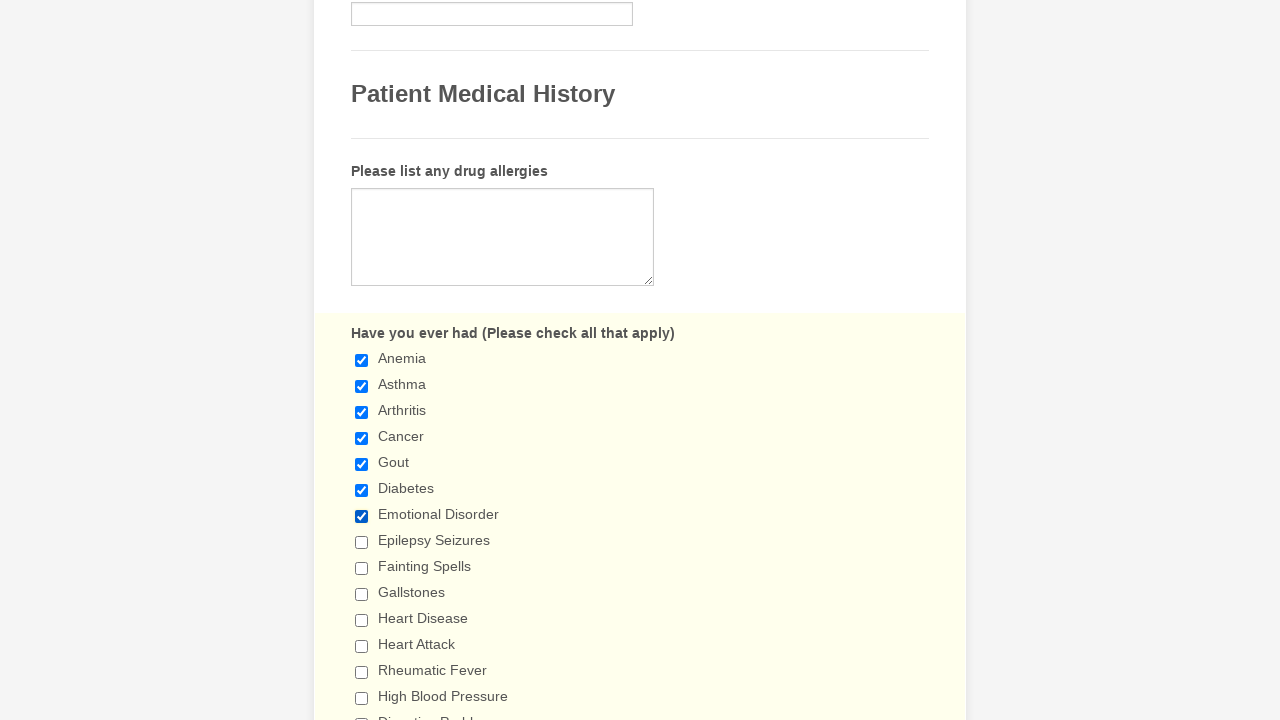

Clicked checkbox 7 to select it at (362, 542) on div.form-single-column input[type=checkbox] >> nth=7
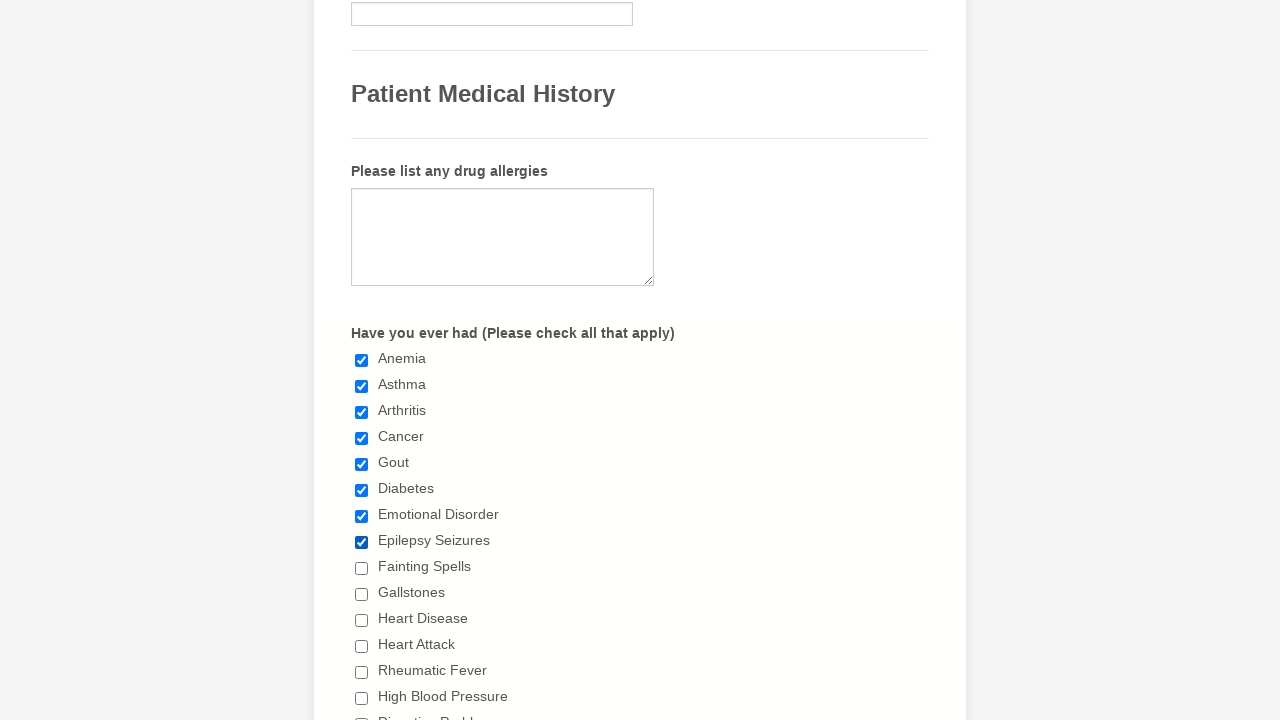

Clicked checkbox 8 to select it at (362, 568) on div.form-single-column input[type=checkbox] >> nth=8
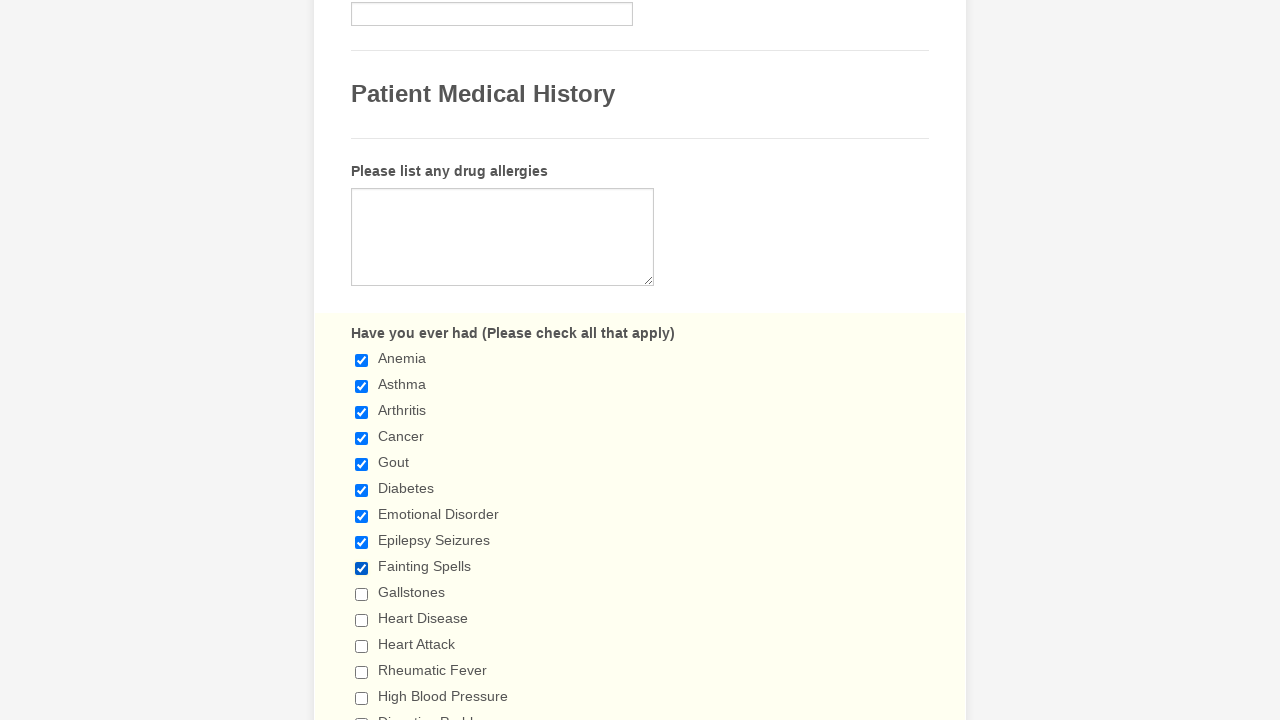

Clicked checkbox 9 to select it at (362, 594) on div.form-single-column input[type=checkbox] >> nth=9
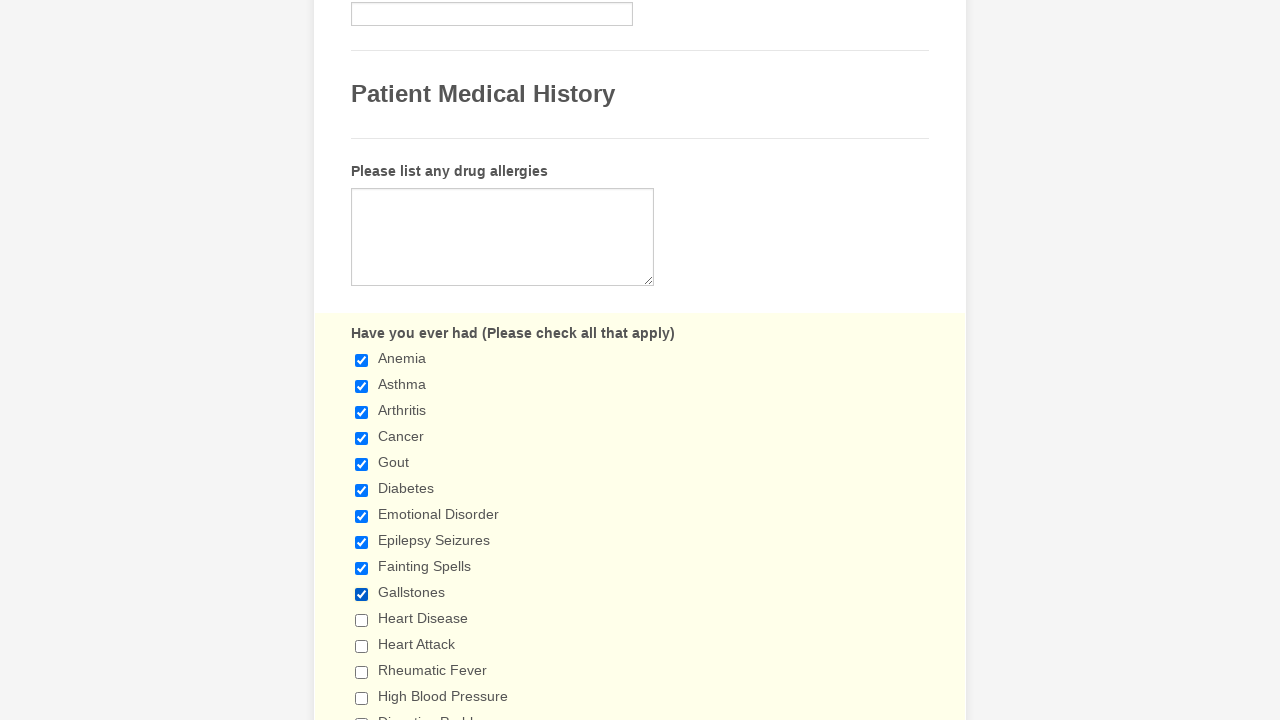

Clicked checkbox 10 to select it at (362, 620) on div.form-single-column input[type=checkbox] >> nth=10
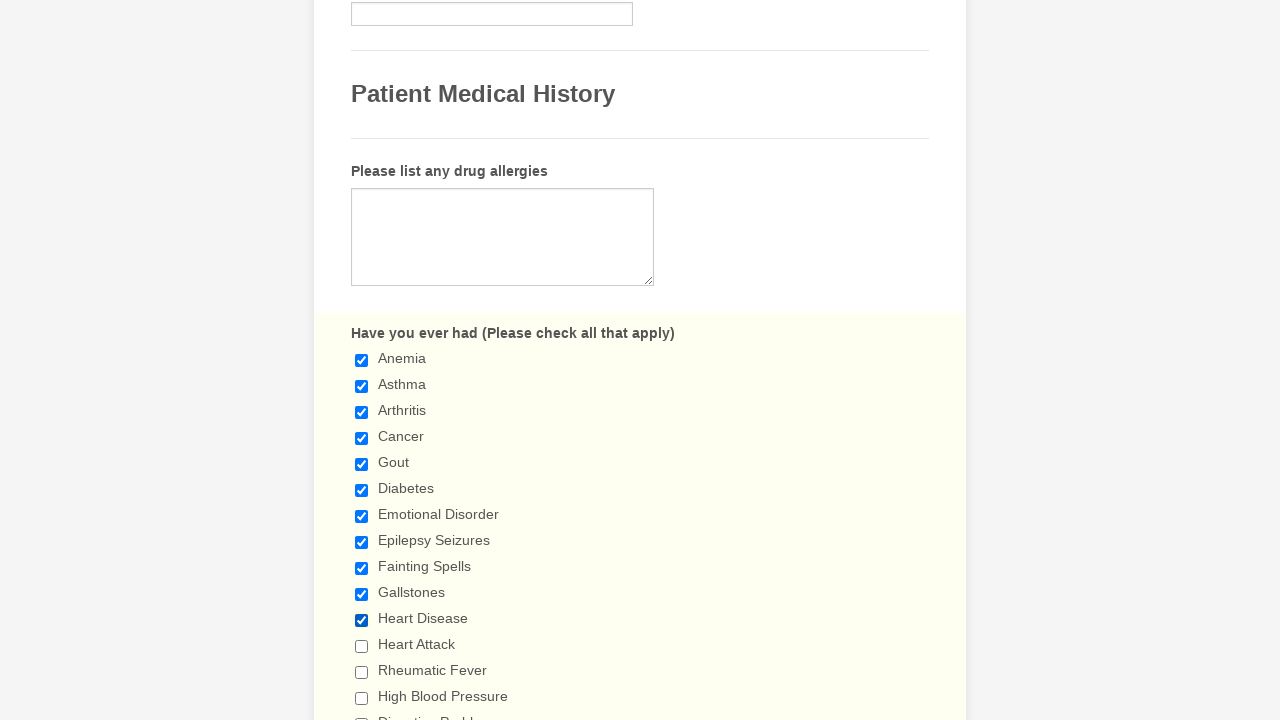

Clicked checkbox 11 to select it at (362, 646) on div.form-single-column input[type=checkbox] >> nth=11
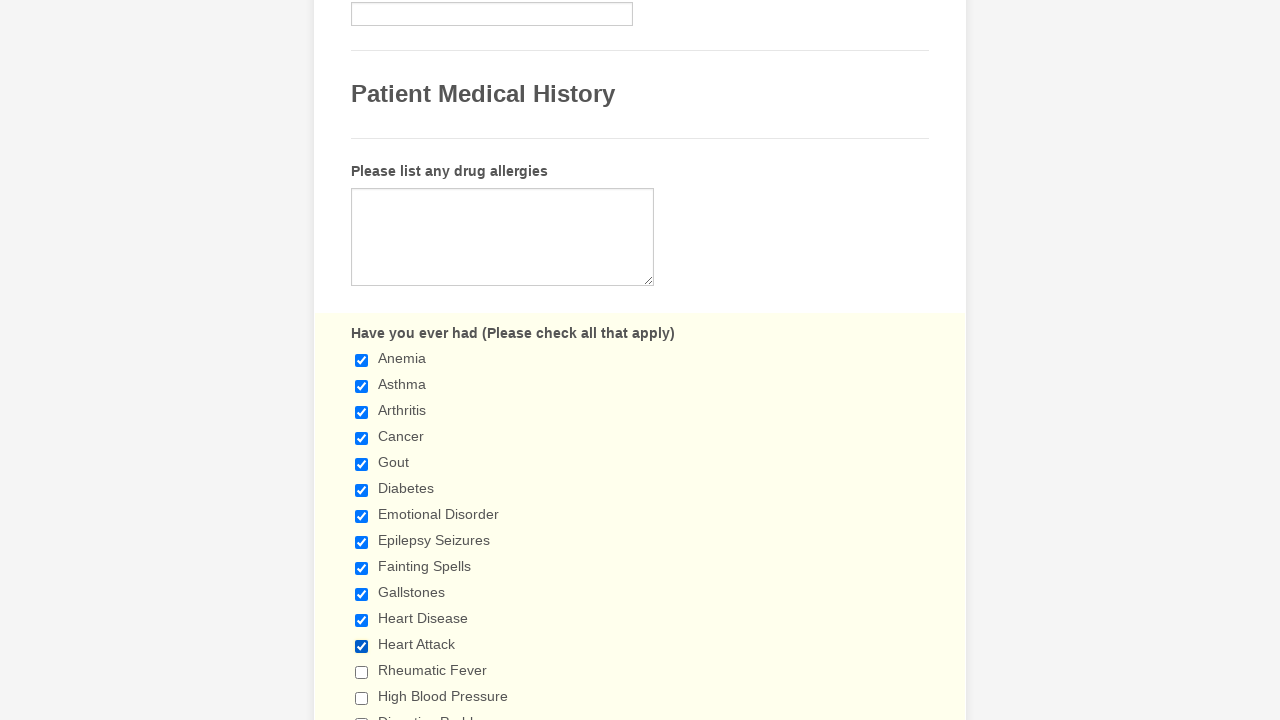

Clicked checkbox 12 to select it at (362, 672) on div.form-single-column input[type=checkbox] >> nth=12
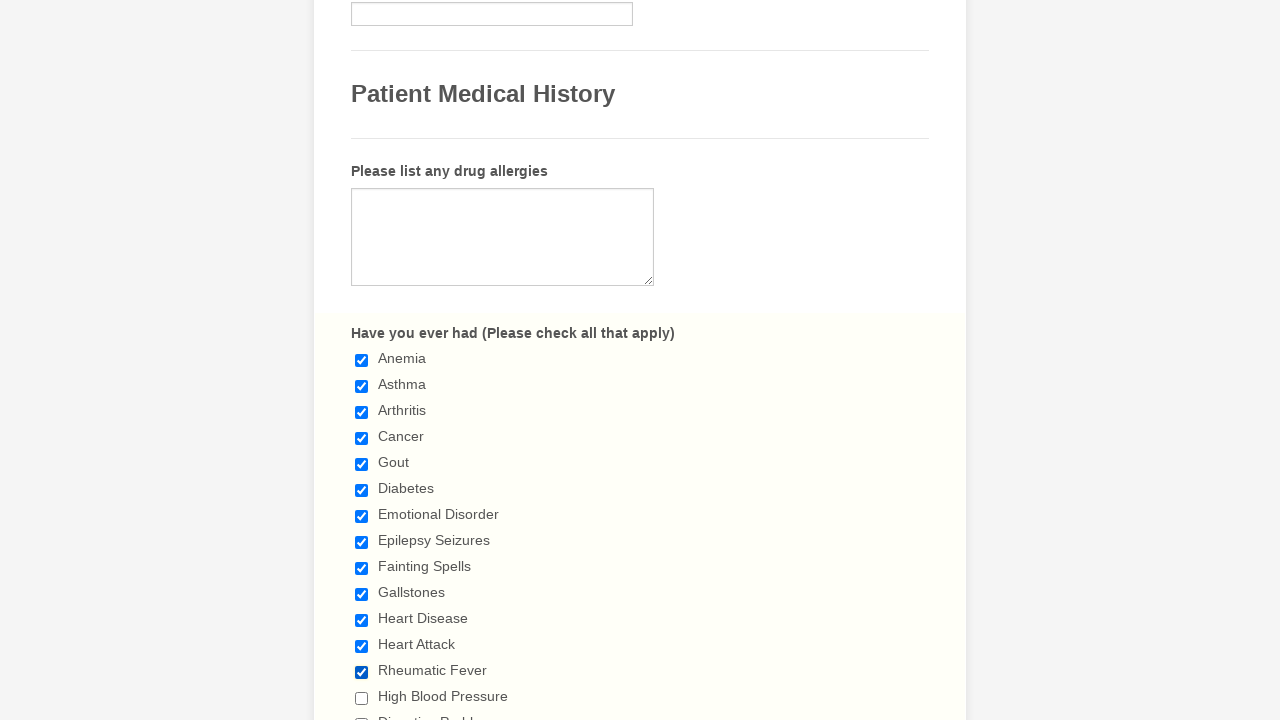

Clicked checkbox 13 to select it at (362, 698) on div.form-single-column input[type=checkbox] >> nth=13
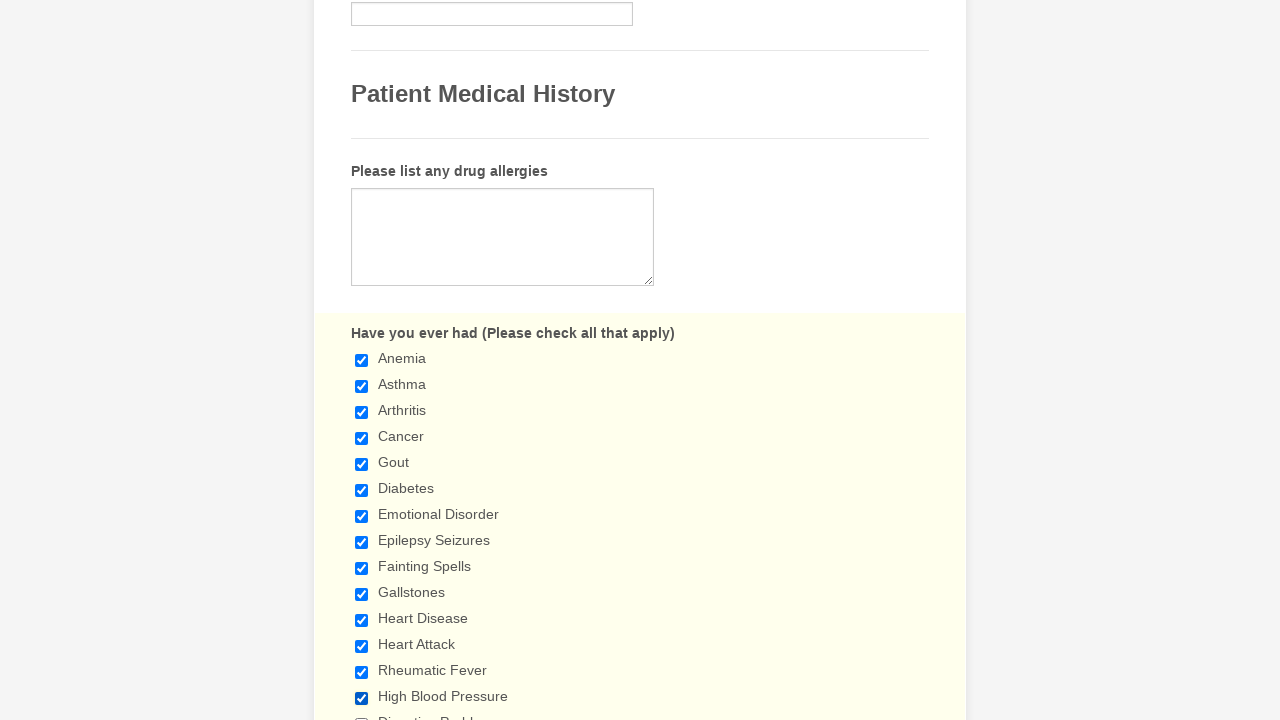

Clicked checkbox 14 to select it at (362, 714) on div.form-single-column input[type=checkbox] >> nth=14
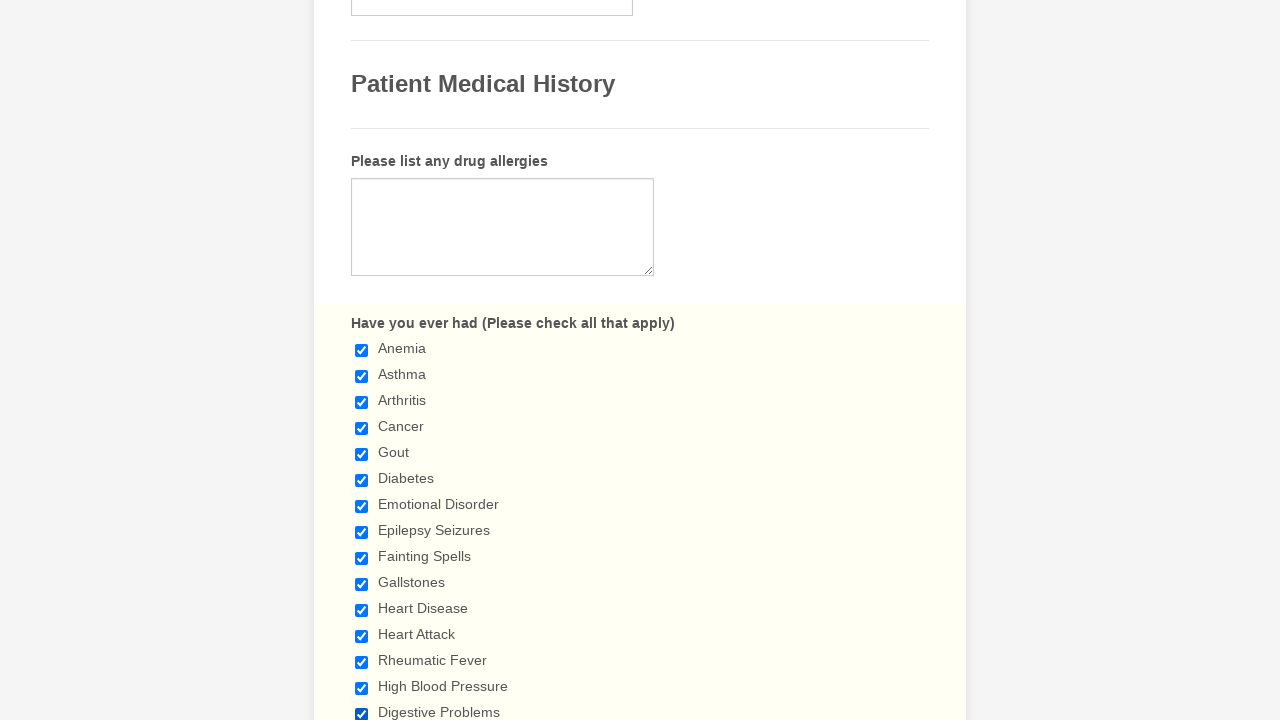

Clicked checkbox 15 to select it at (362, 360) on div.form-single-column input[type=checkbox] >> nth=15
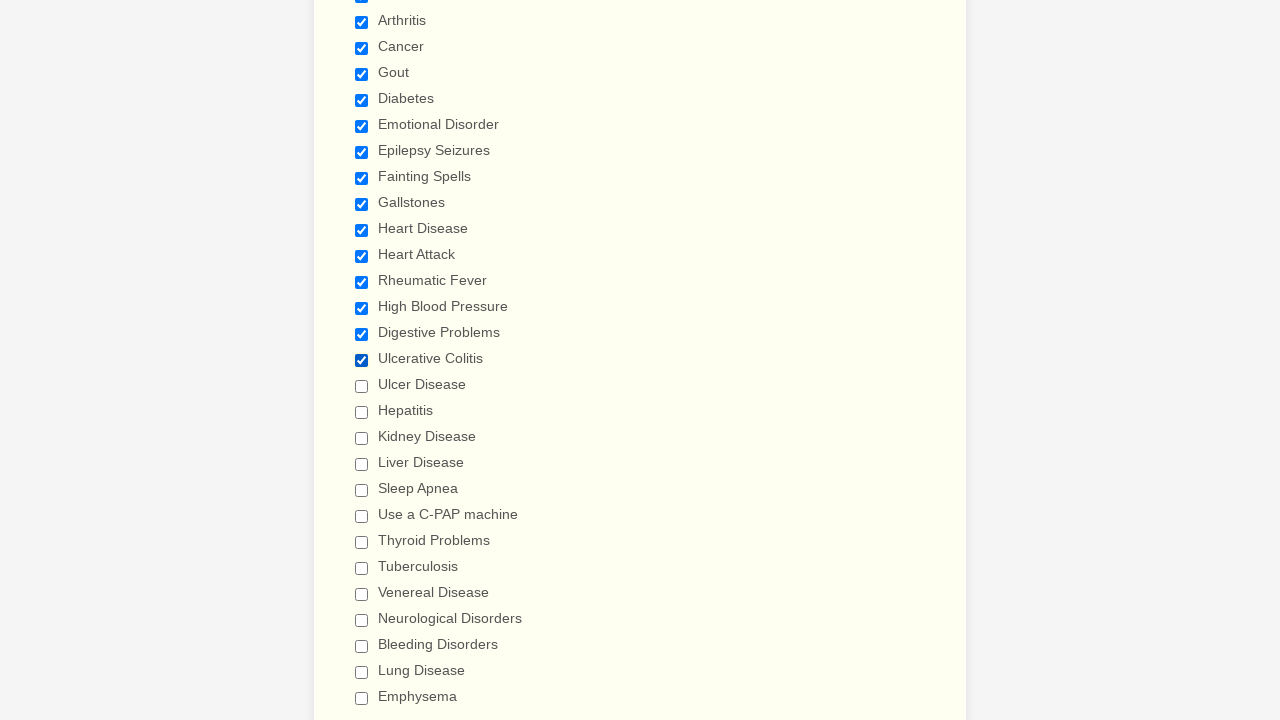

Clicked checkbox 16 to select it at (362, 386) on div.form-single-column input[type=checkbox] >> nth=16
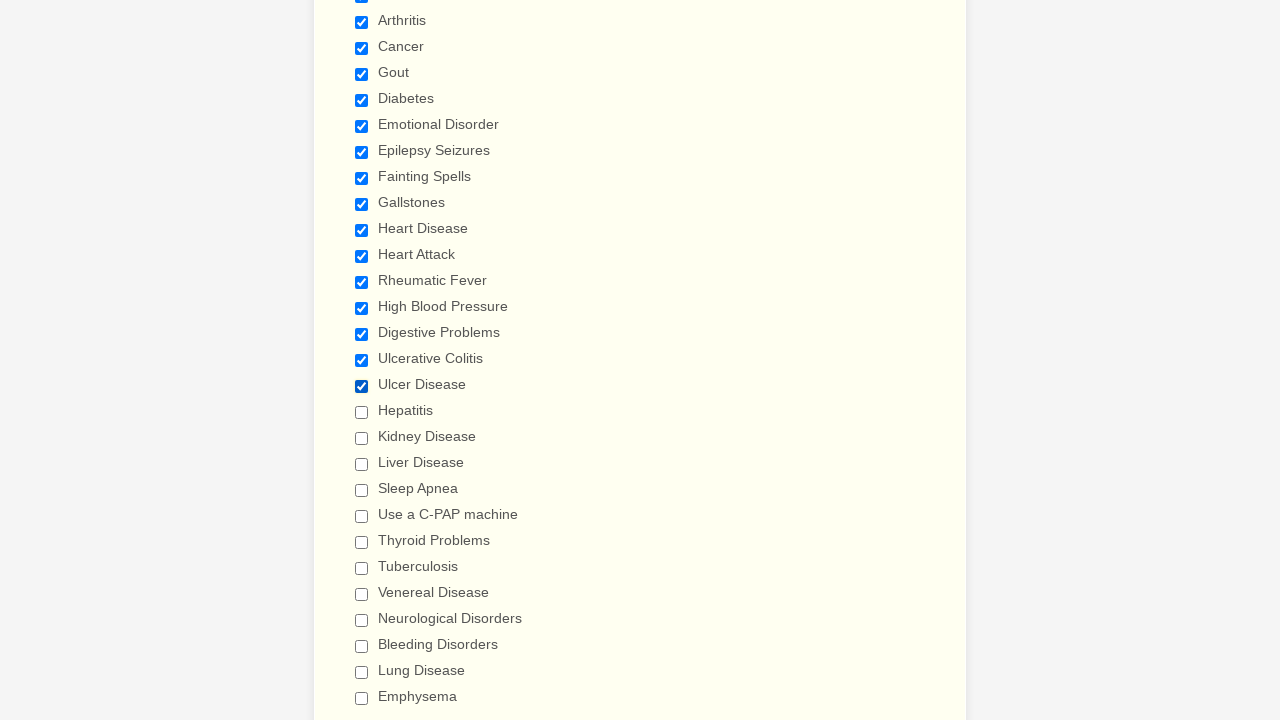

Clicked checkbox 17 to select it at (362, 412) on div.form-single-column input[type=checkbox] >> nth=17
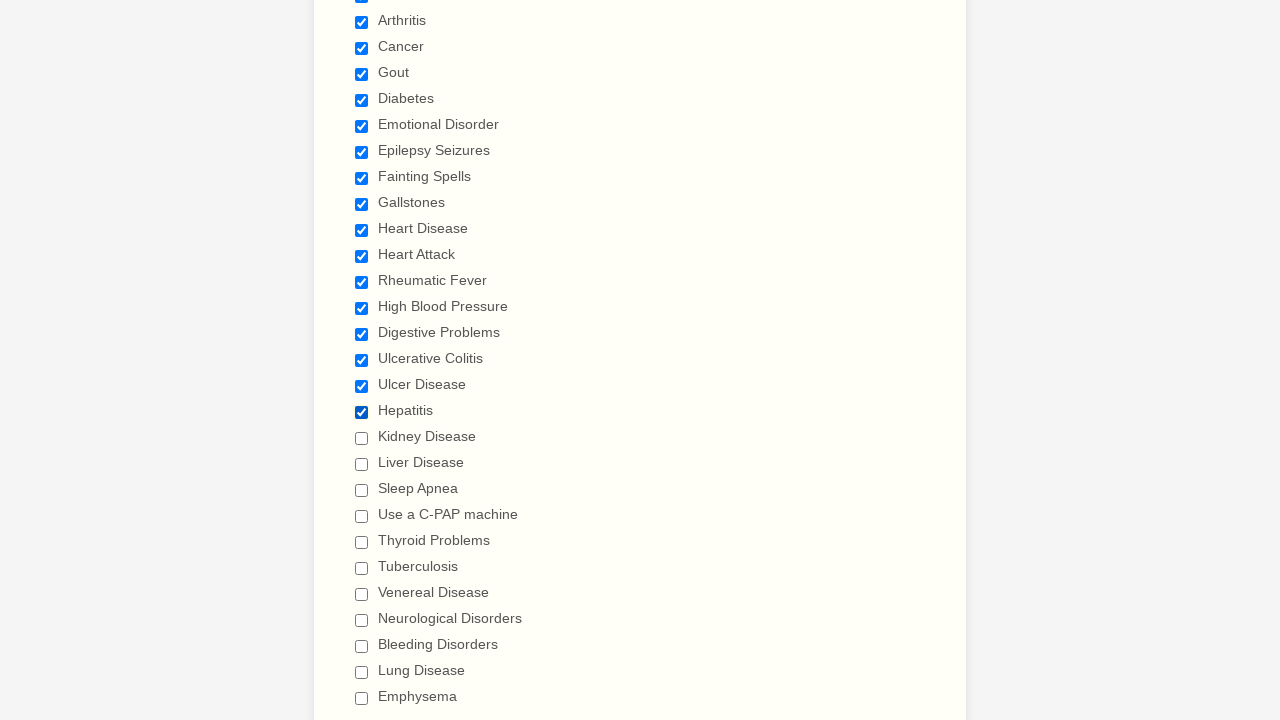

Clicked checkbox 18 to select it at (362, 438) on div.form-single-column input[type=checkbox] >> nth=18
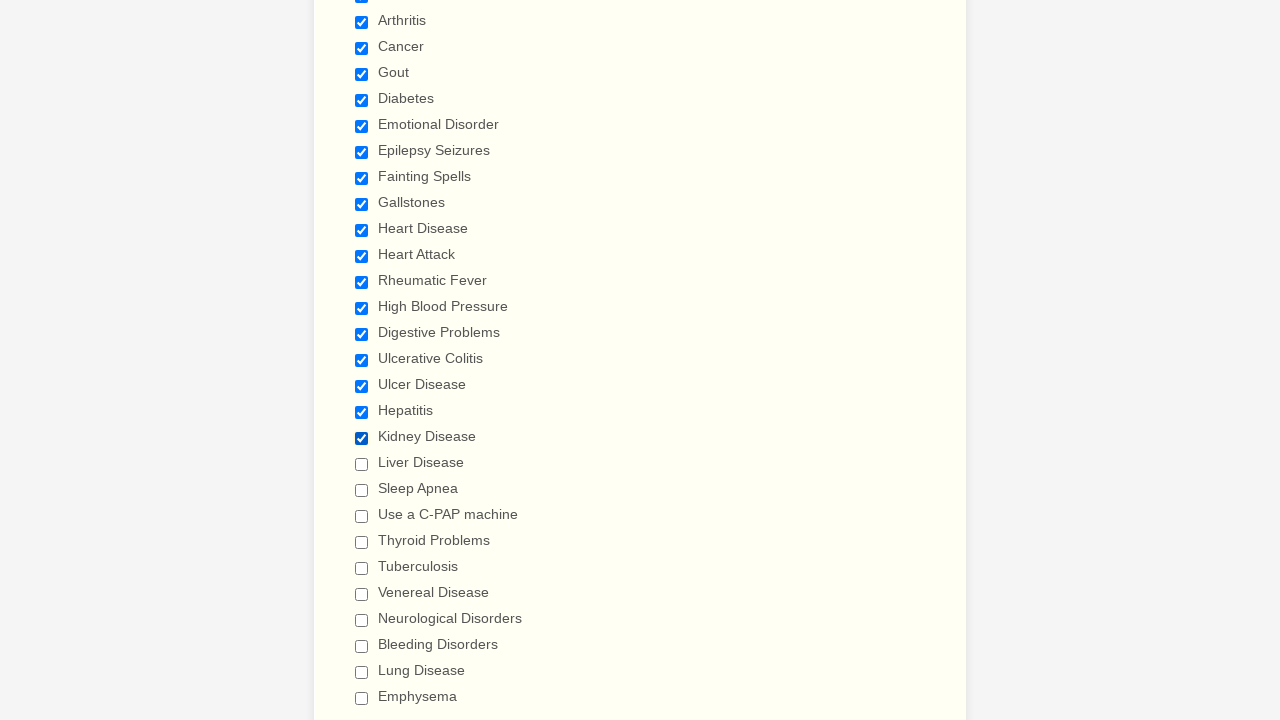

Clicked checkbox 19 to select it at (362, 464) on div.form-single-column input[type=checkbox] >> nth=19
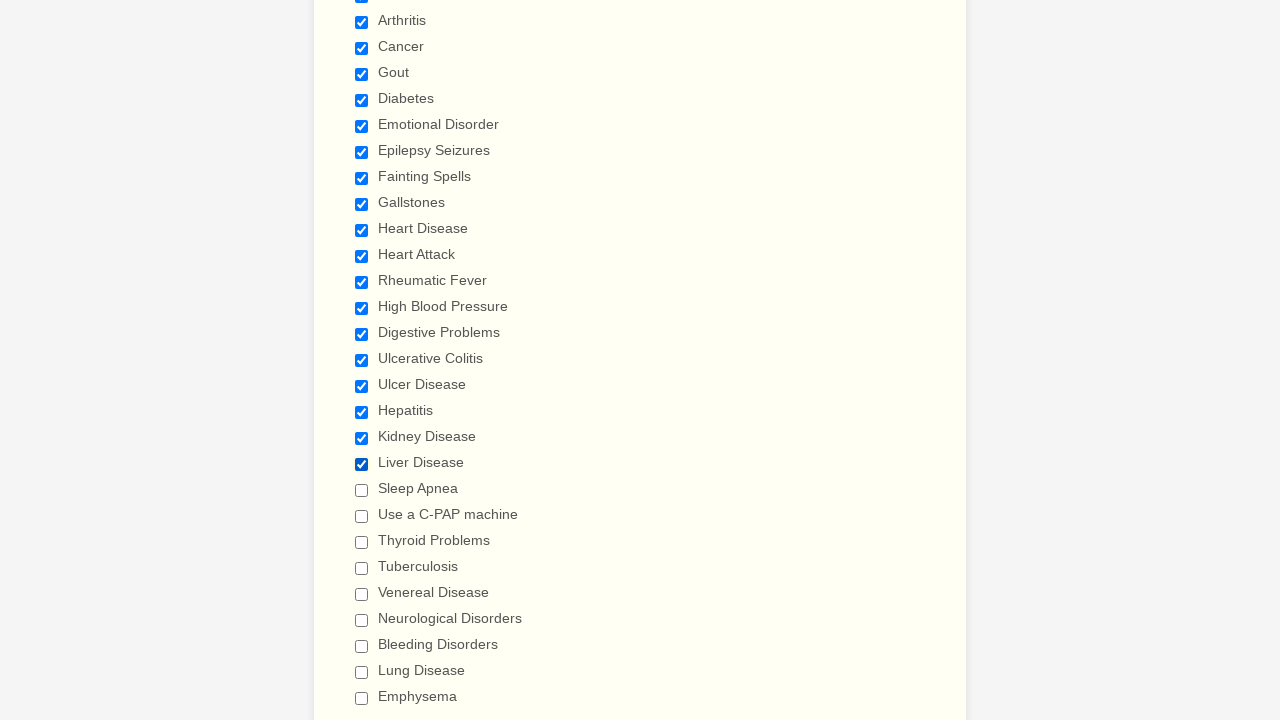

Clicked checkbox 20 to select it at (362, 490) on div.form-single-column input[type=checkbox] >> nth=20
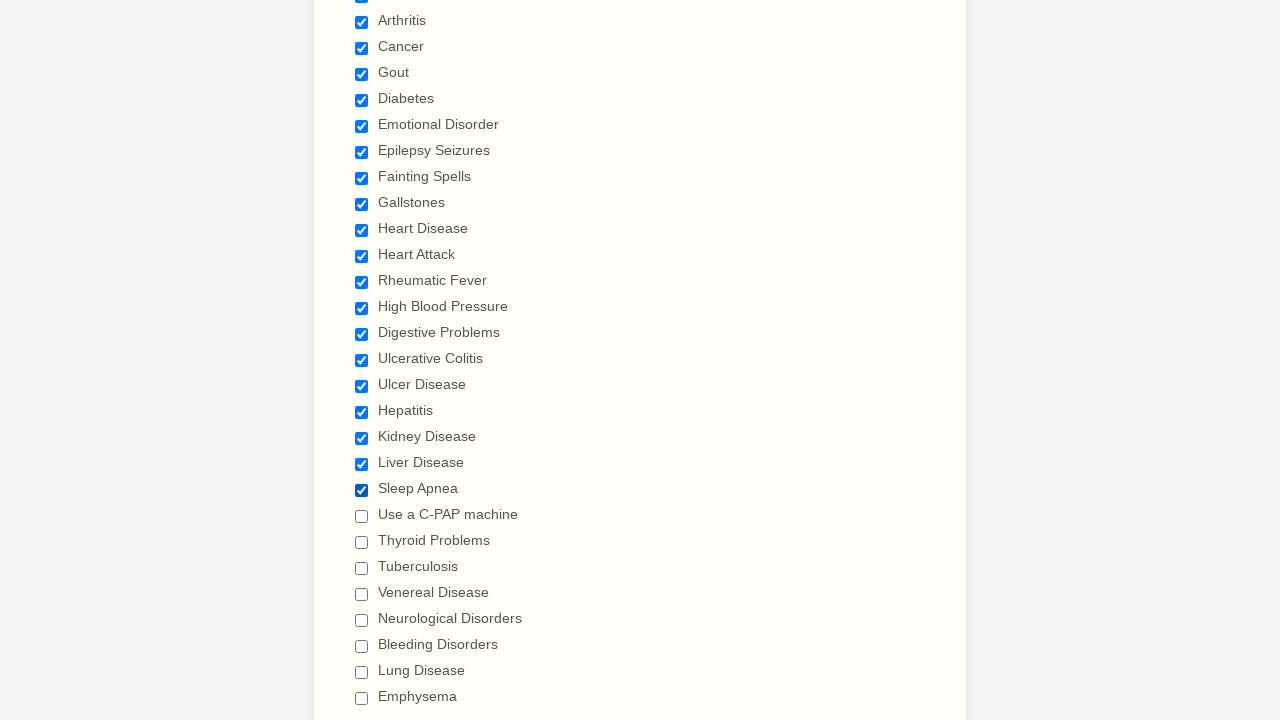

Clicked checkbox 21 to select it at (362, 516) on div.form-single-column input[type=checkbox] >> nth=21
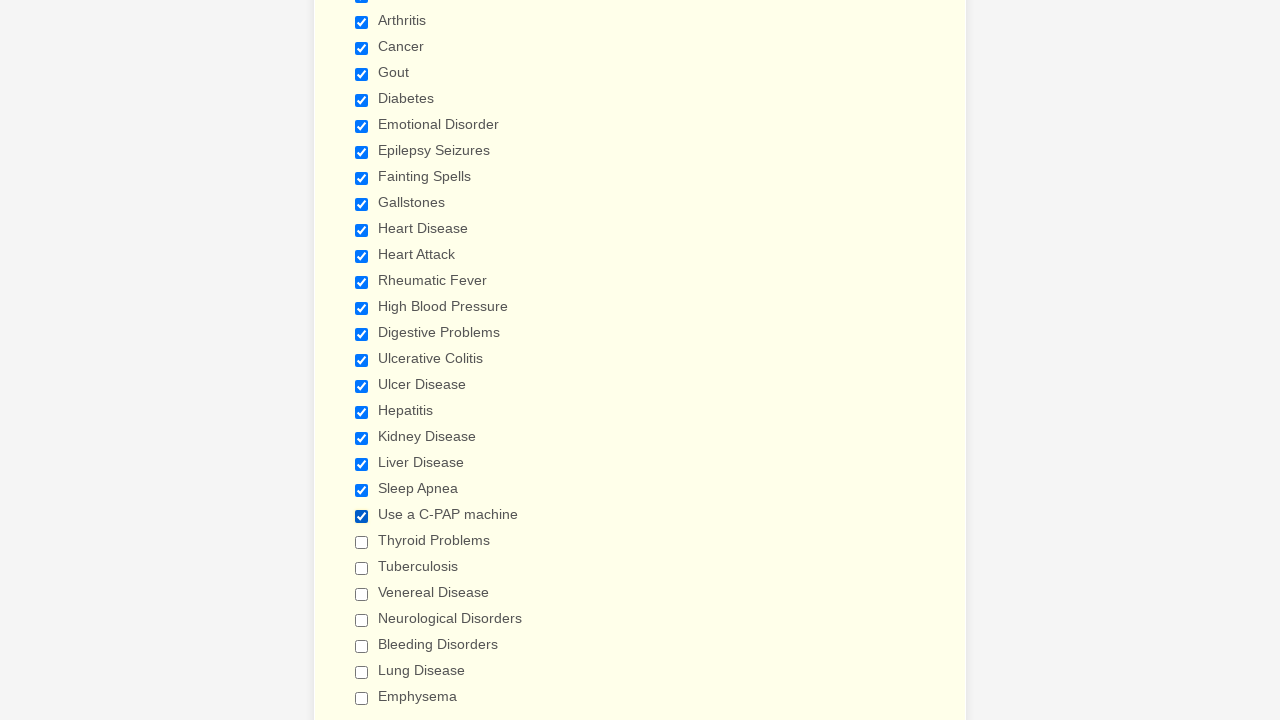

Clicked checkbox 22 to select it at (362, 542) on div.form-single-column input[type=checkbox] >> nth=22
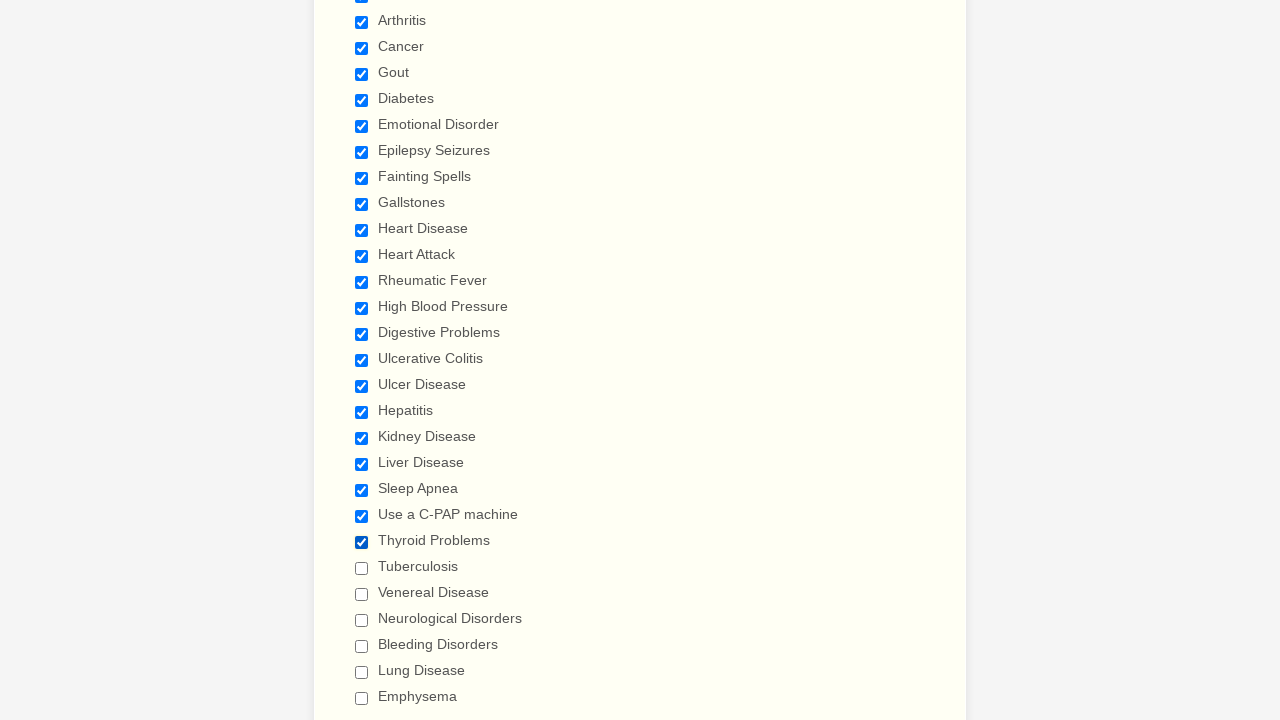

Clicked checkbox 23 to select it at (362, 568) on div.form-single-column input[type=checkbox] >> nth=23
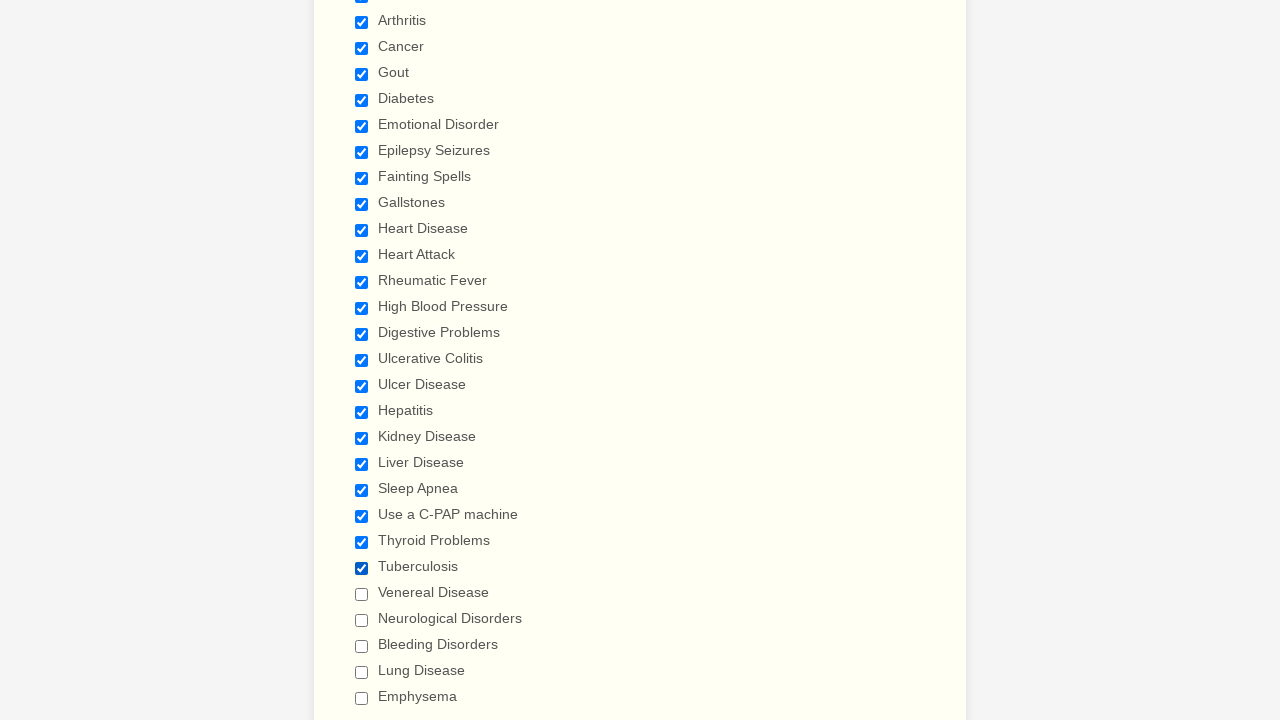

Clicked checkbox 24 to select it at (362, 594) on div.form-single-column input[type=checkbox] >> nth=24
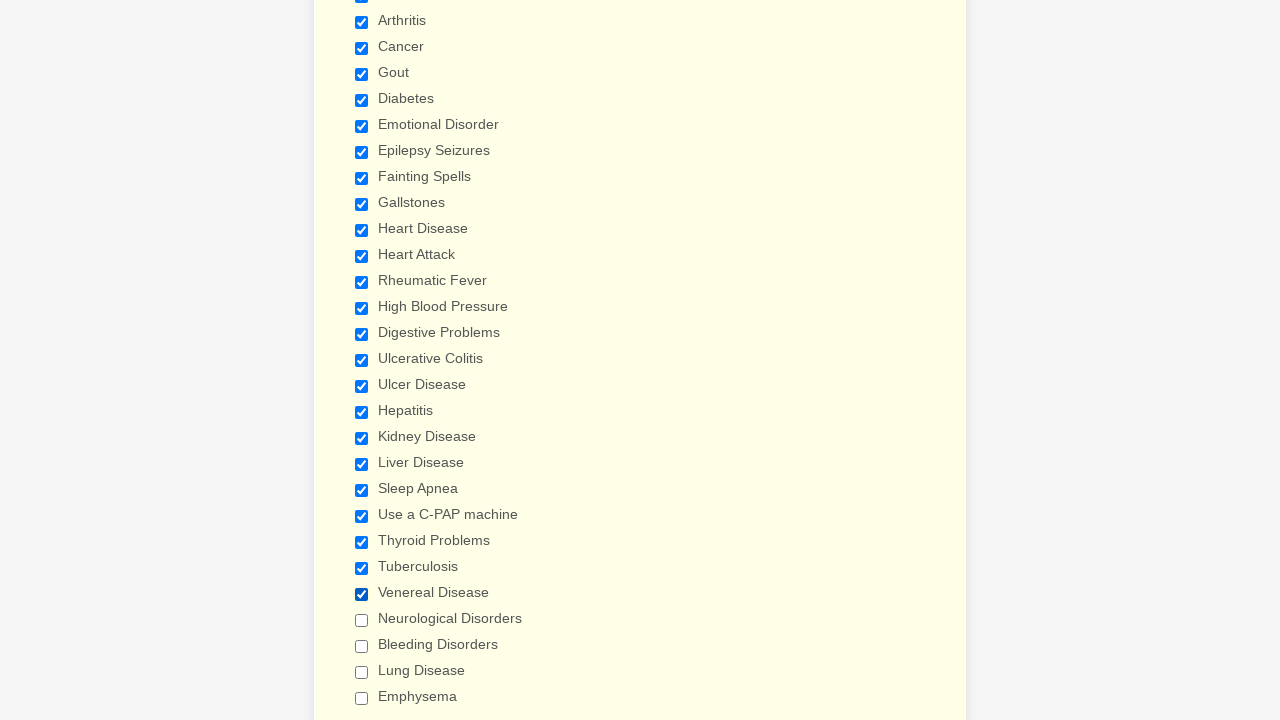

Clicked checkbox 25 to select it at (362, 620) on div.form-single-column input[type=checkbox] >> nth=25
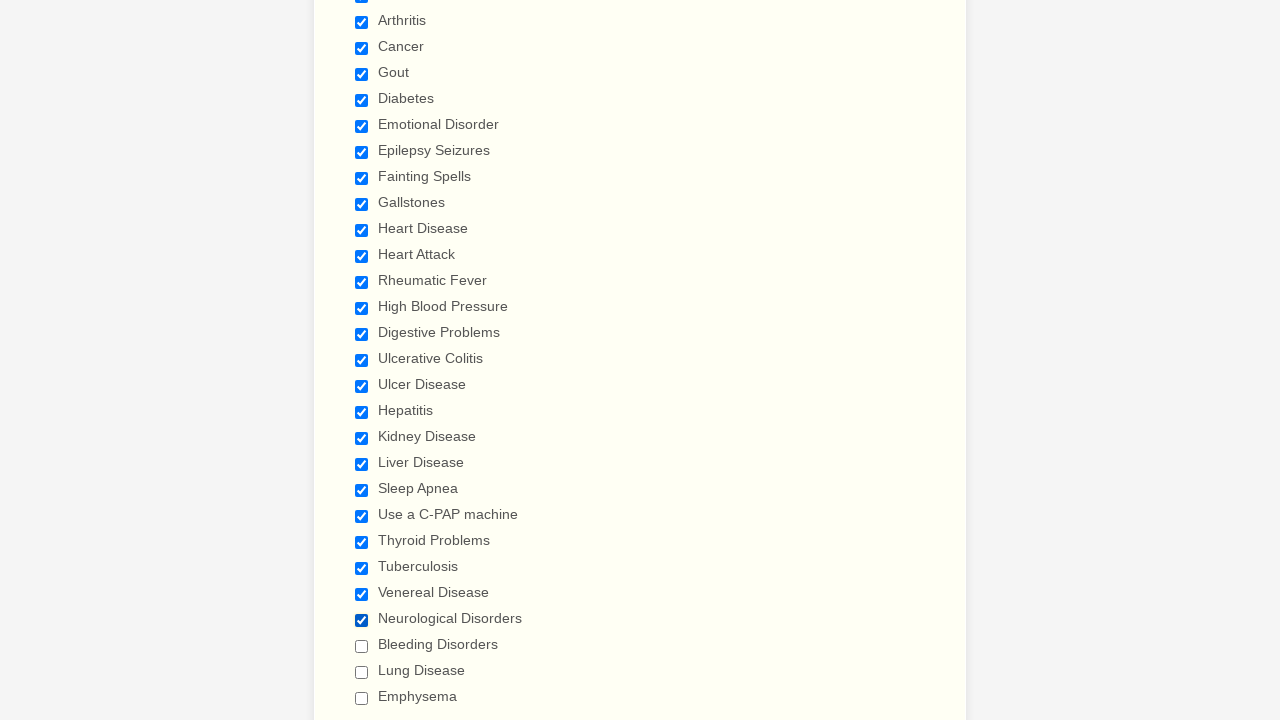

Clicked checkbox 26 to select it at (362, 646) on div.form-single-column input[type=checkbox] >> nth=26
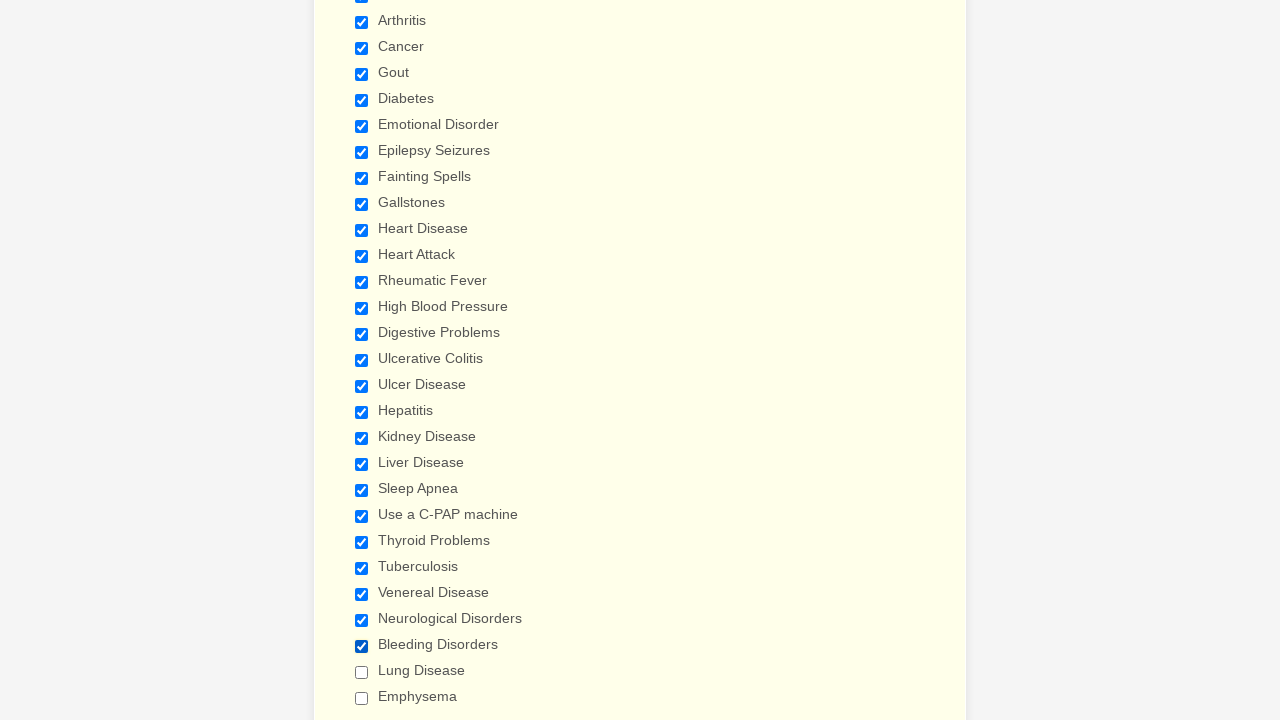

Clicked checkbox 27 to select it at (362, 672) on div.form-single-column input[type=checkbox] >> nth=27
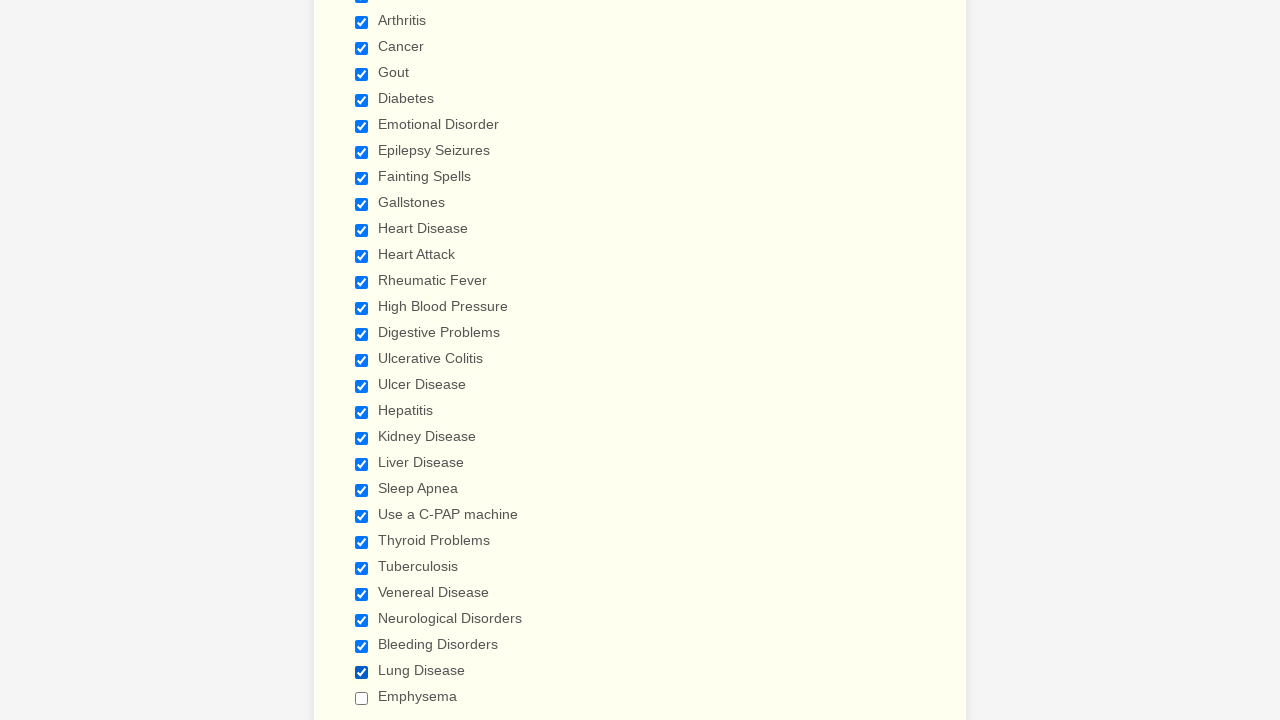

Clicked checkbox 28 to select it at (362, 698) on div.form-single-column input[type=checkbox] >> nth=28
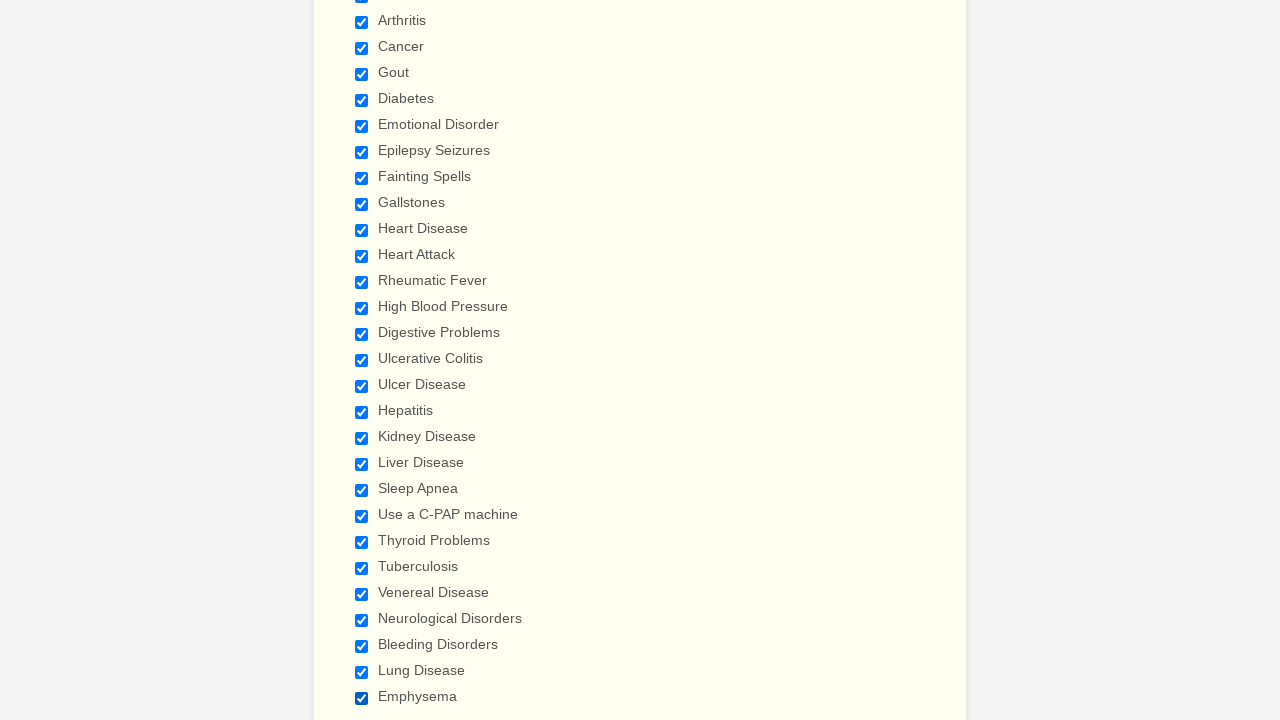

Verified checkbox 0 is selected
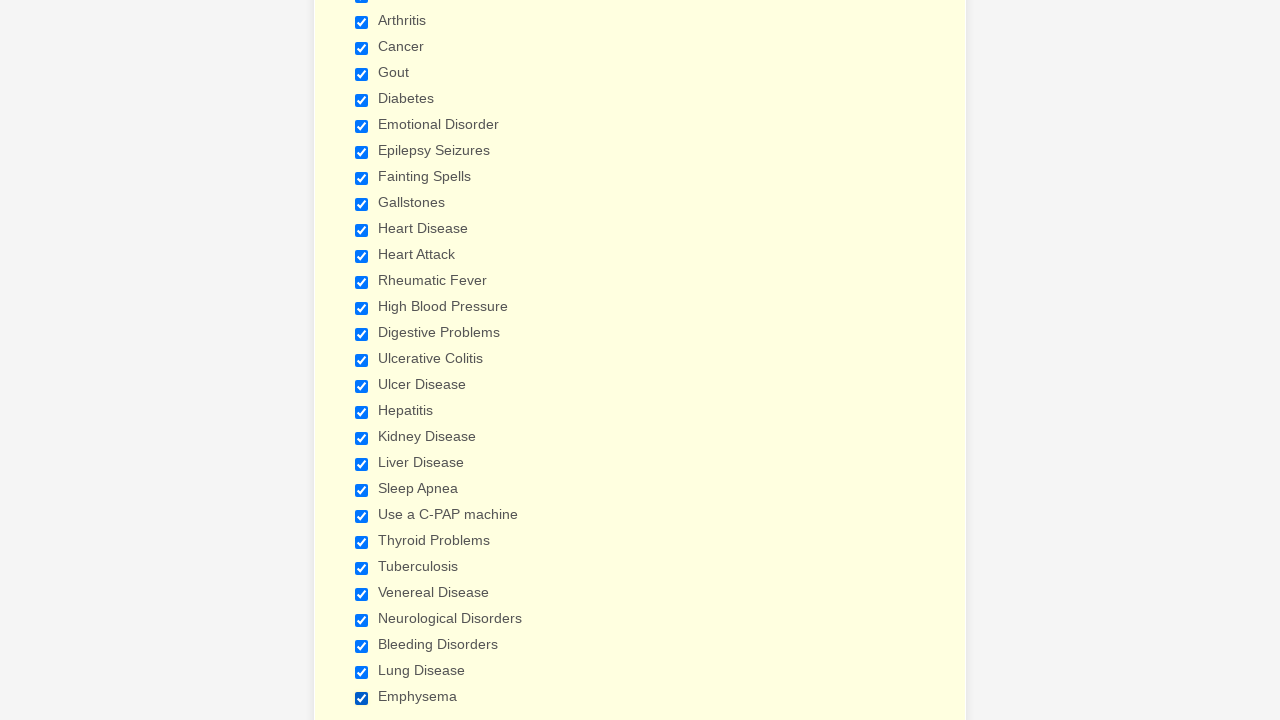

Verified checkbox 1 is selected
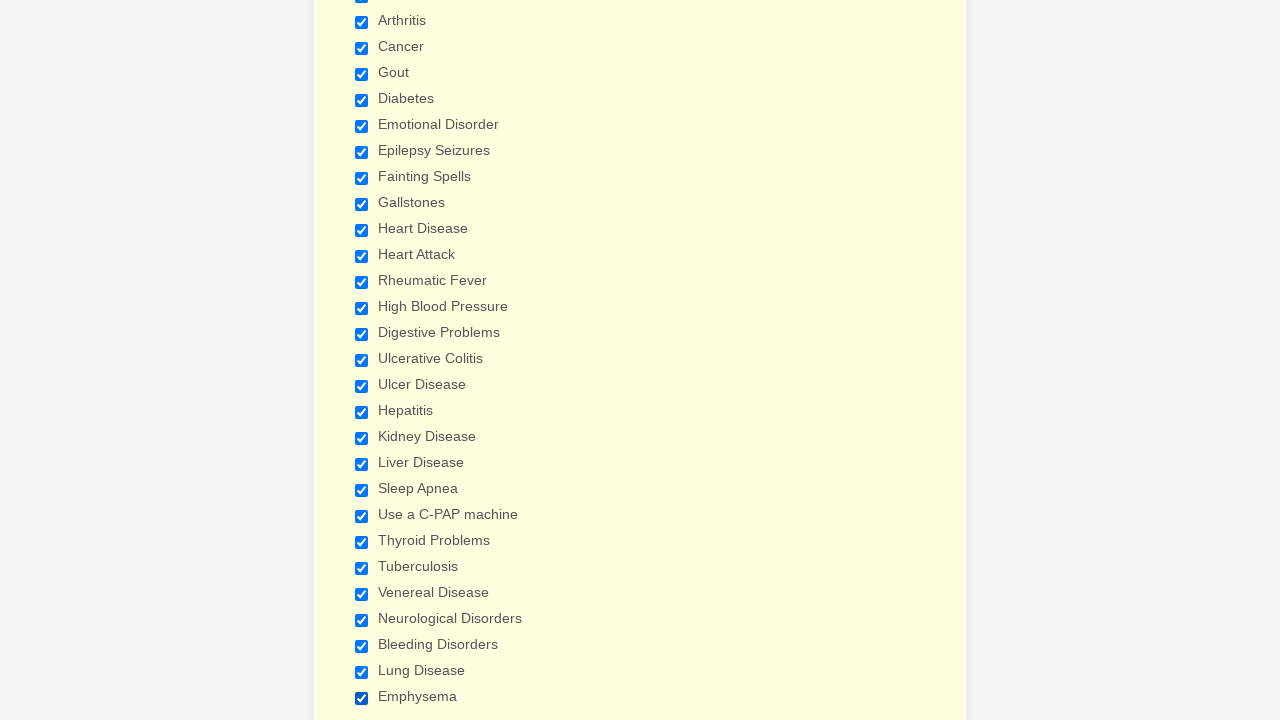

Verified checkbox 2 is selected
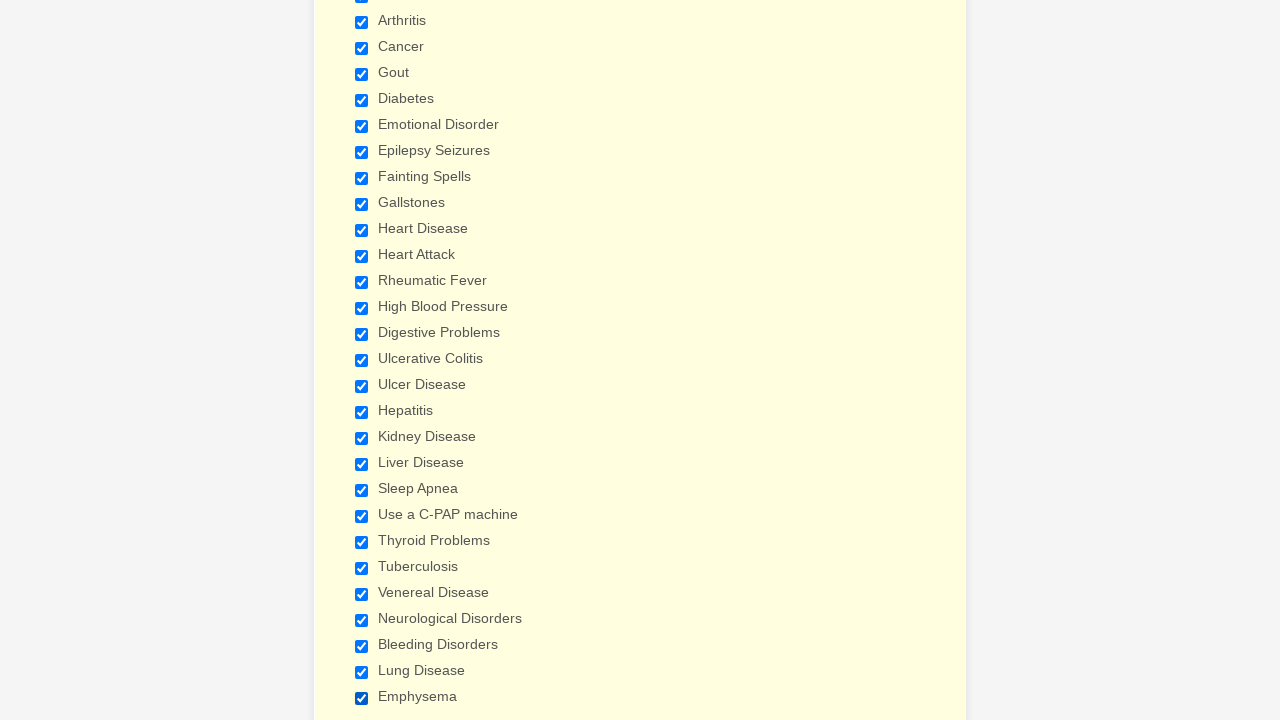

Verified checkbox 3 is selected
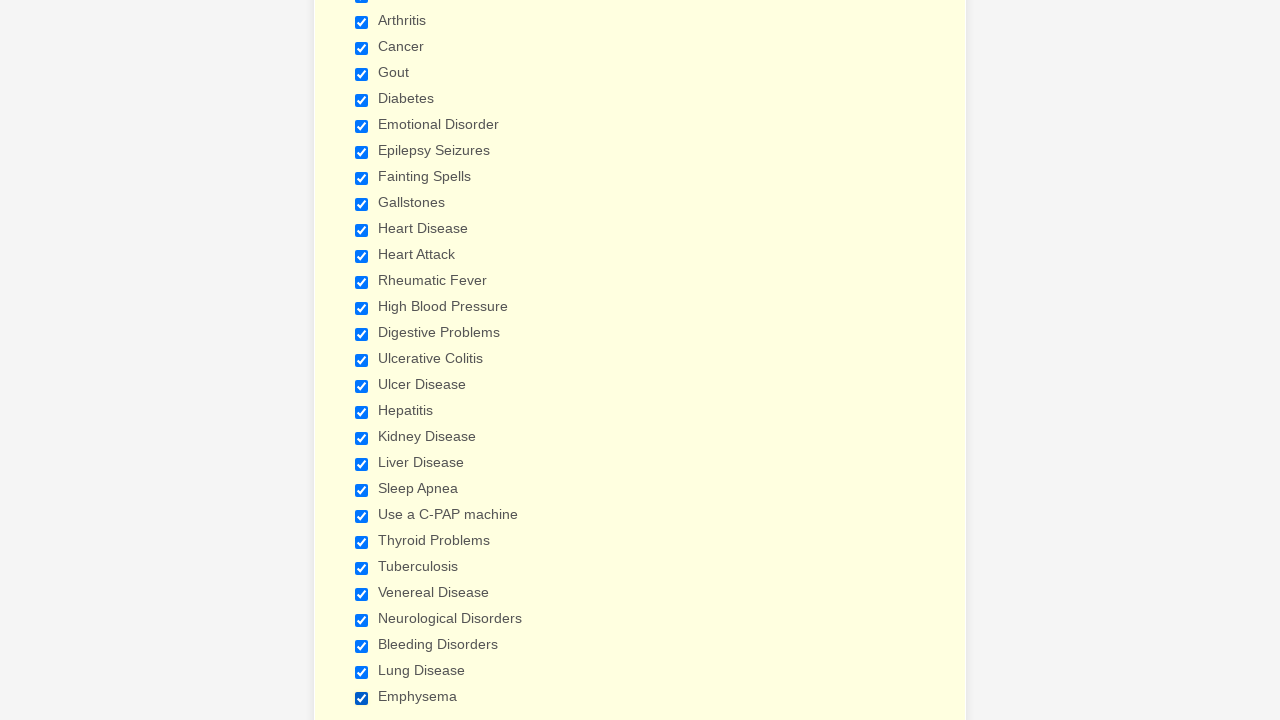

Verified checkbox 4 is selected
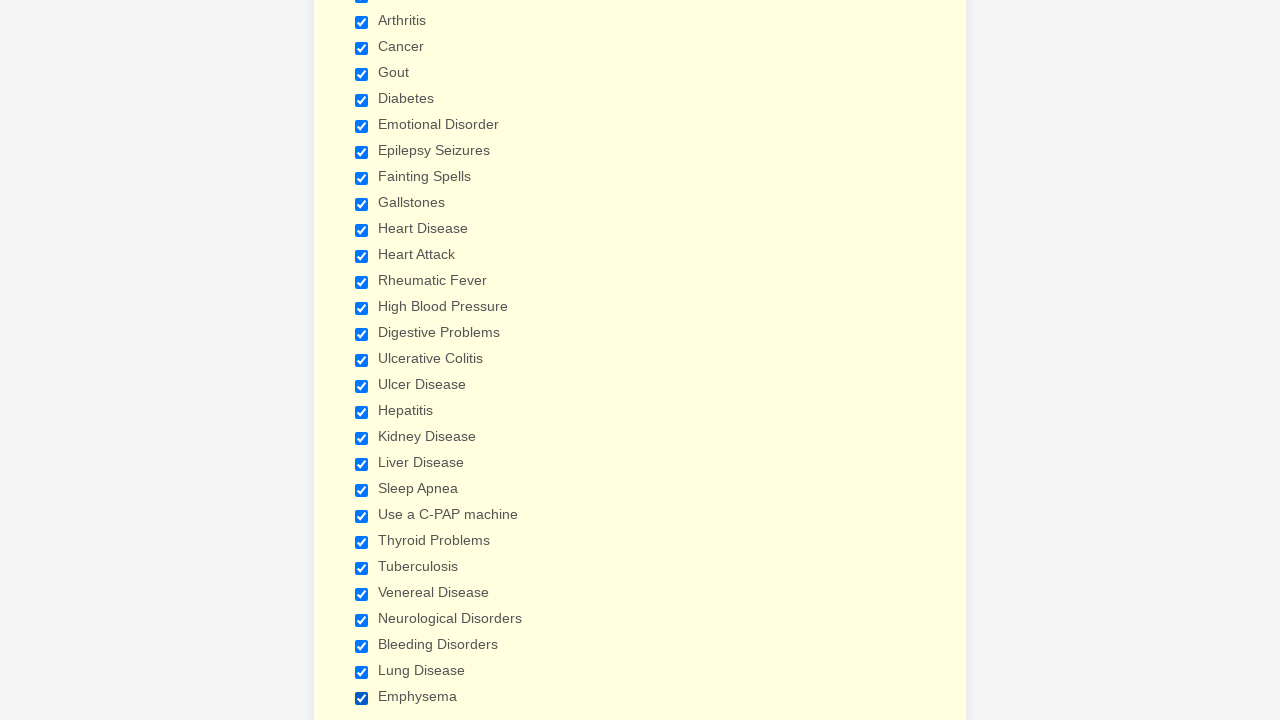

Verified checkbox 5 is selected
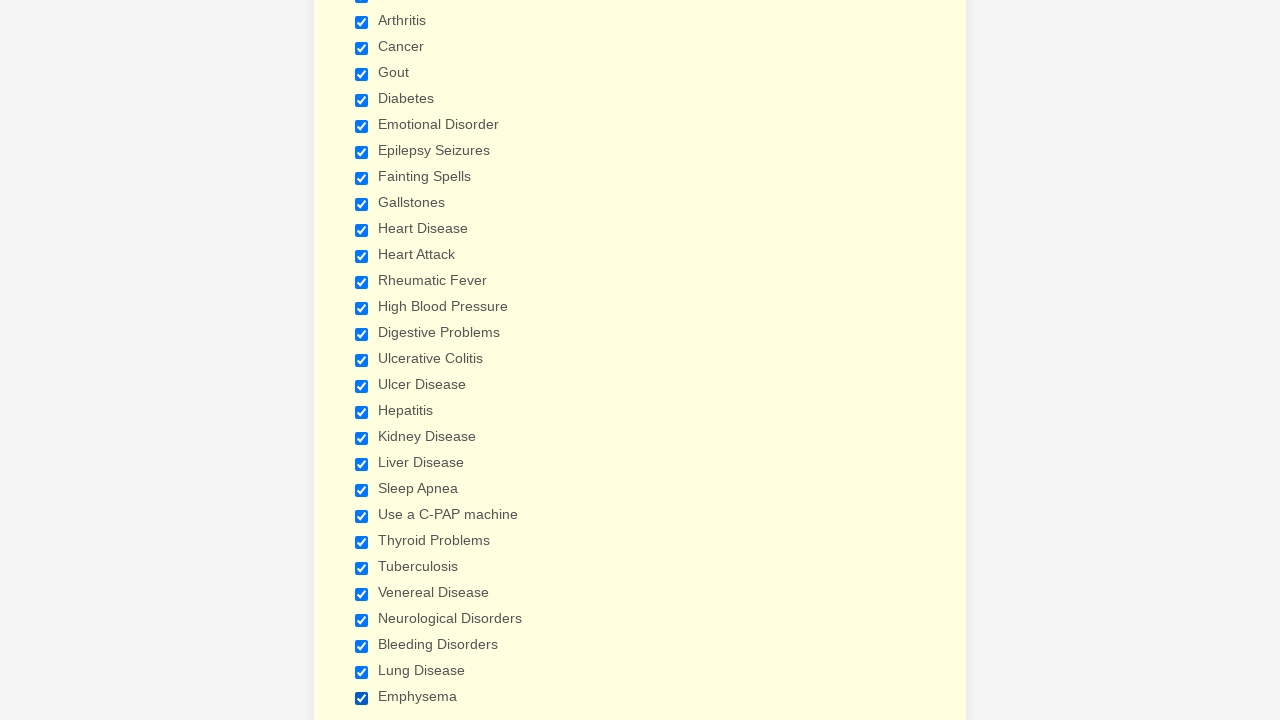

Verified checkbox 6 is selected
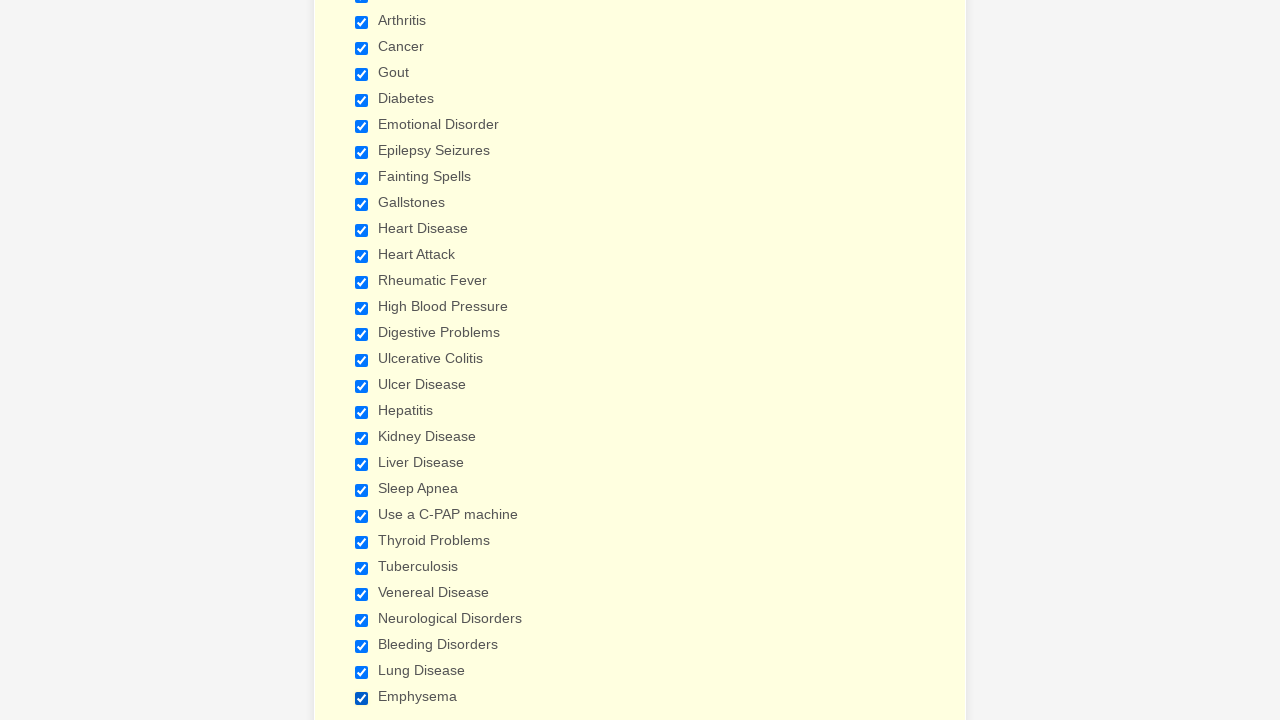

Verified checkbox 7 is selected
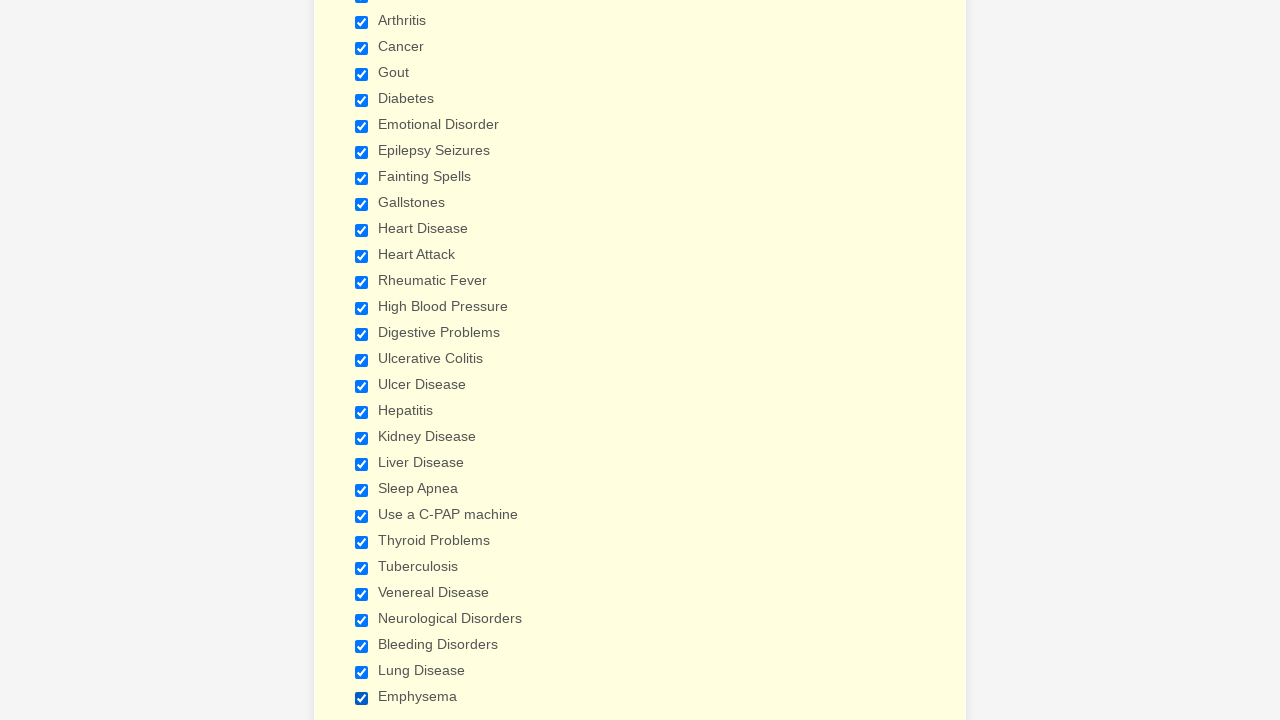

Verified checkbox 8 is selected
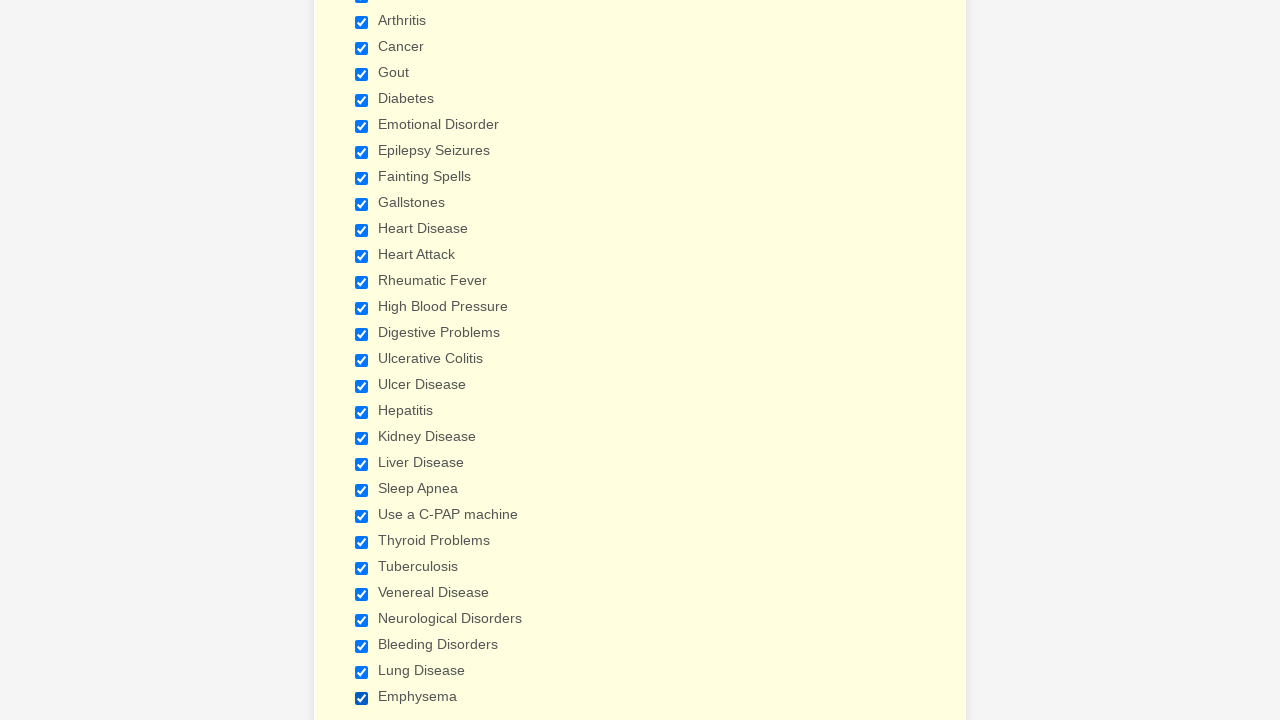

Verified checkbox 9 is selected
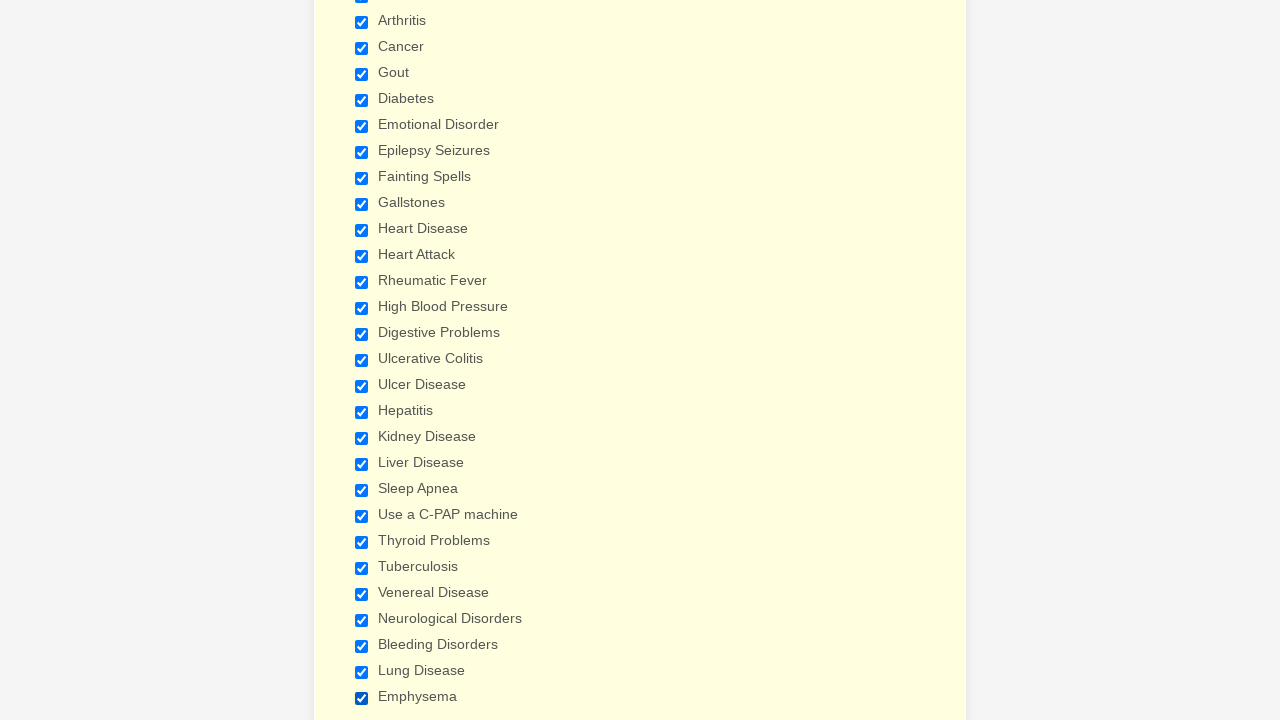

Verified checkbox 10 is selected
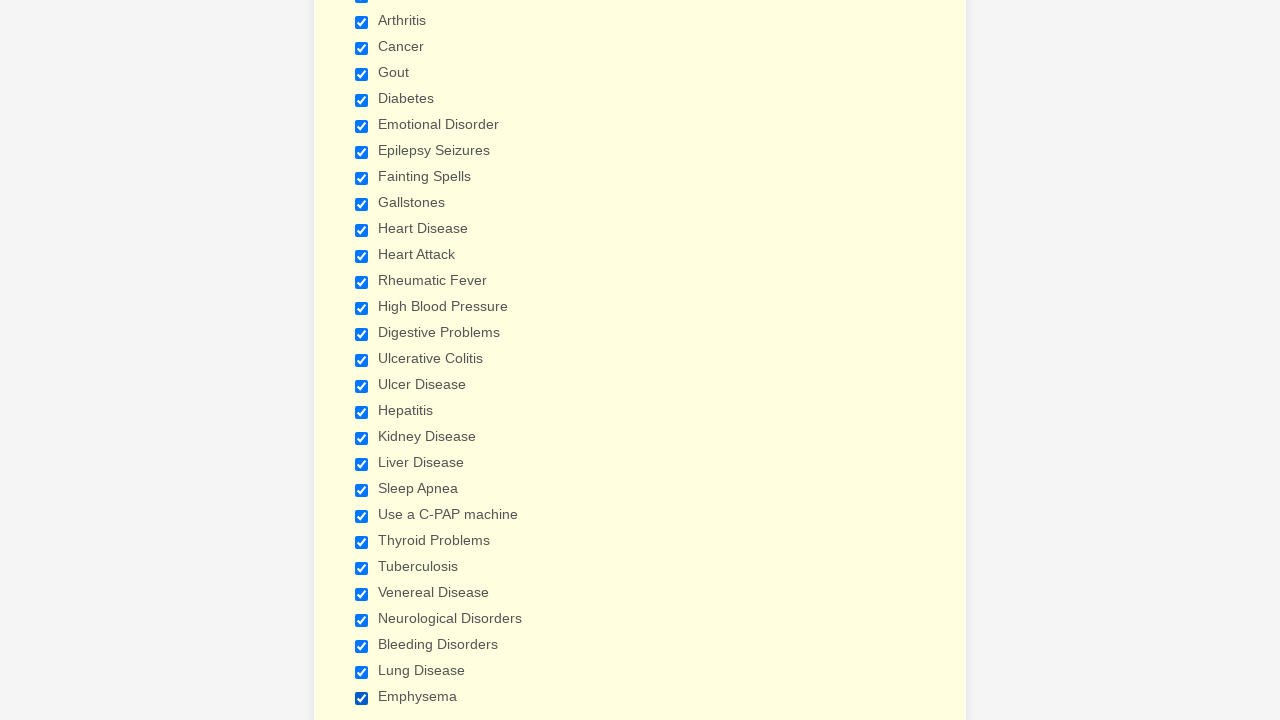

Verified checkbox 11 is selected
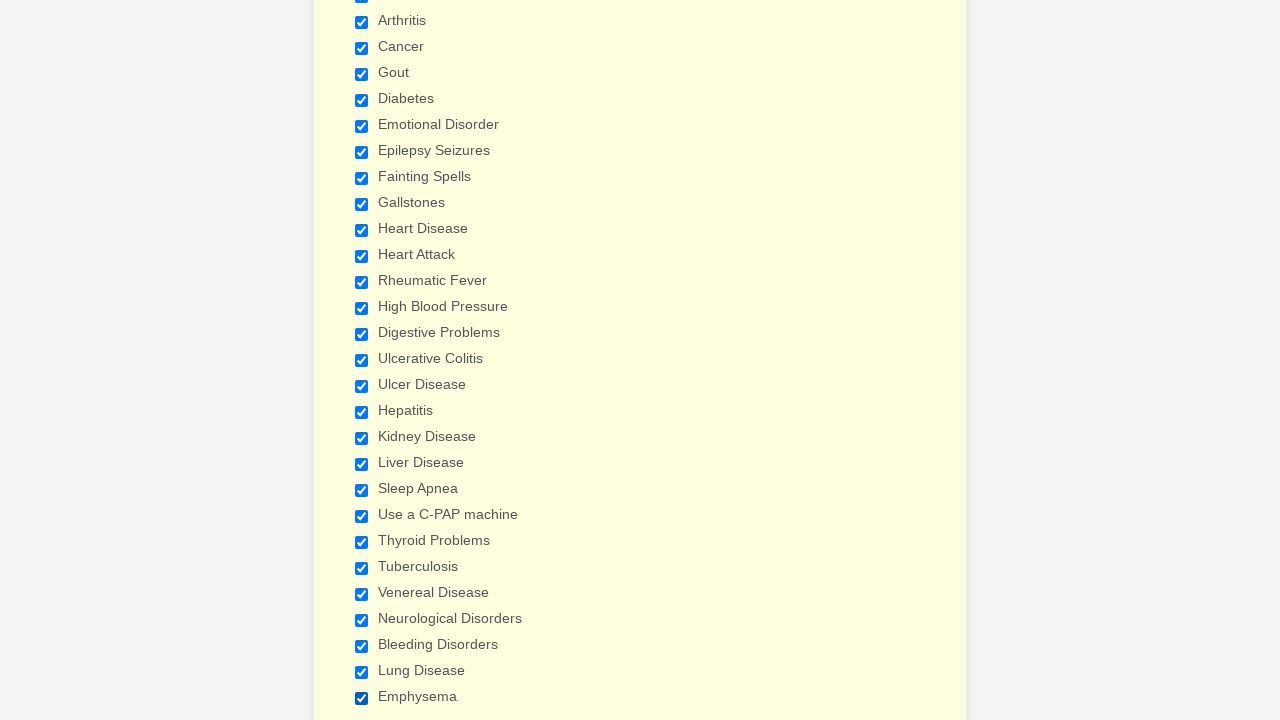

Verified checkbox 12 is selected
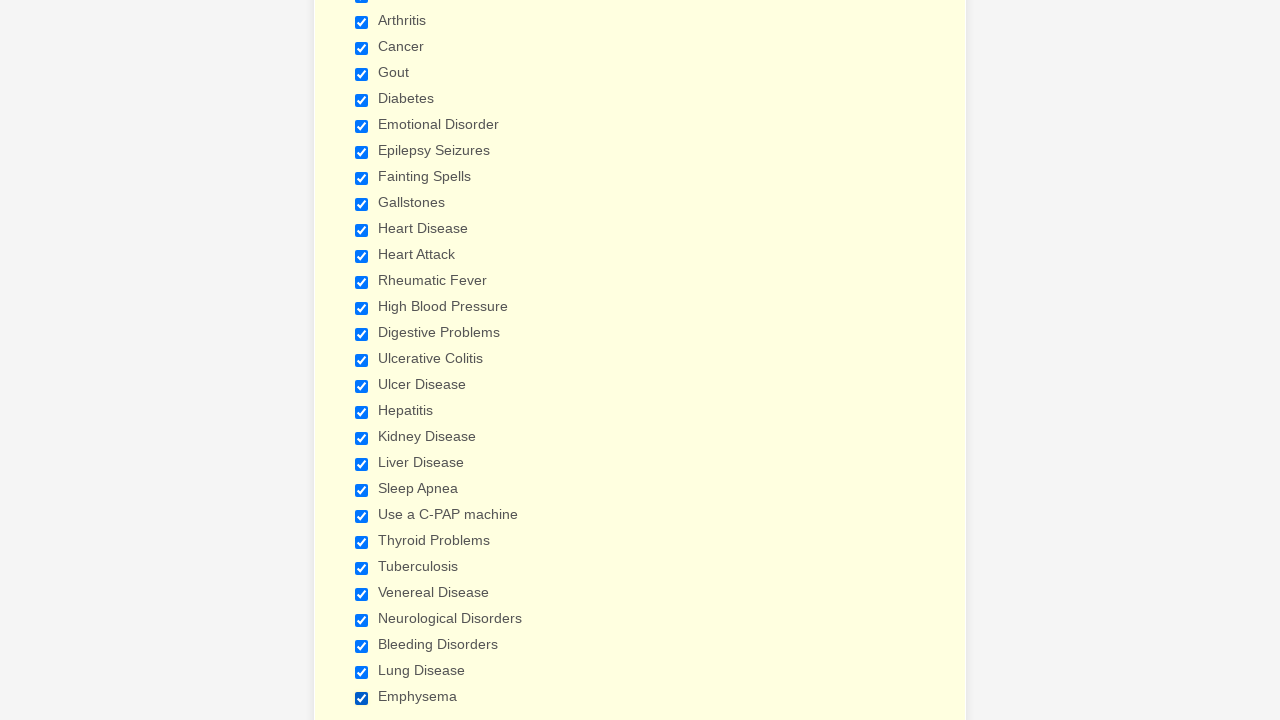

Verified checkbox 13 is selected
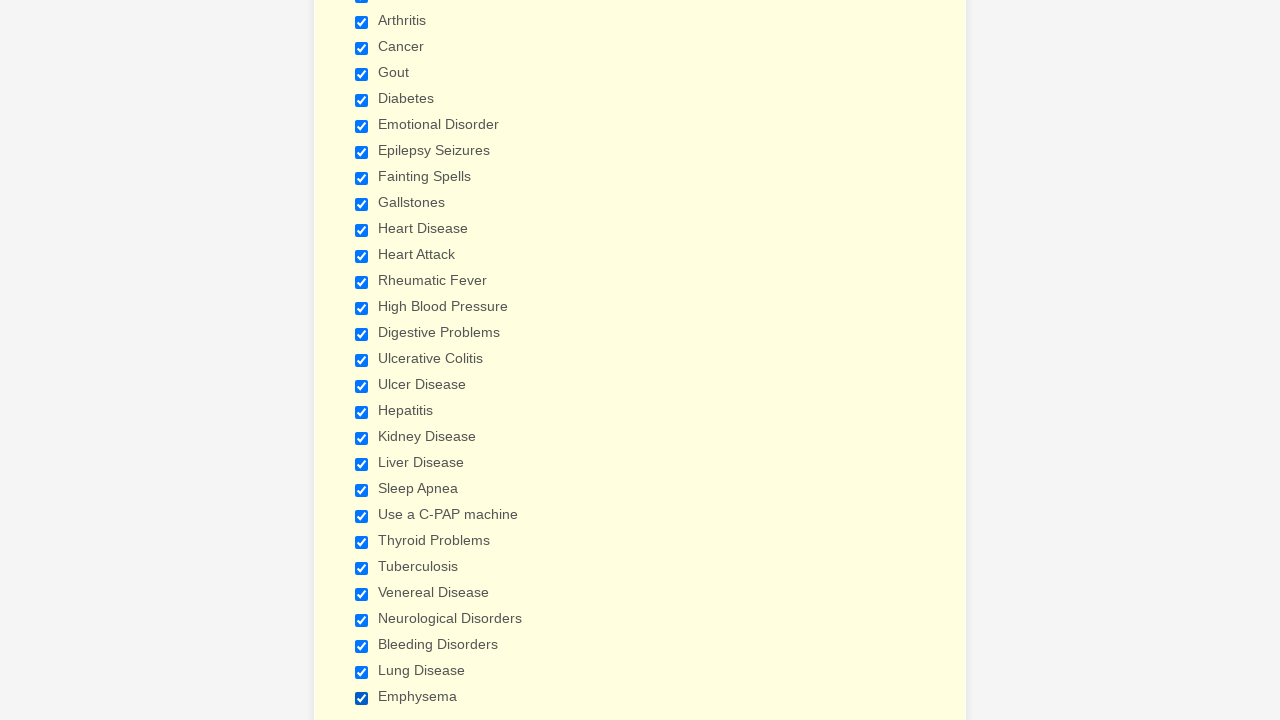

Verified checkbox 14 is selected
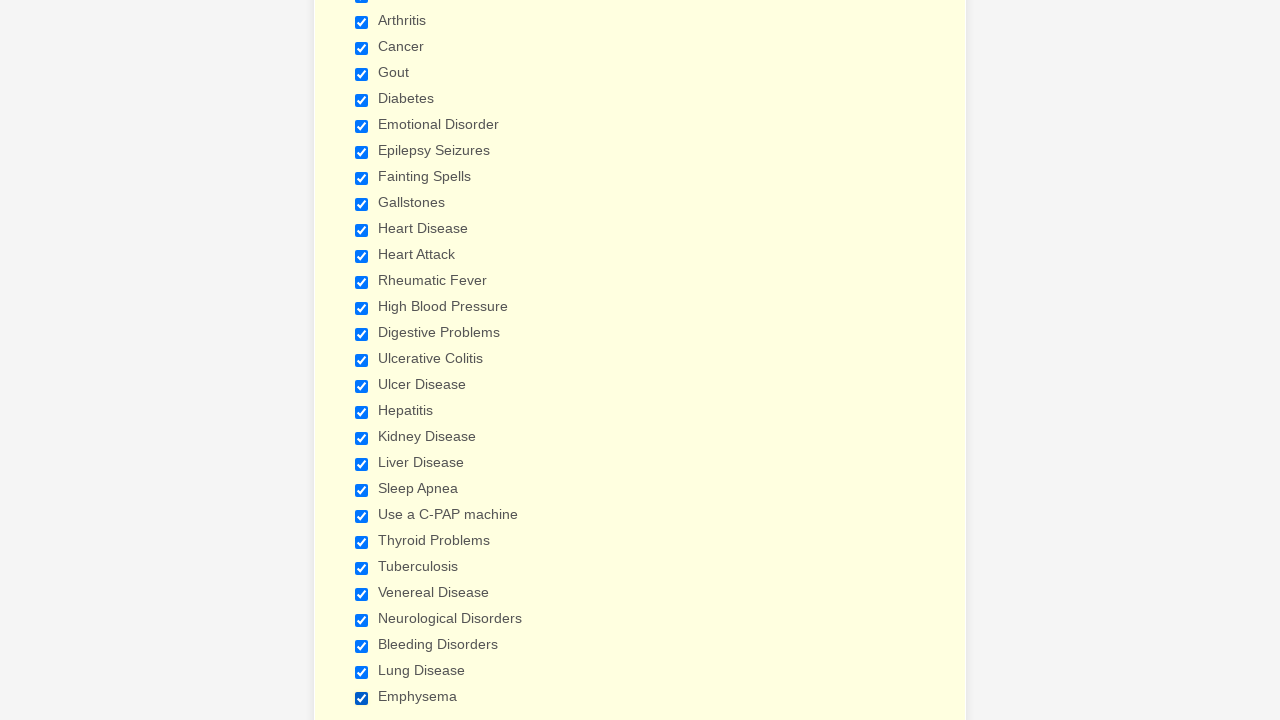

Verified checkbox 15 is selected
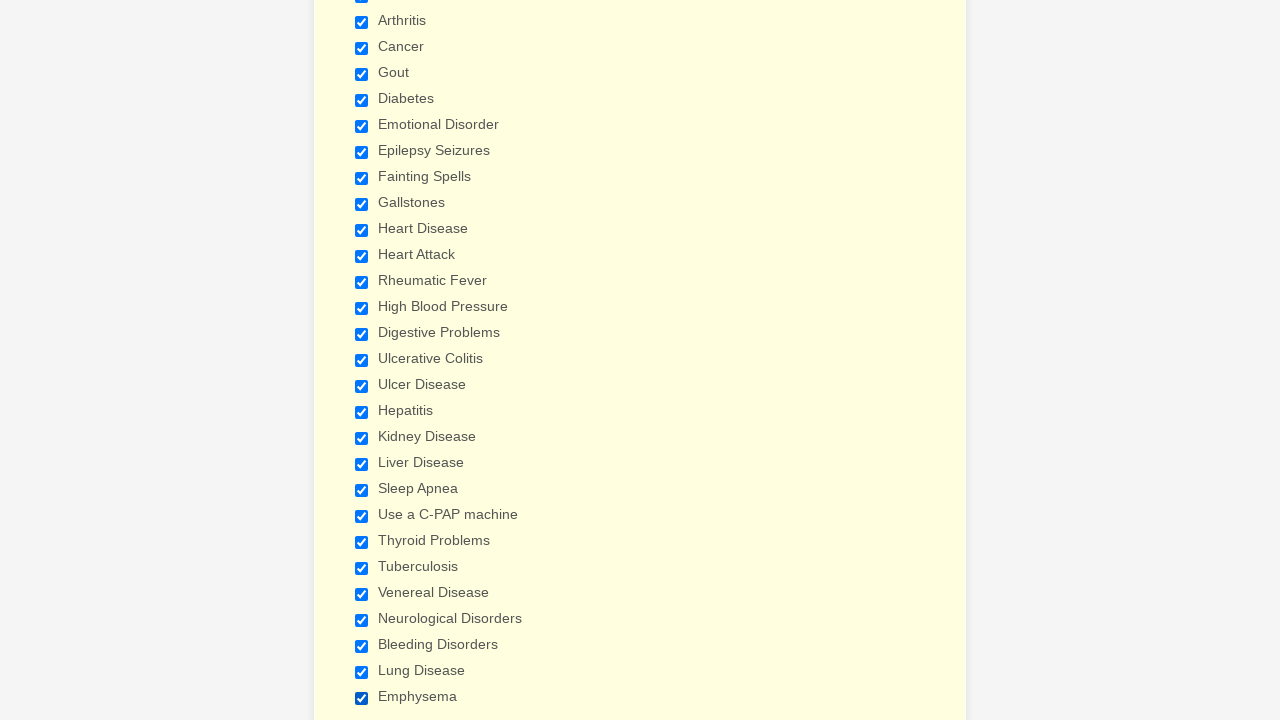

Verified checkbox 16 is selected
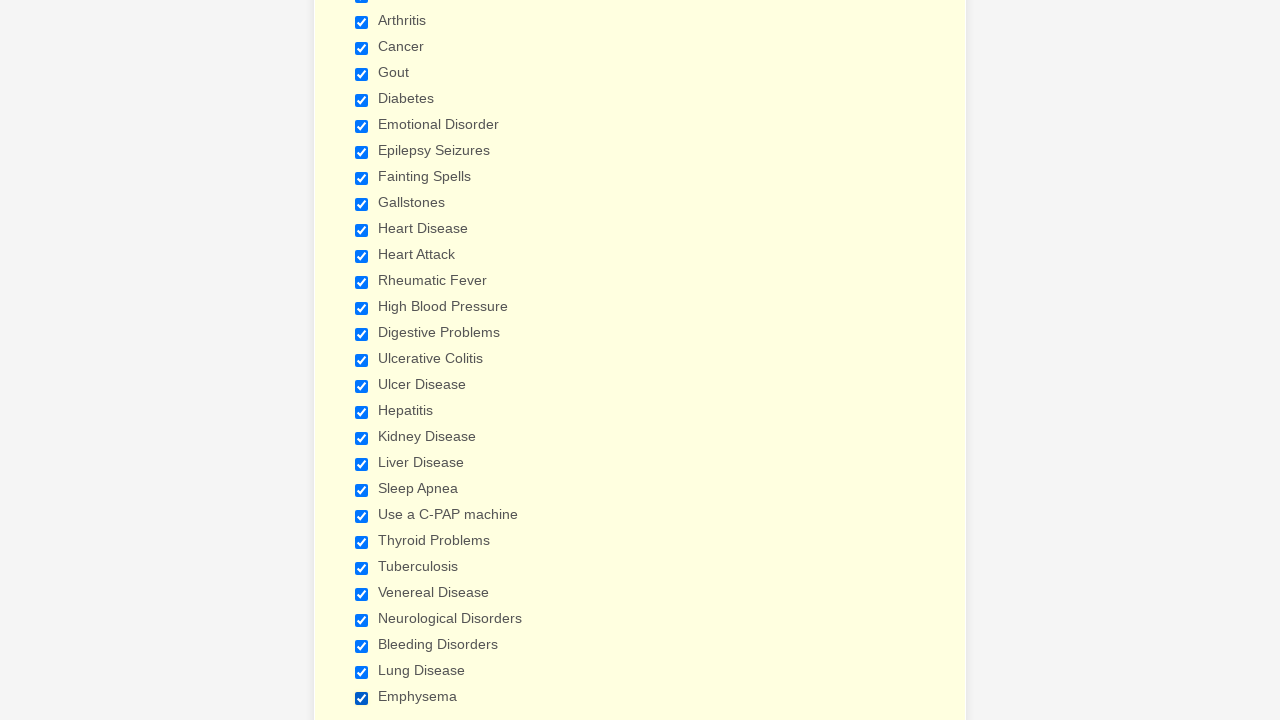

Verified checkbox 17 is selected
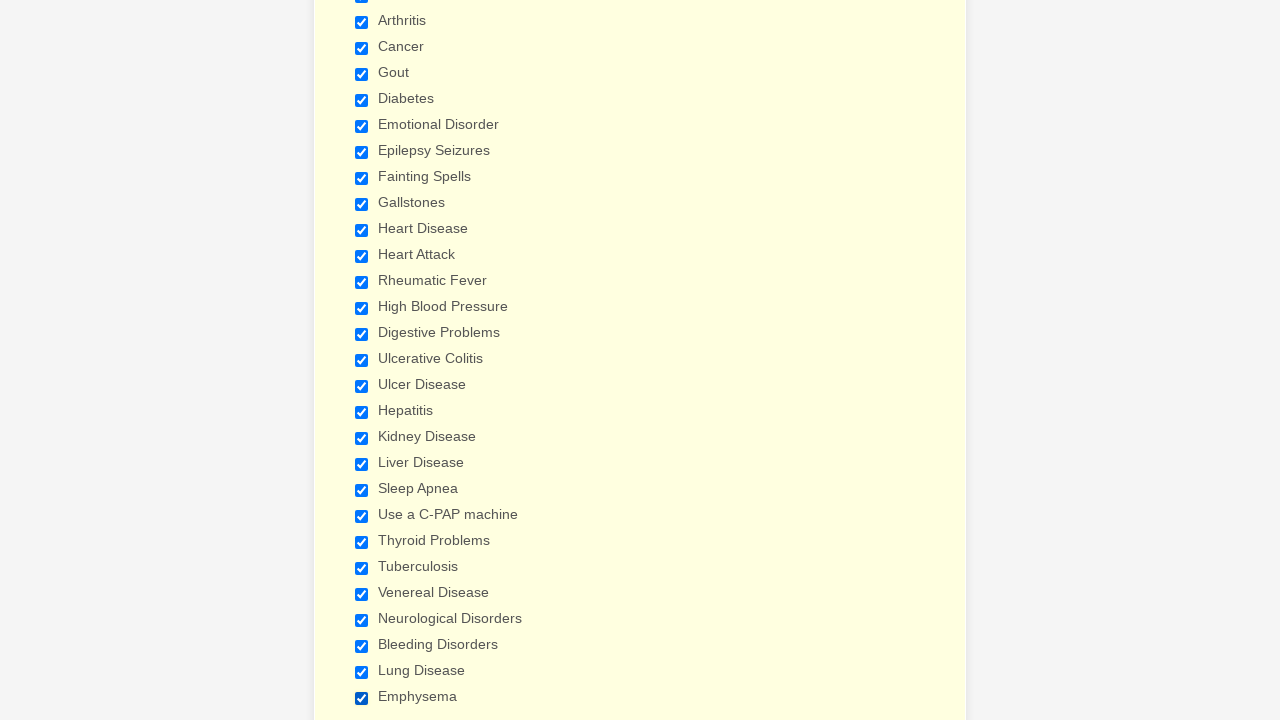

Verified checkbox 18 is selected
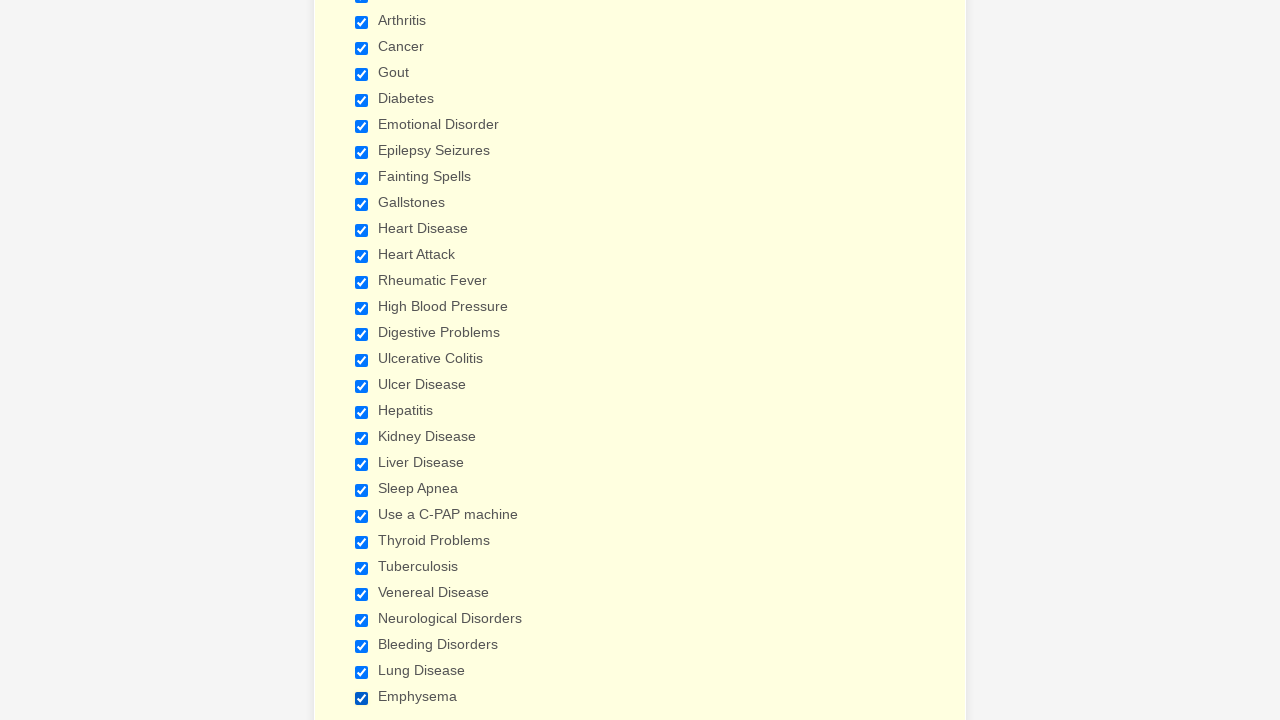

Verified checkbox 19 is selected
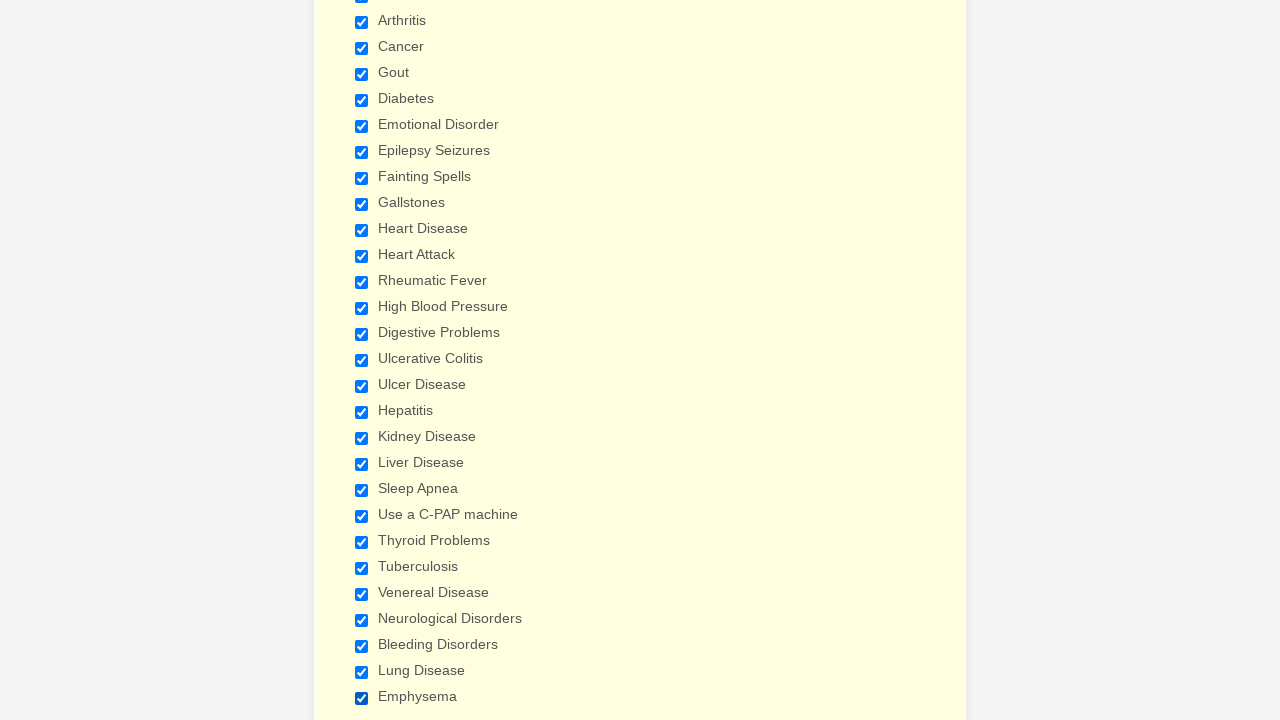

Verified checkbox 20 is selected
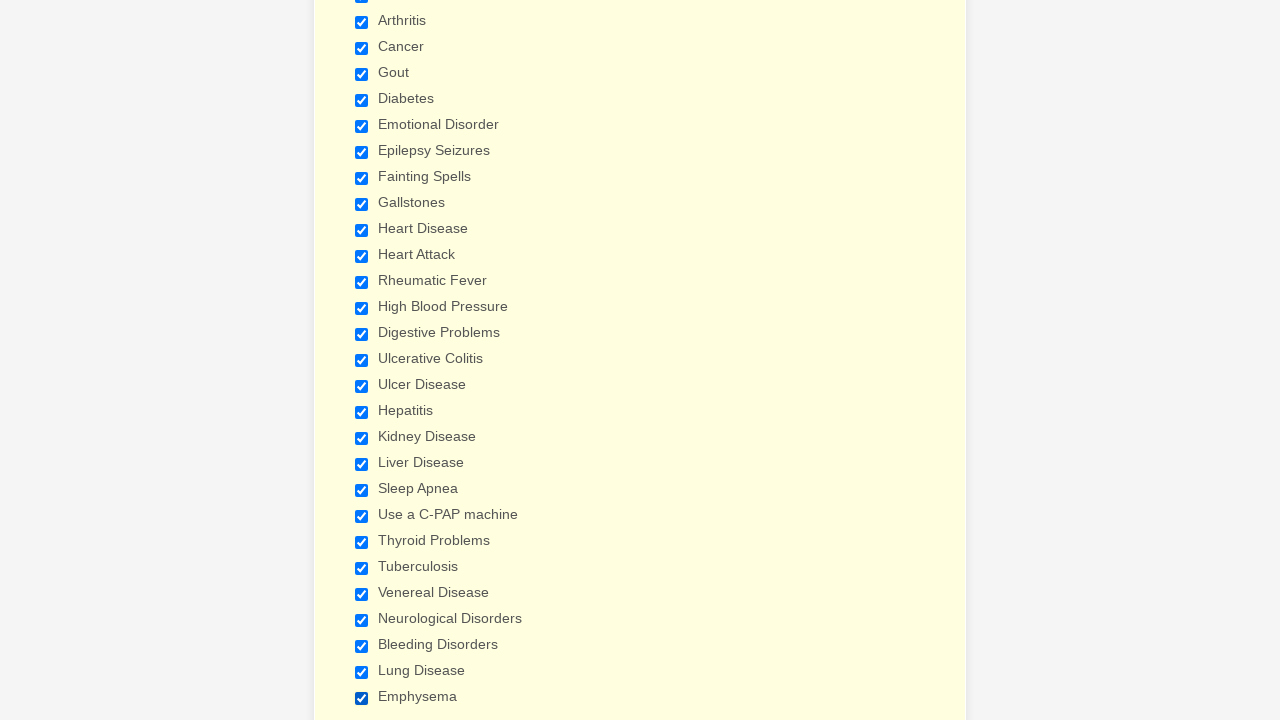

Verified checkbox 21 is selected
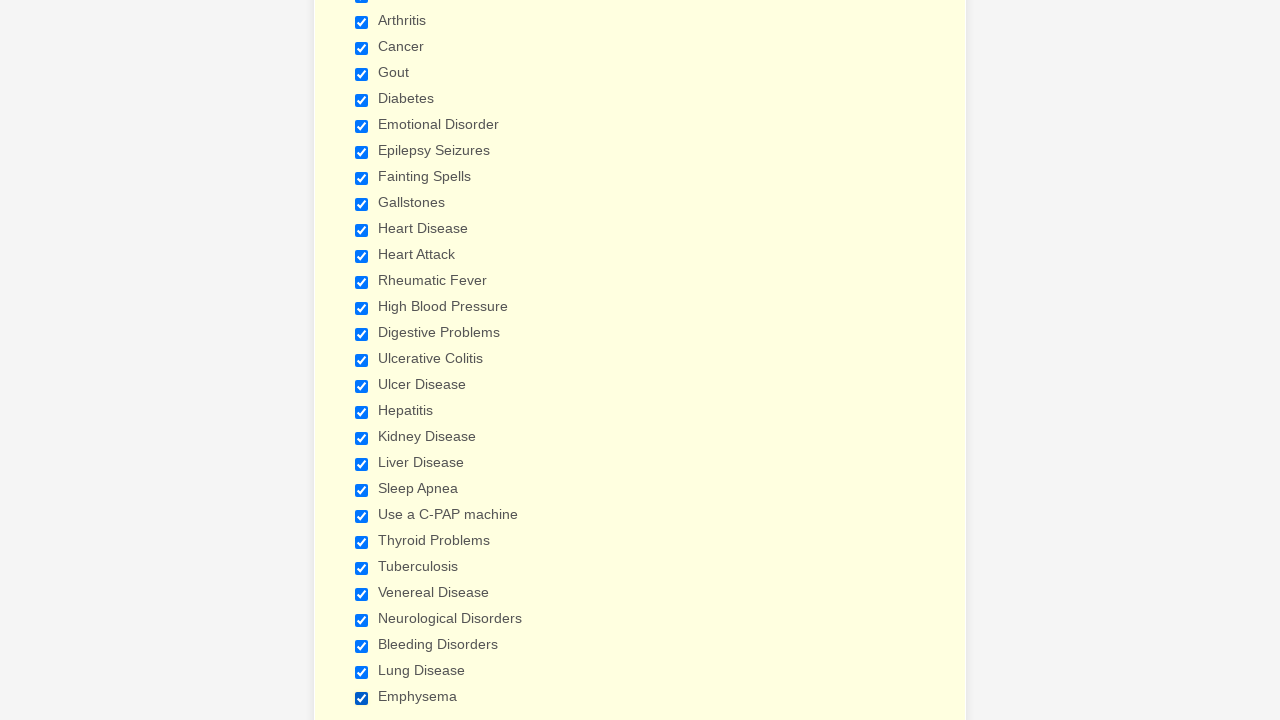

Verified checkbox 22 is selected
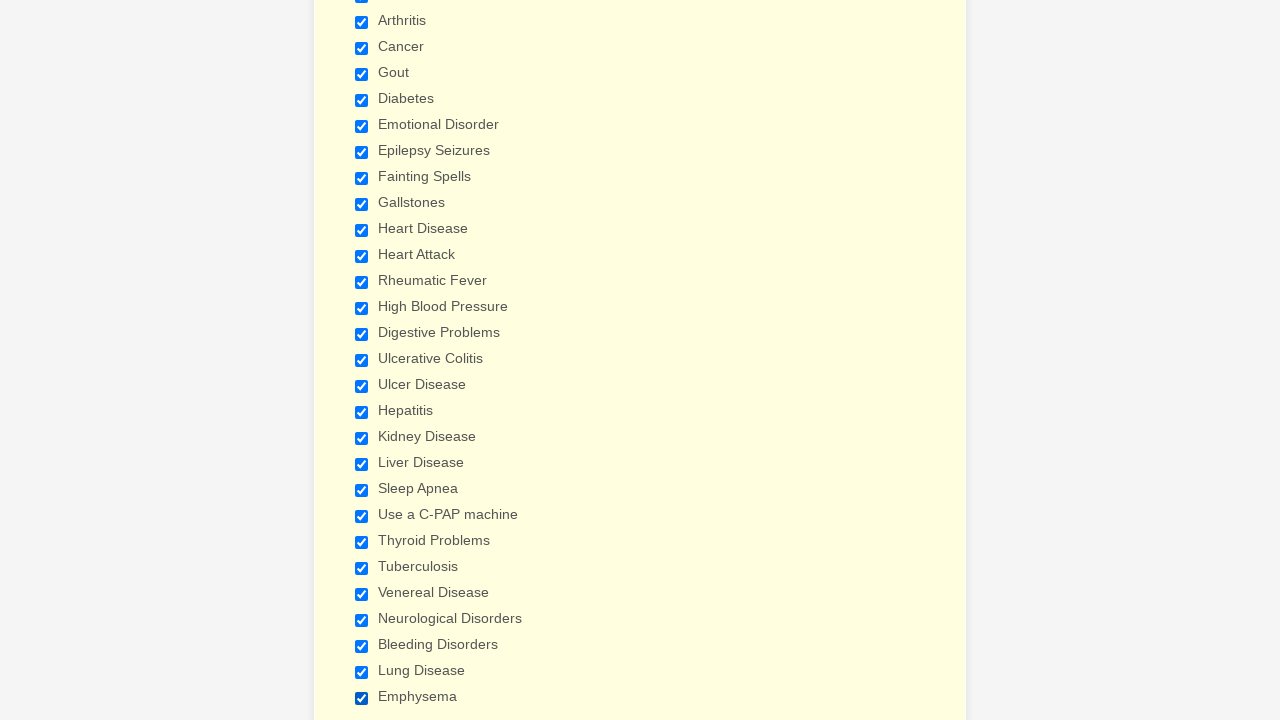

Verified checkbox 23 is selected
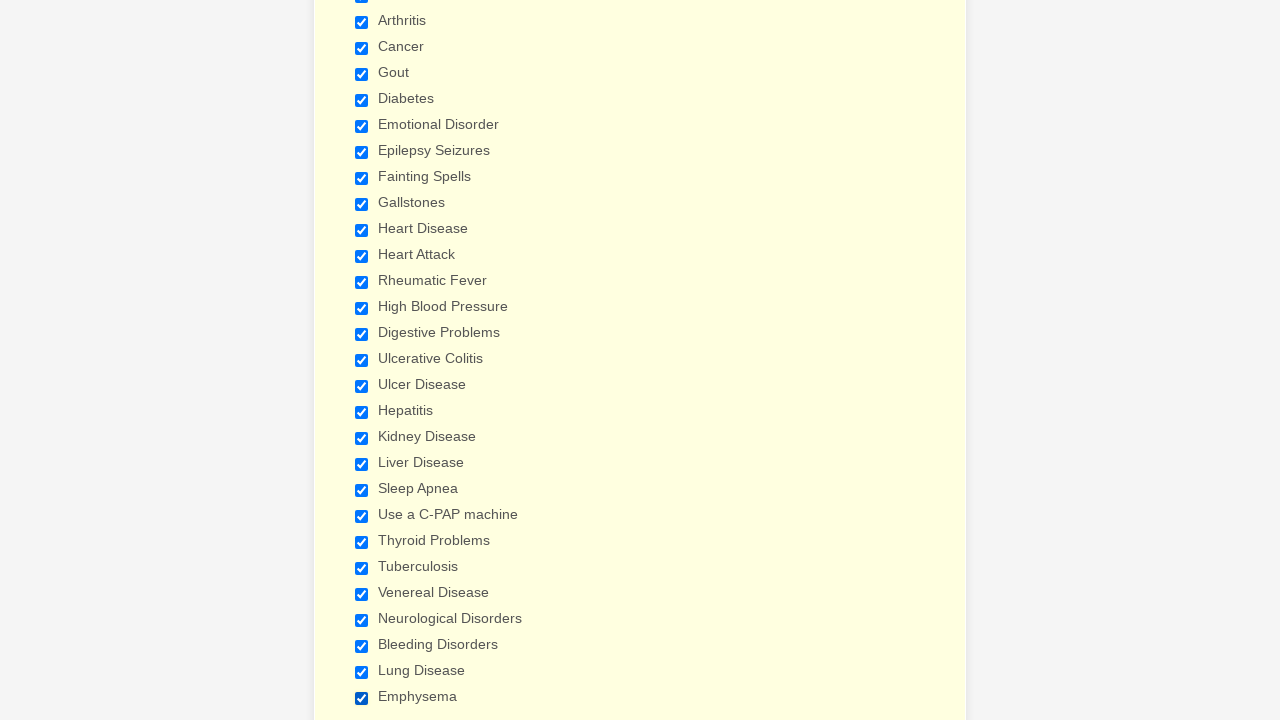

Verified checkbox 24 is selected
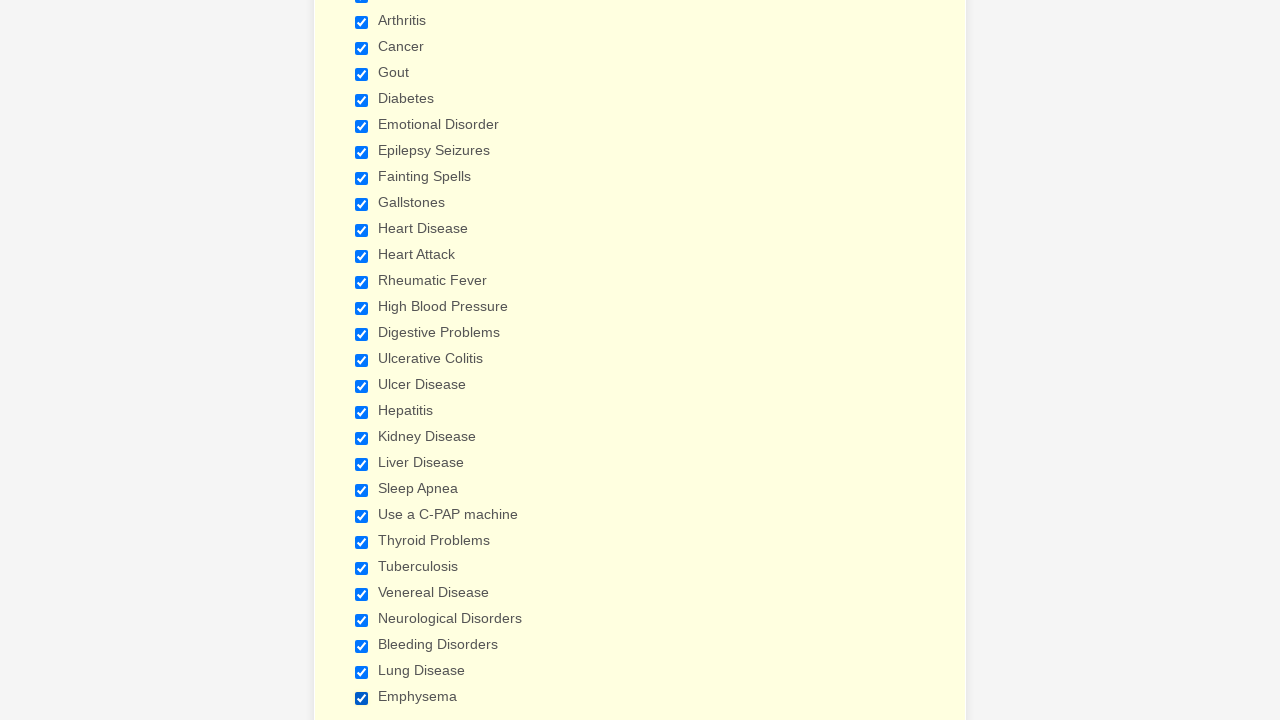

Verified checkbox 25 is selected
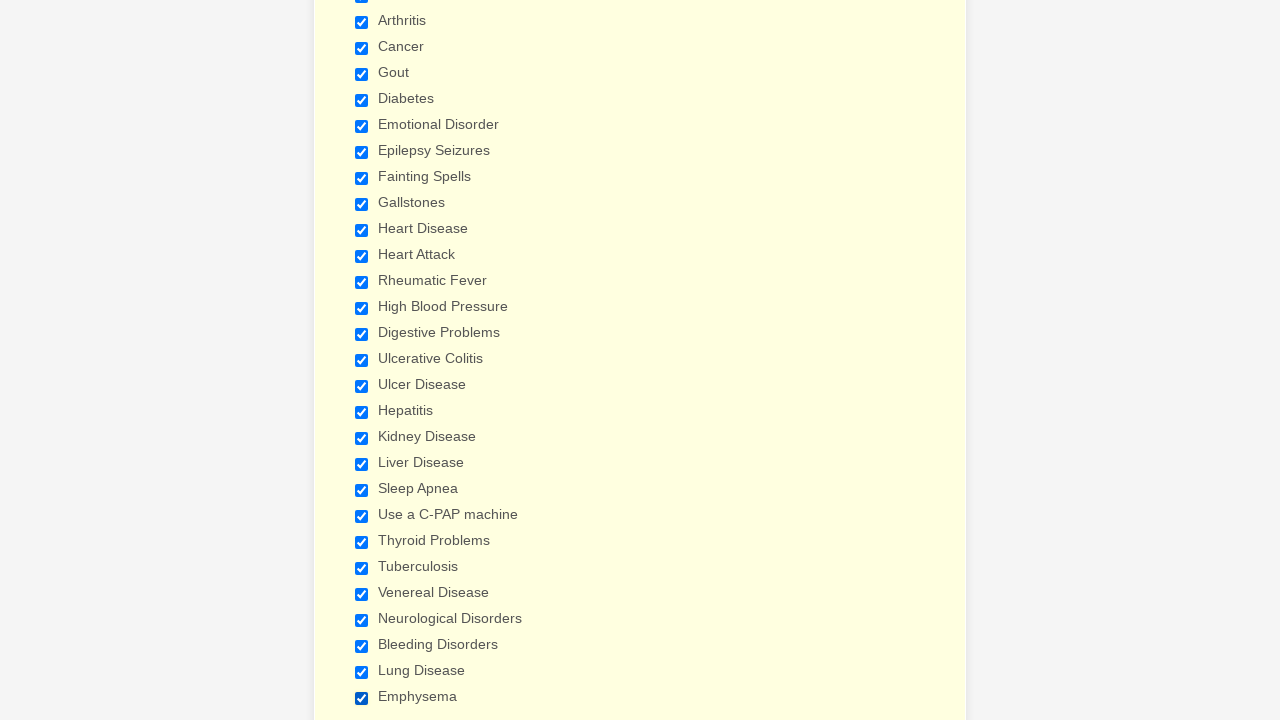

Verified checkbox 26 is selected
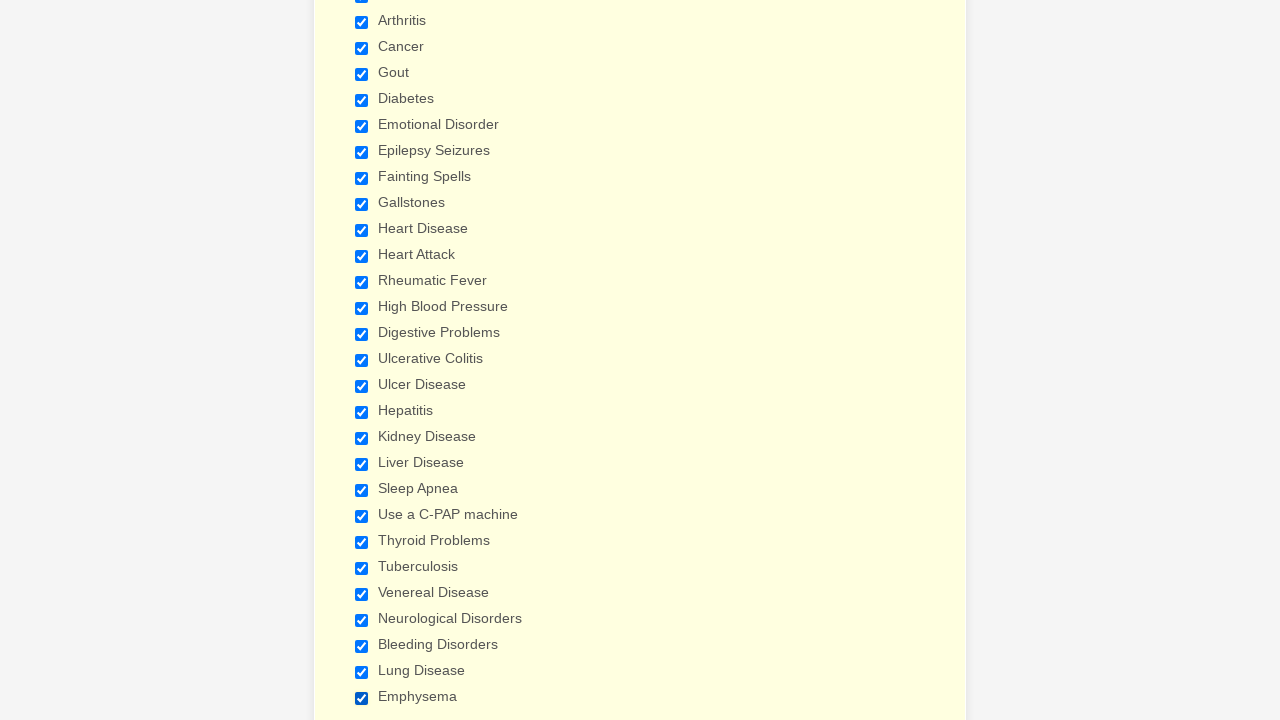

Verified checkbox 27 is selected
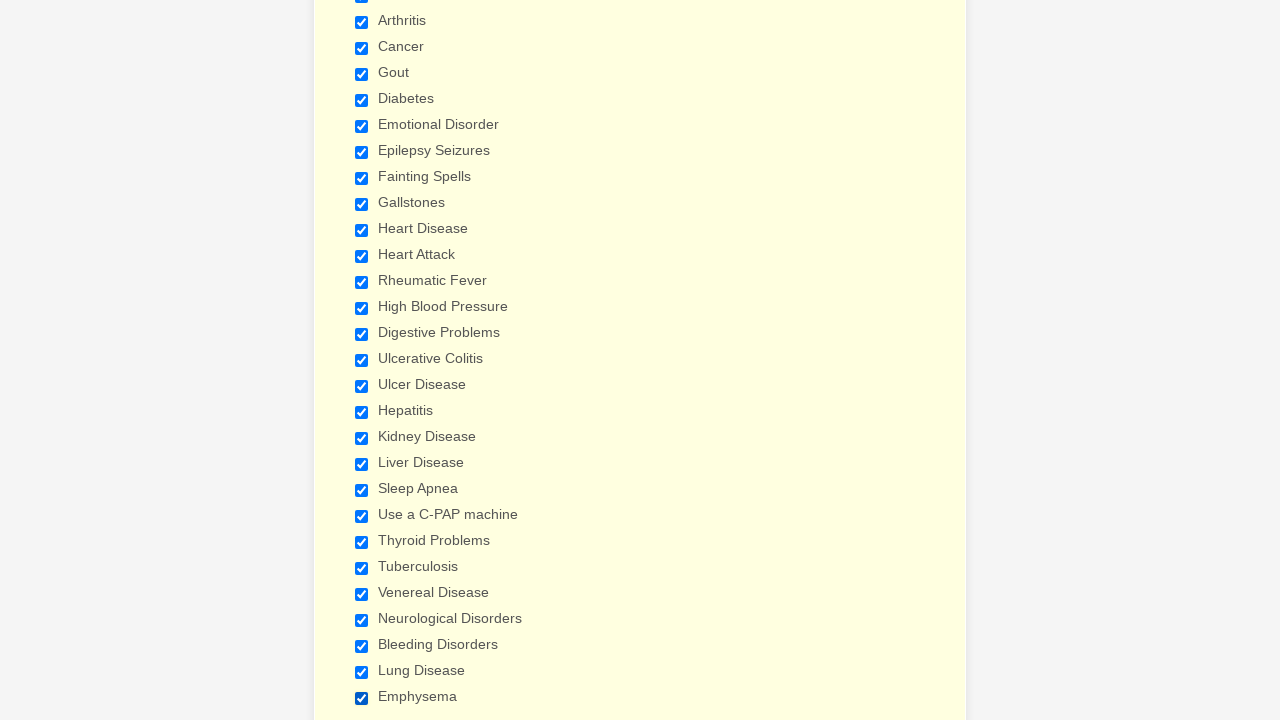

Verified checkbox 28 is selected
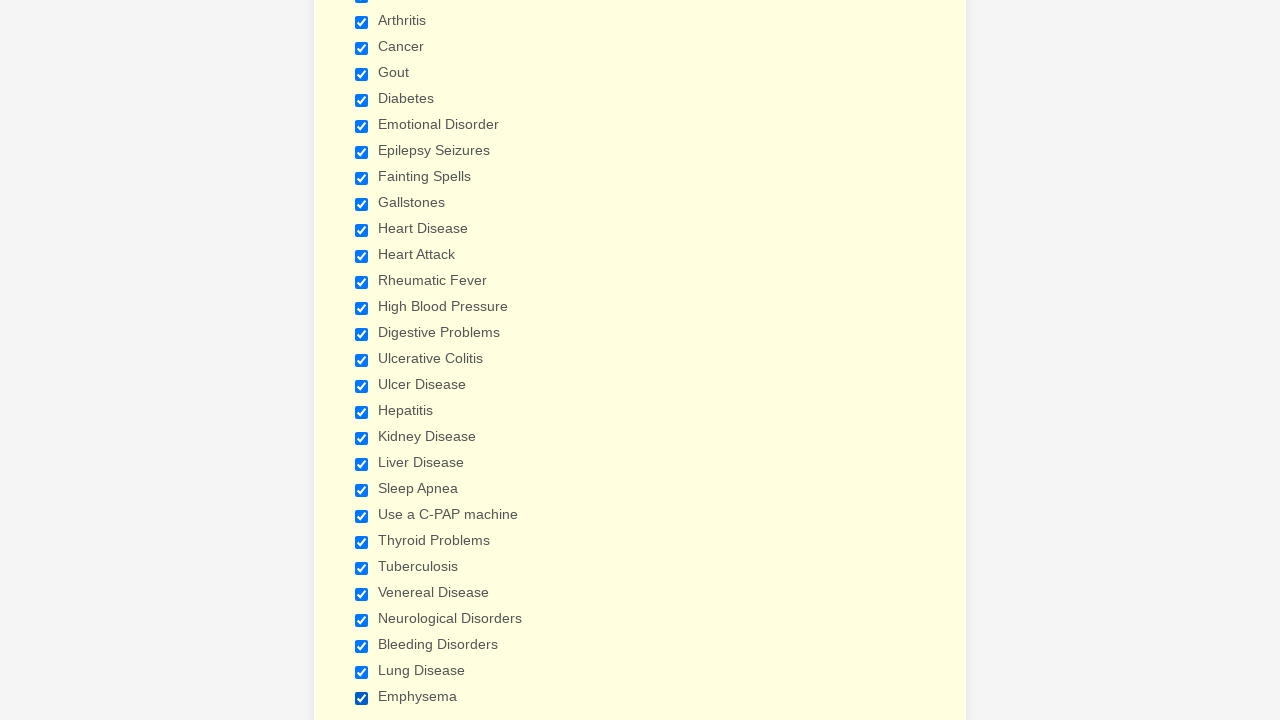

Refreshed the page
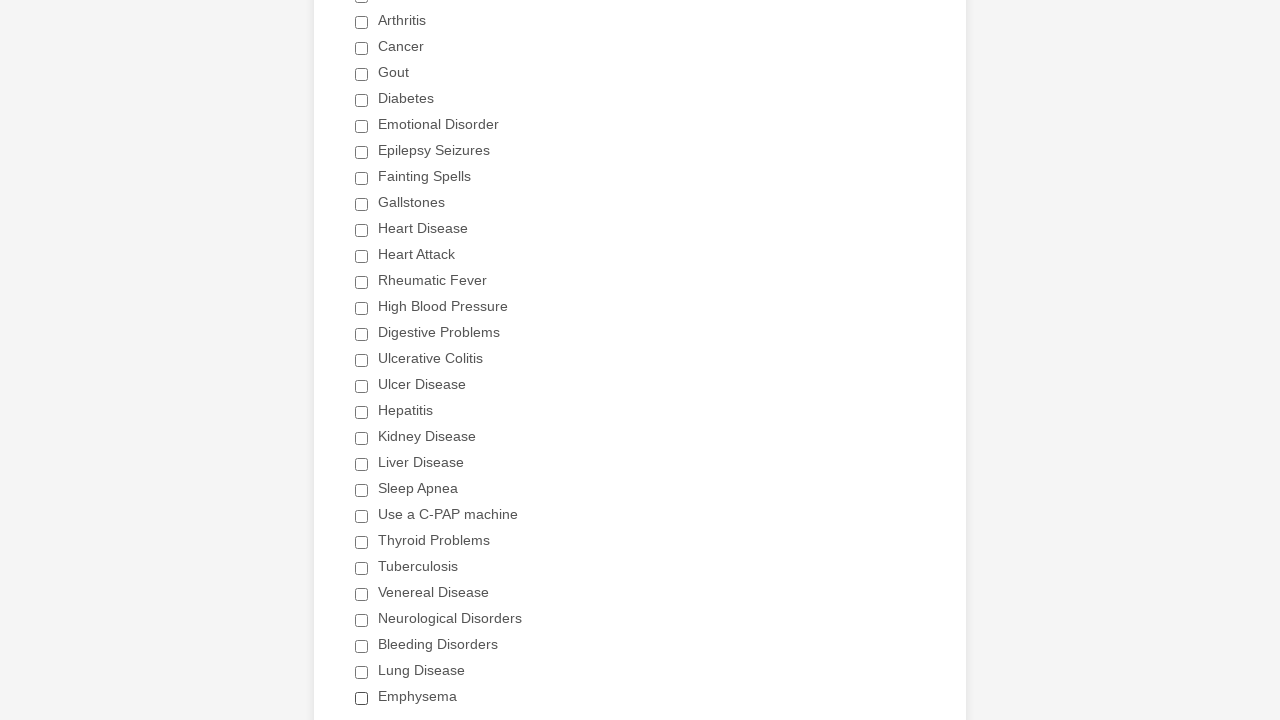

Re-located all checkboxes after page refresh
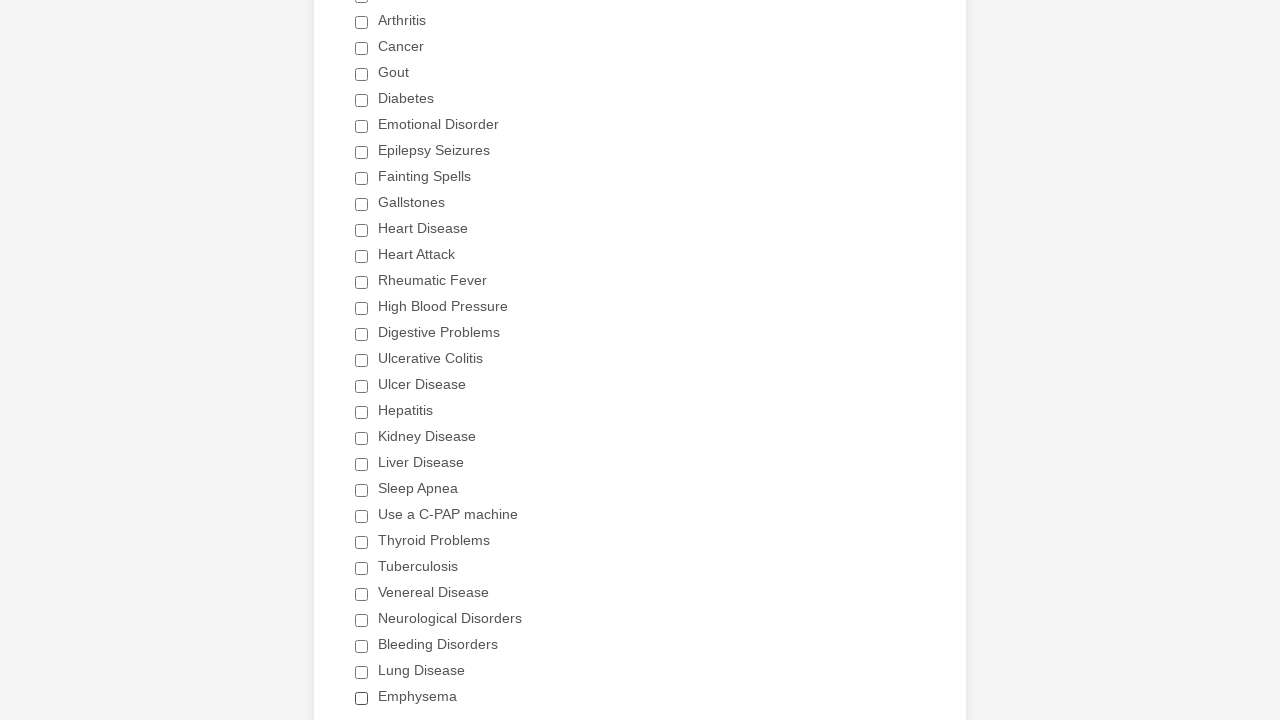

Clicked 'Heart Attack' checkbox to select it at (362, 256) on input[type=checkbox] >> nth=11
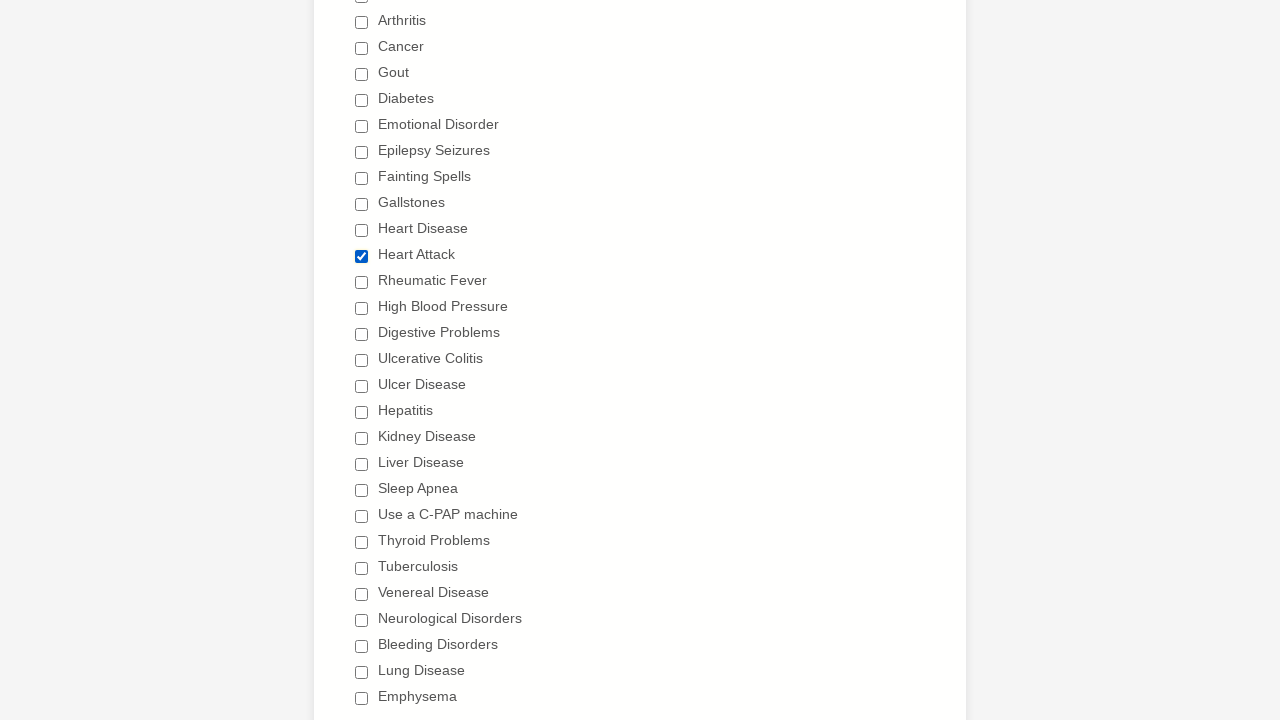

Verified checkbox 0 (value: Anemia) is not selected
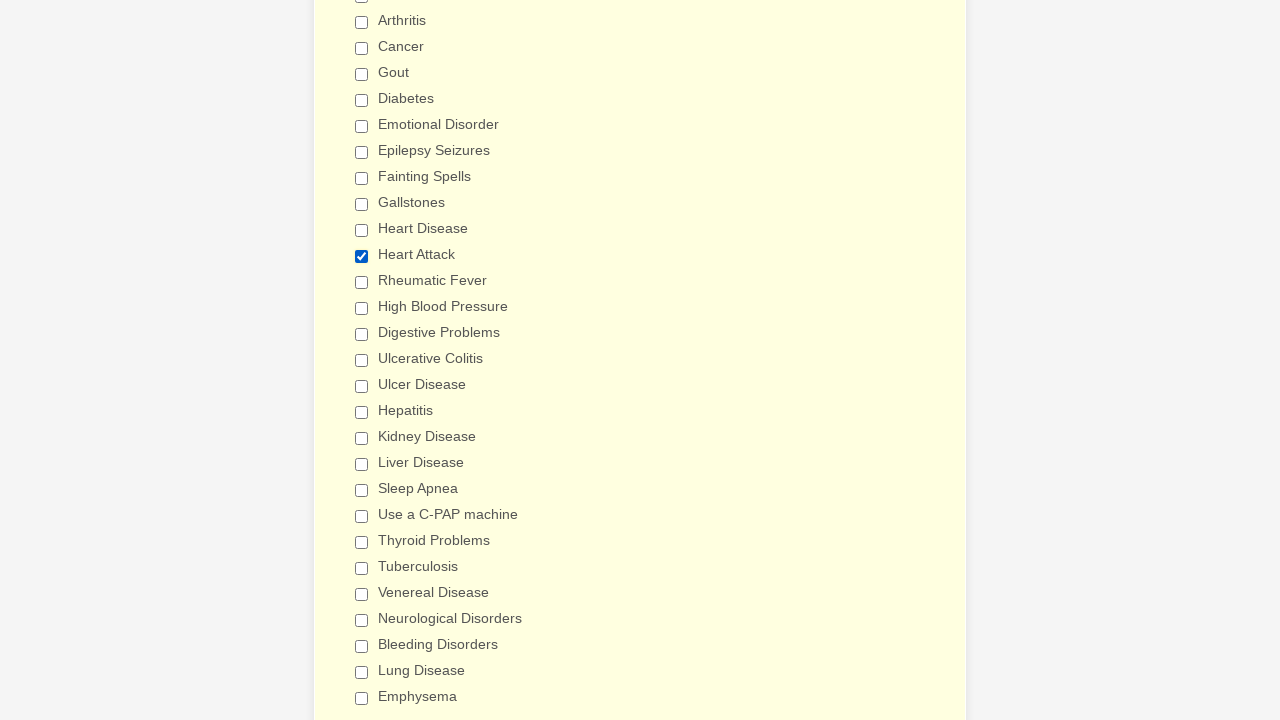

Verified checkbox 1 (value: Asthma) is not selected
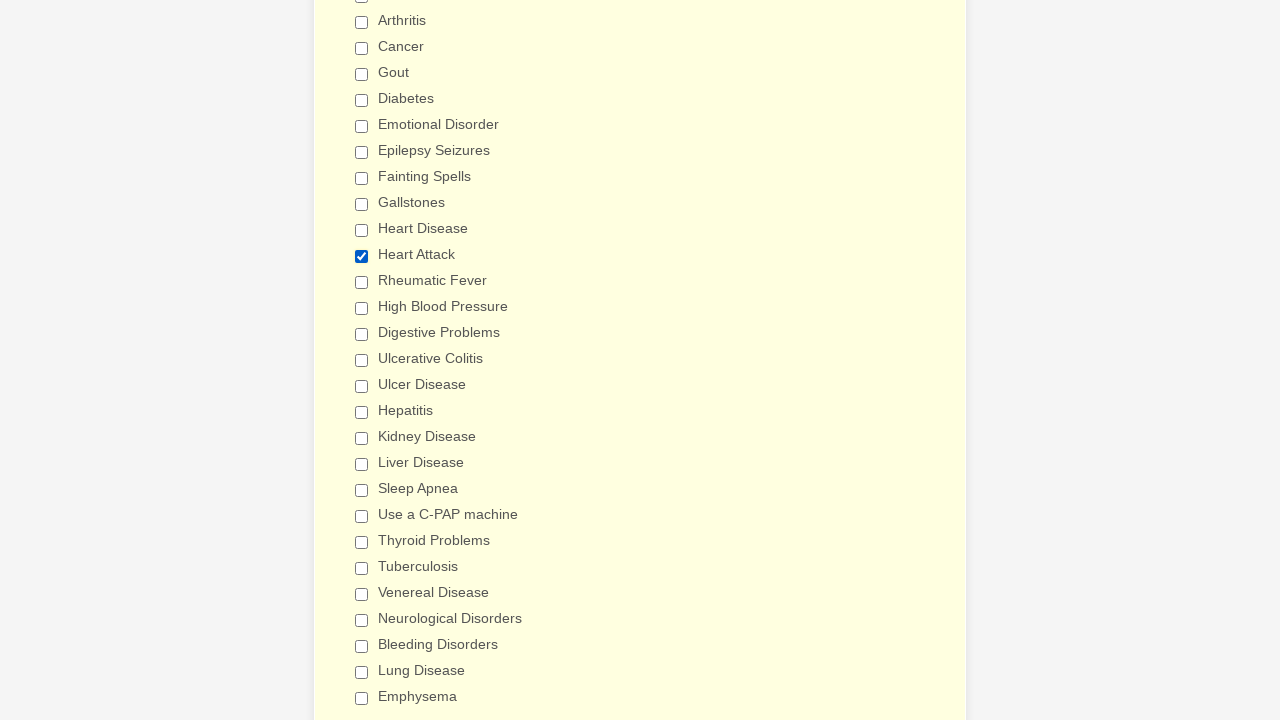

Verified checkbox 2 (value: Arthritis) is not selected
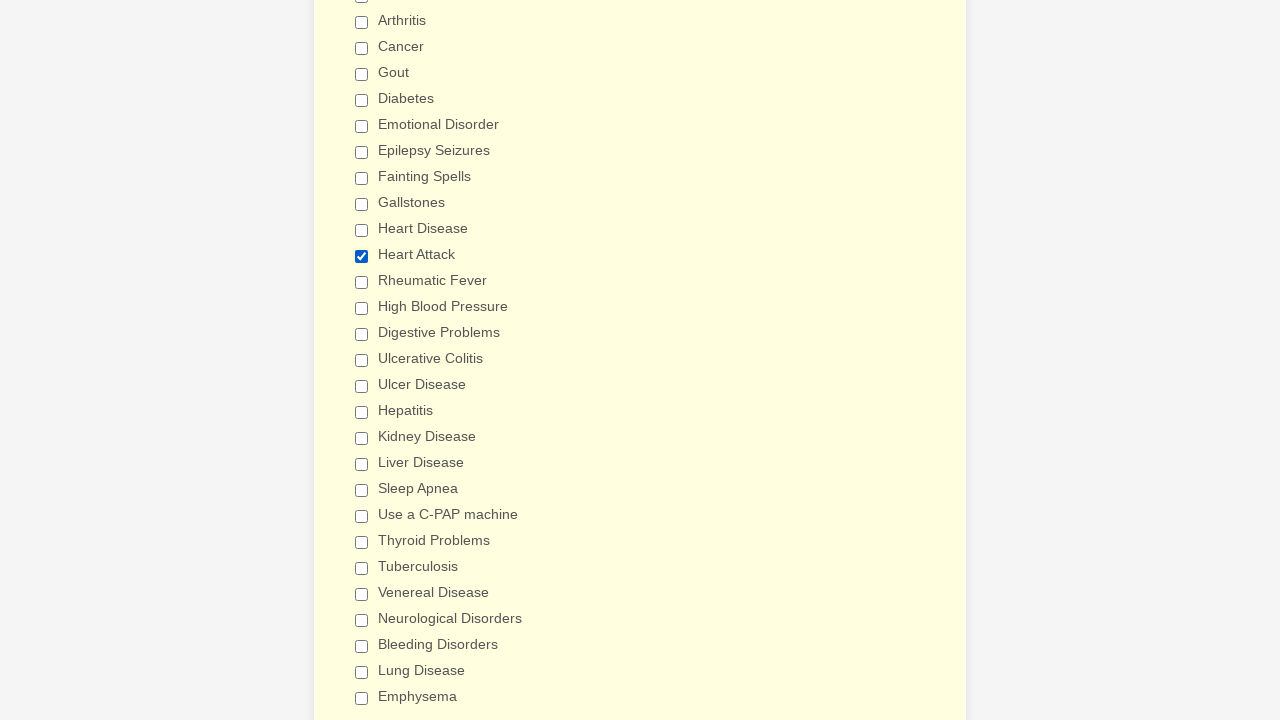

Verified checkbox 3 (value: Cancer) is not selected
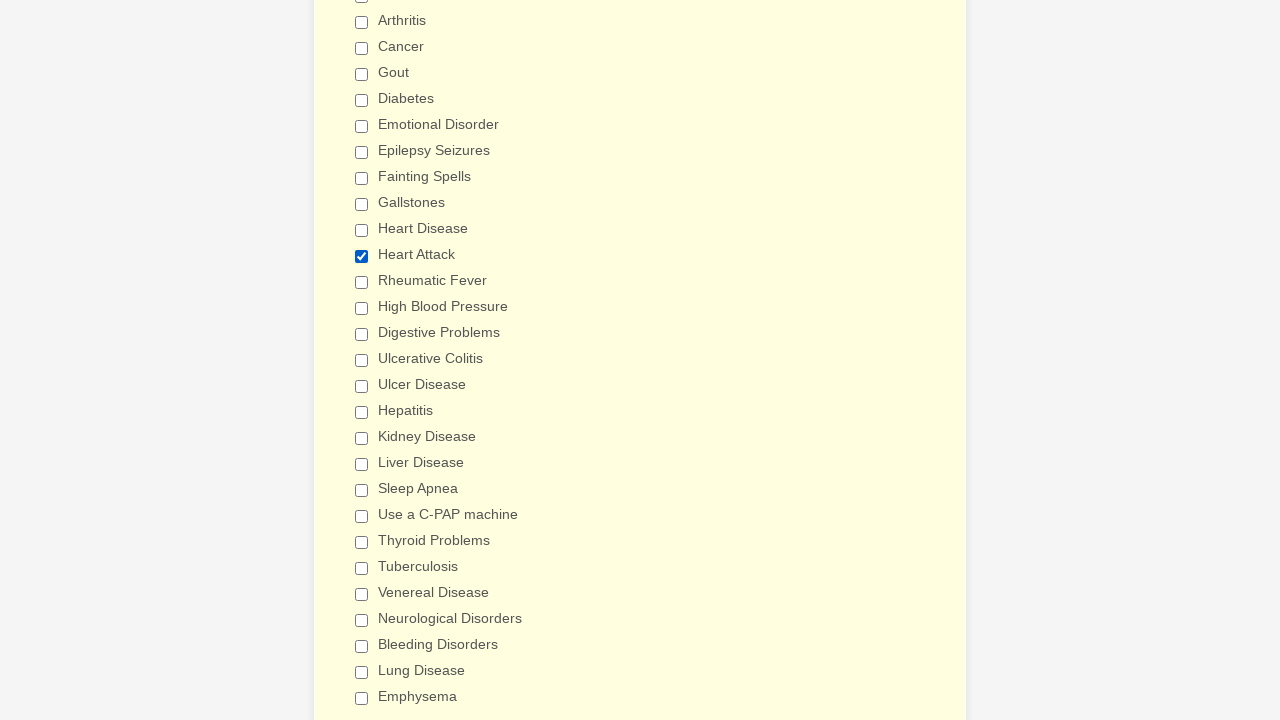

Verified checkbox 4 (value: Gout) is not selected
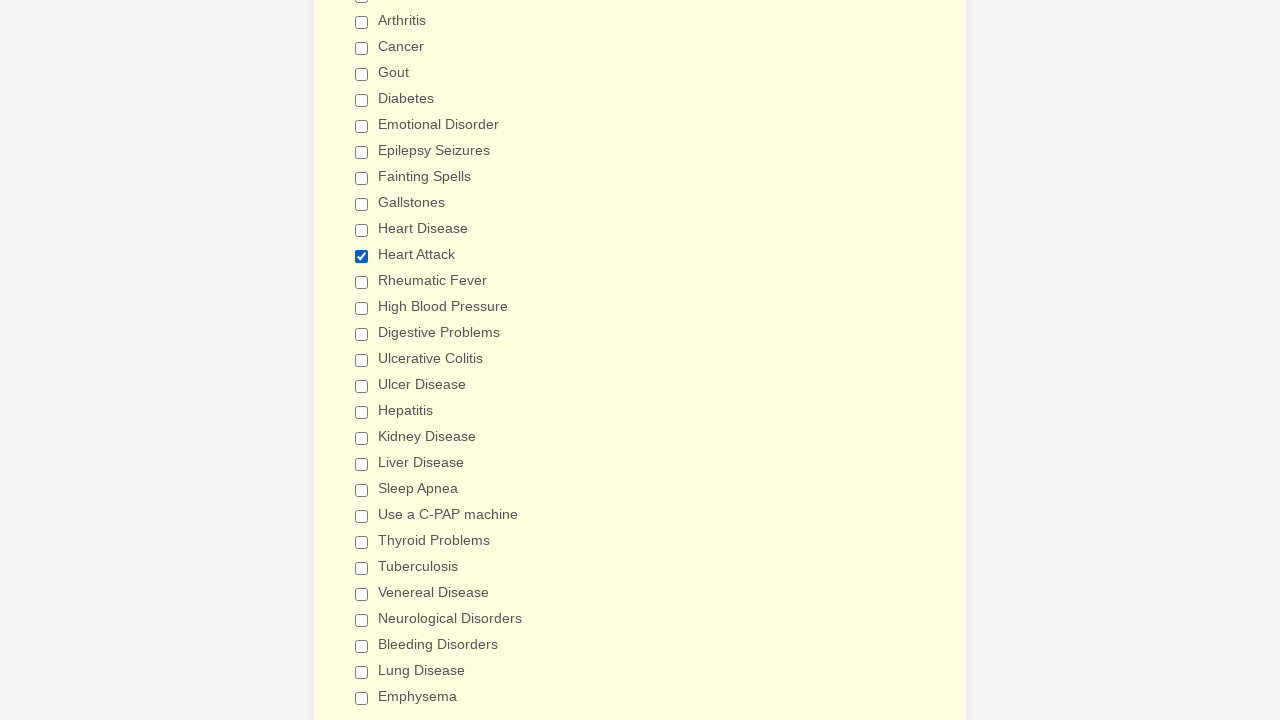

Verified checkbox 5 (value: Diabetes) is not selected
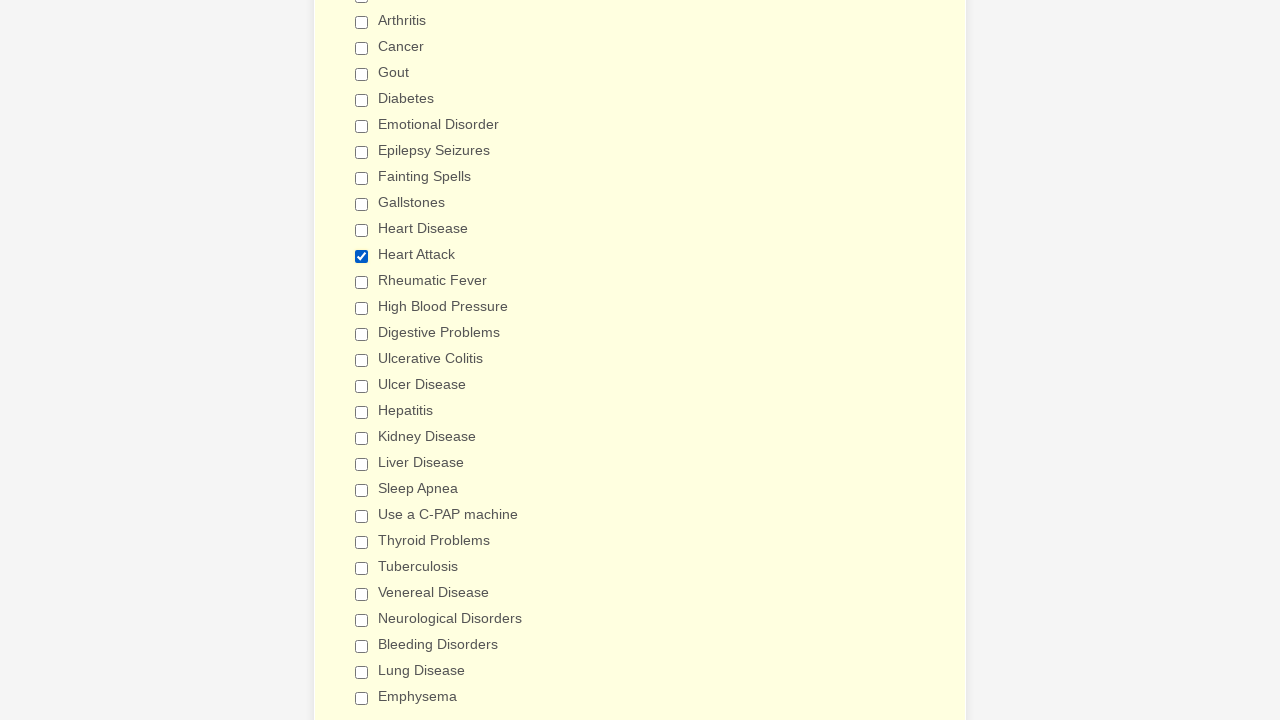

Verified checkbox 6 (value: Emotional Disorder) is not selected
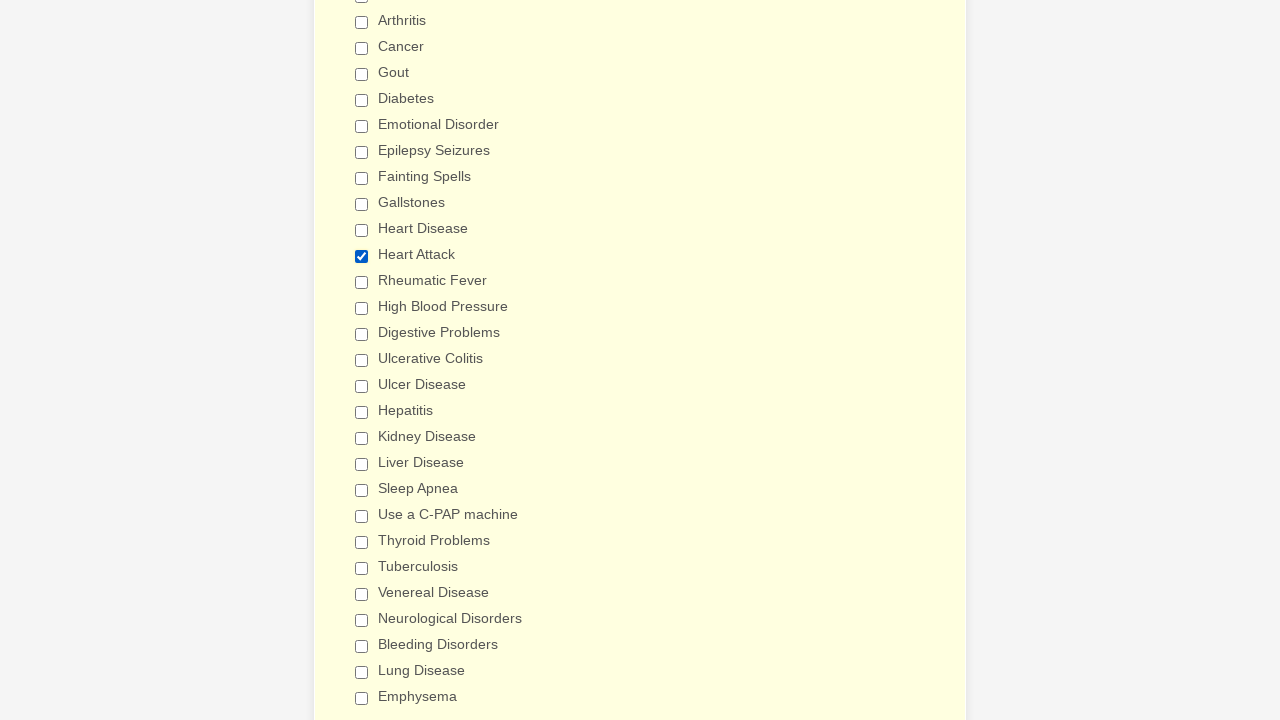

Verified checkbox 7 (value: Epilepsy Seizures) is not selected
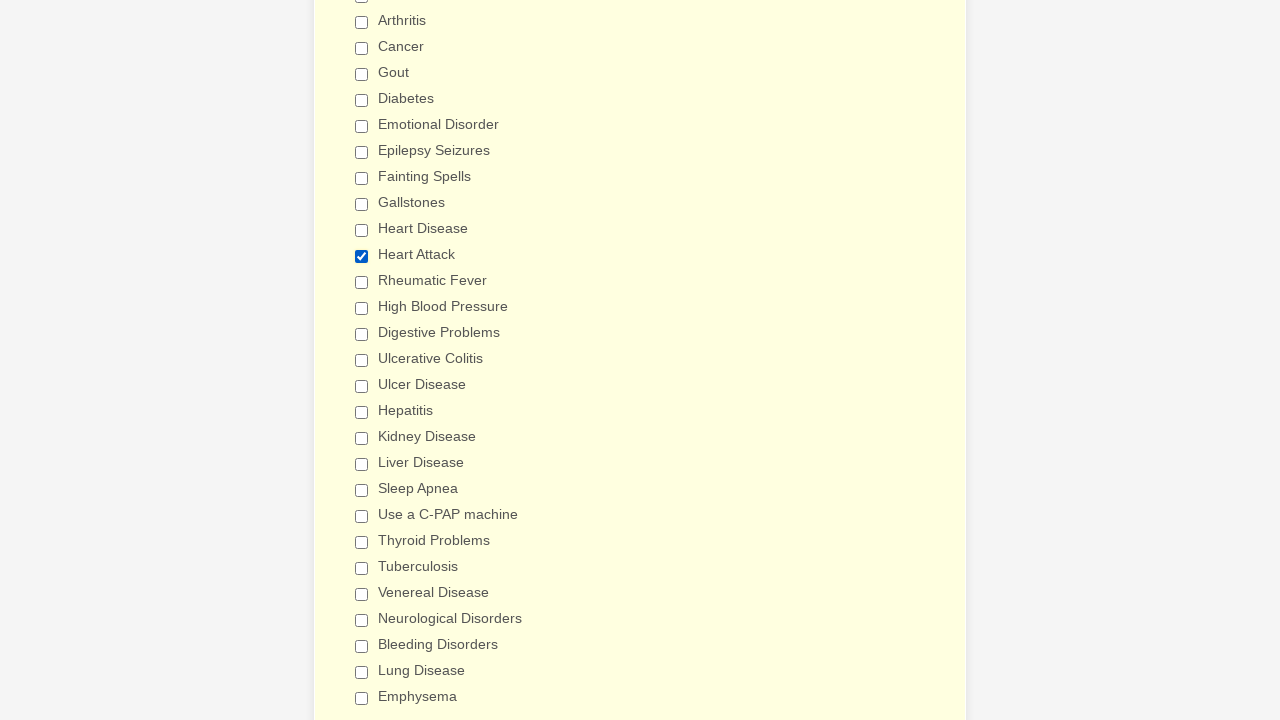

Verified checkbox 8 (value: Fainting Spells) is not selected
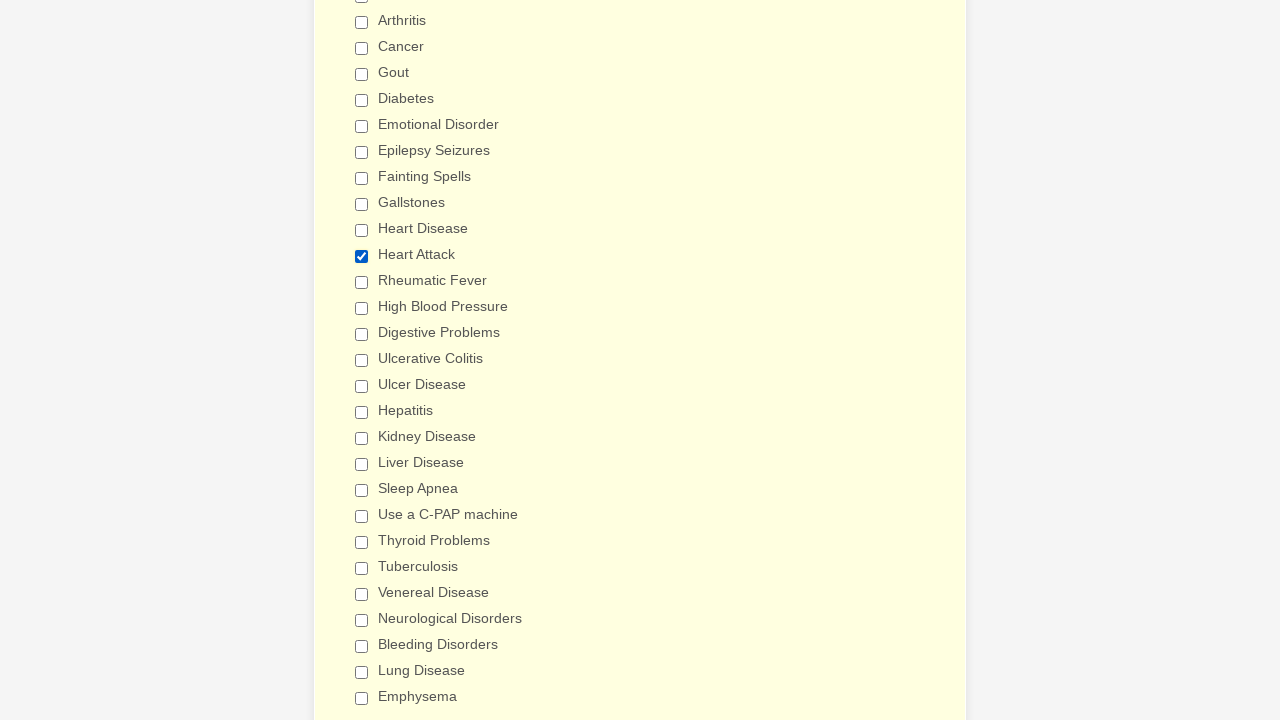

Verified checkbox 9 (value: Gallstones) is not selected
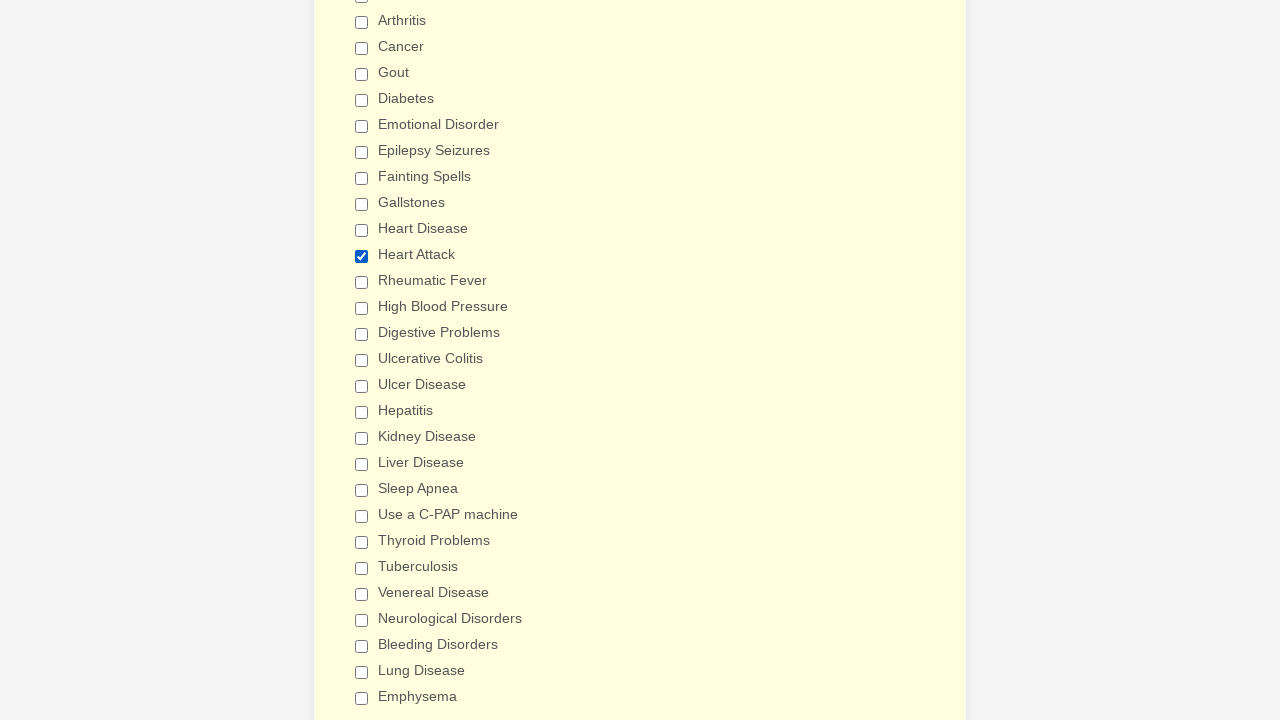

Verified checkbox 10 (value: Heart Disease) is not selected
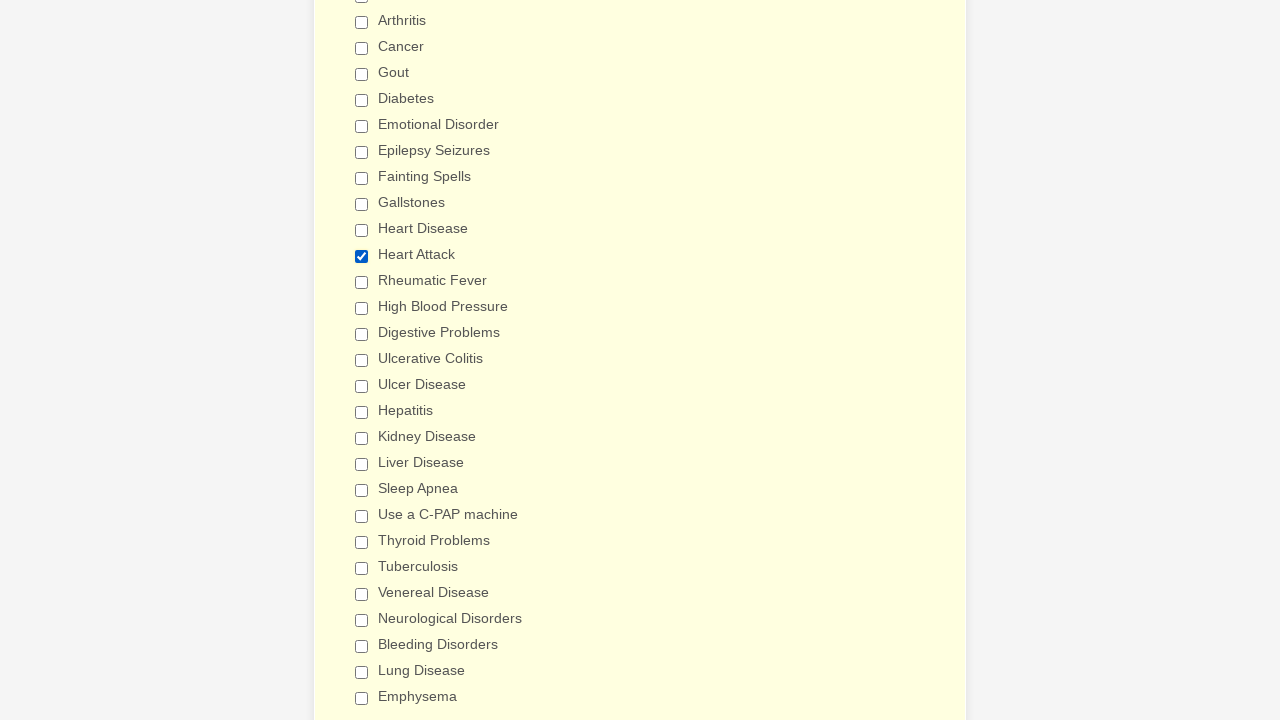

Verified 'Heart Attack' checkbox is selected
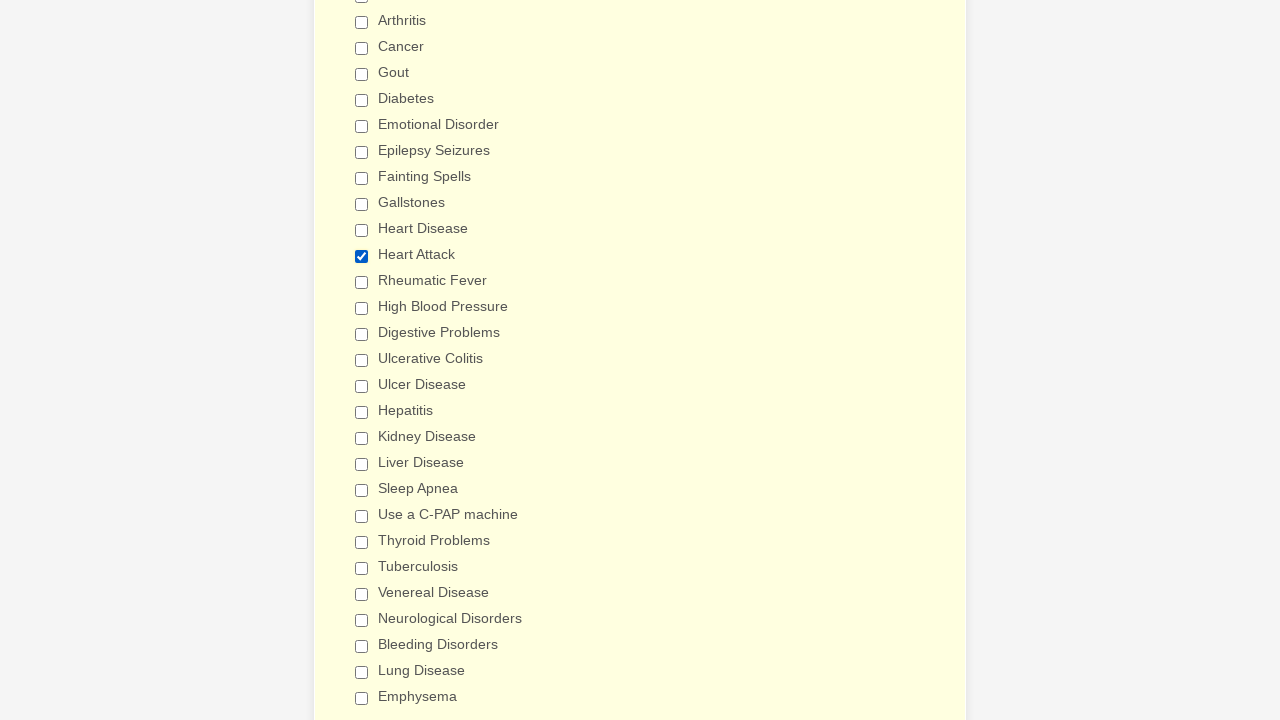

Verified checkbox 12 (value: Rheumatic Fever) is not selected
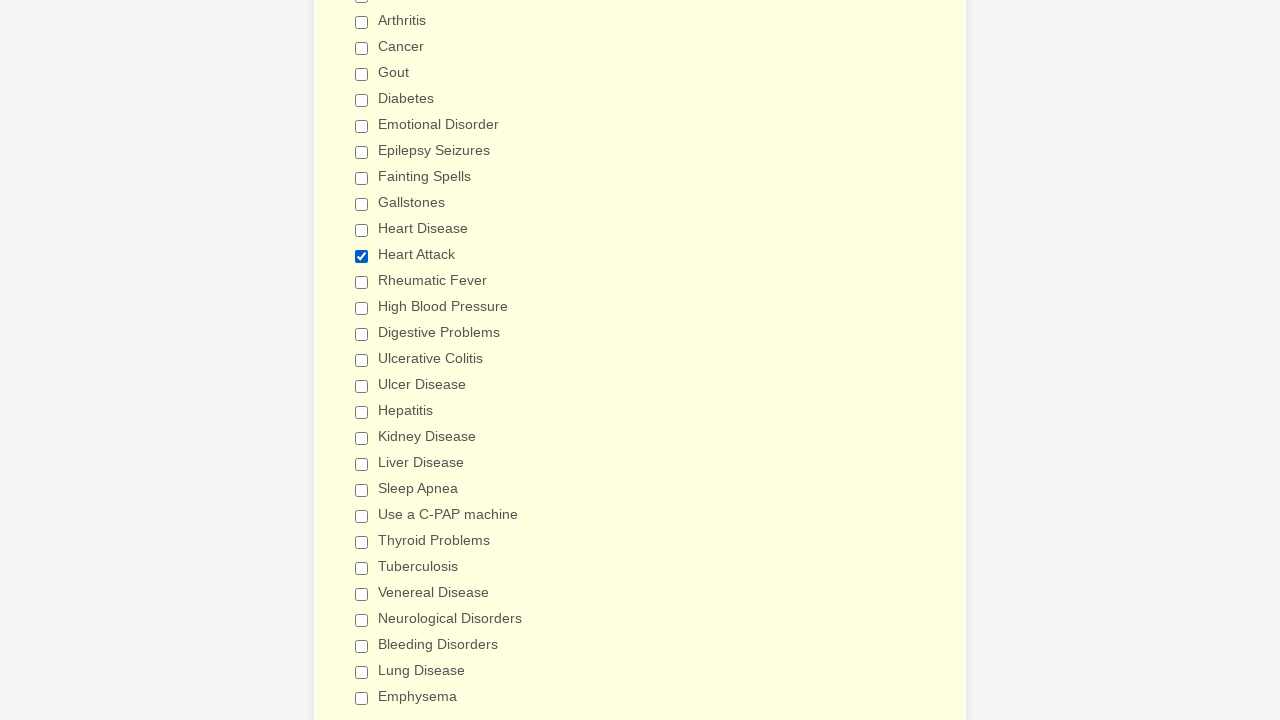

Verified checkbox 13 (value: High Blood Pressure) is not selected
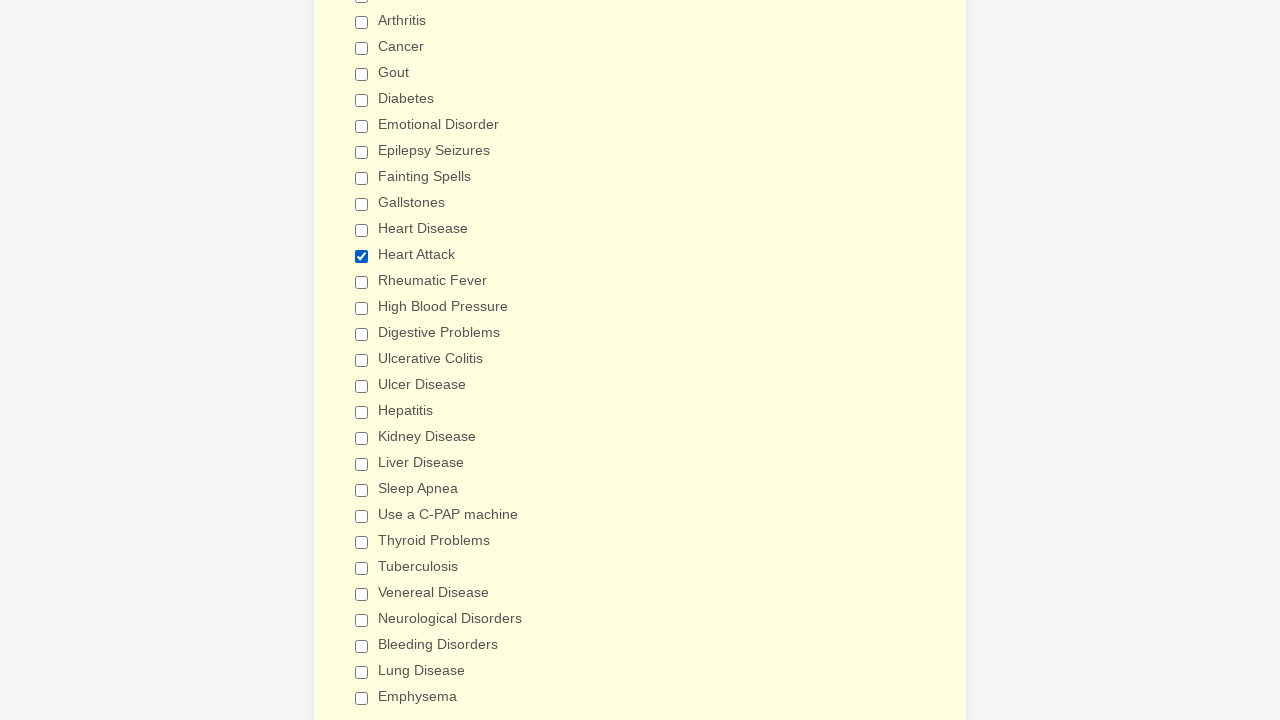

Verified checkbox 14 (value: Digestive Problems) is not selected
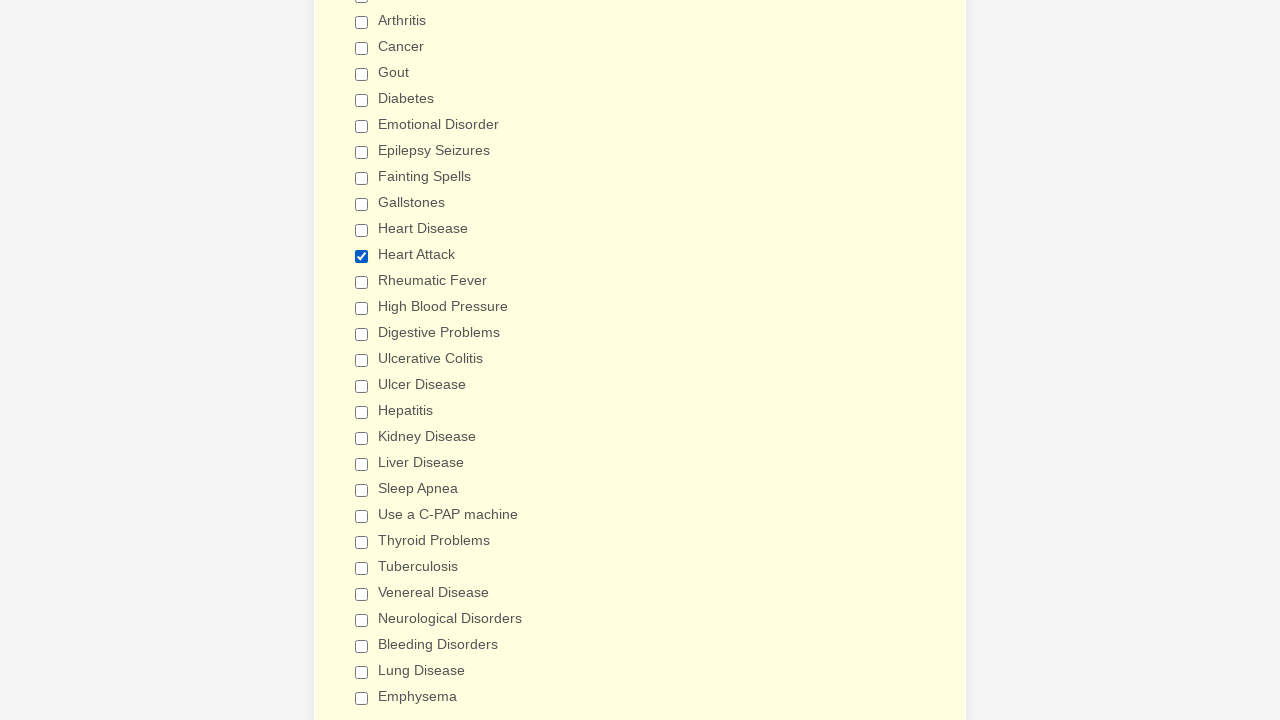

Verified checkbox 15 (value: Ulcerative Colitis) is not selected
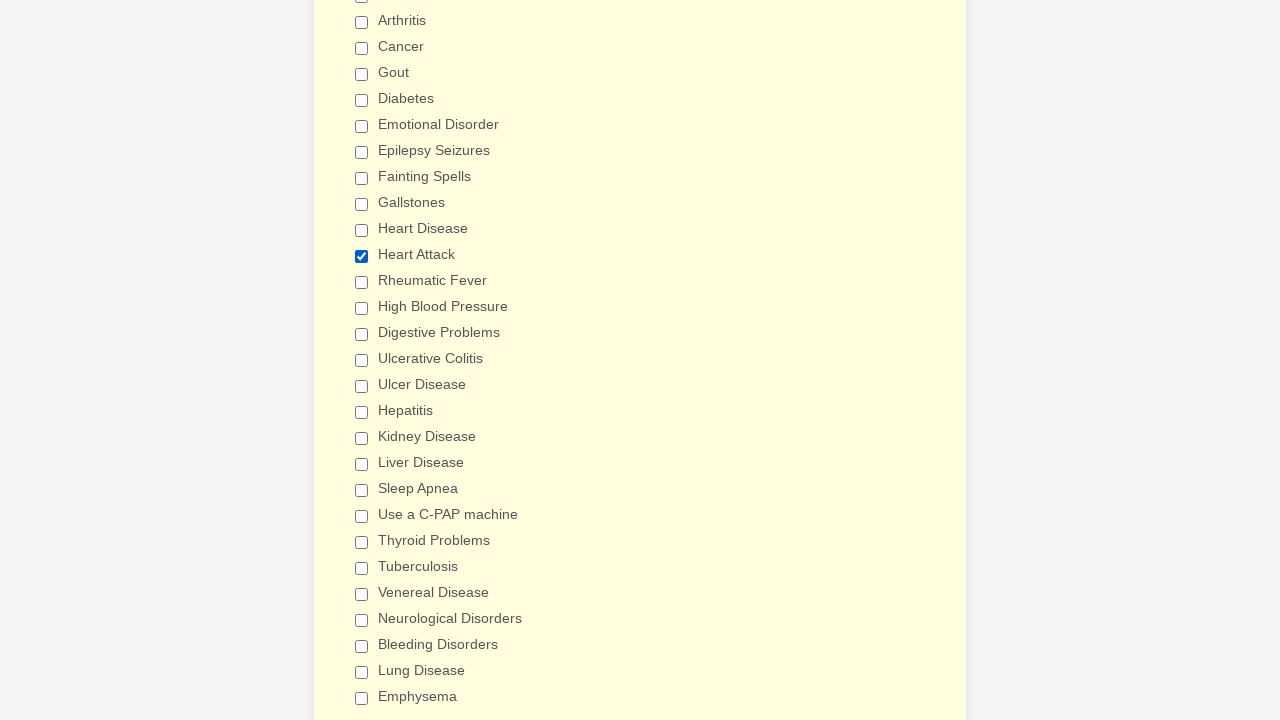

Verified checkbox 16 (value: Ulcer Disease) is not selected
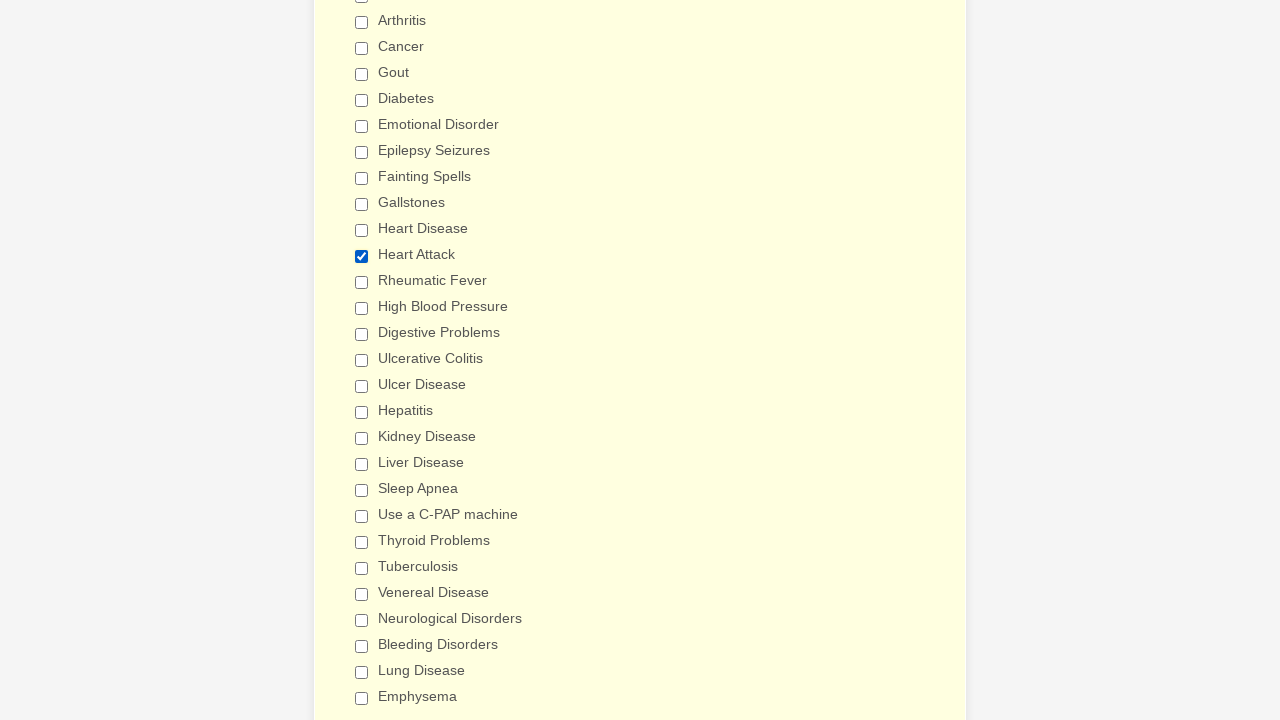

Verified checkbox 17 (value: Hepatitis) is not selected
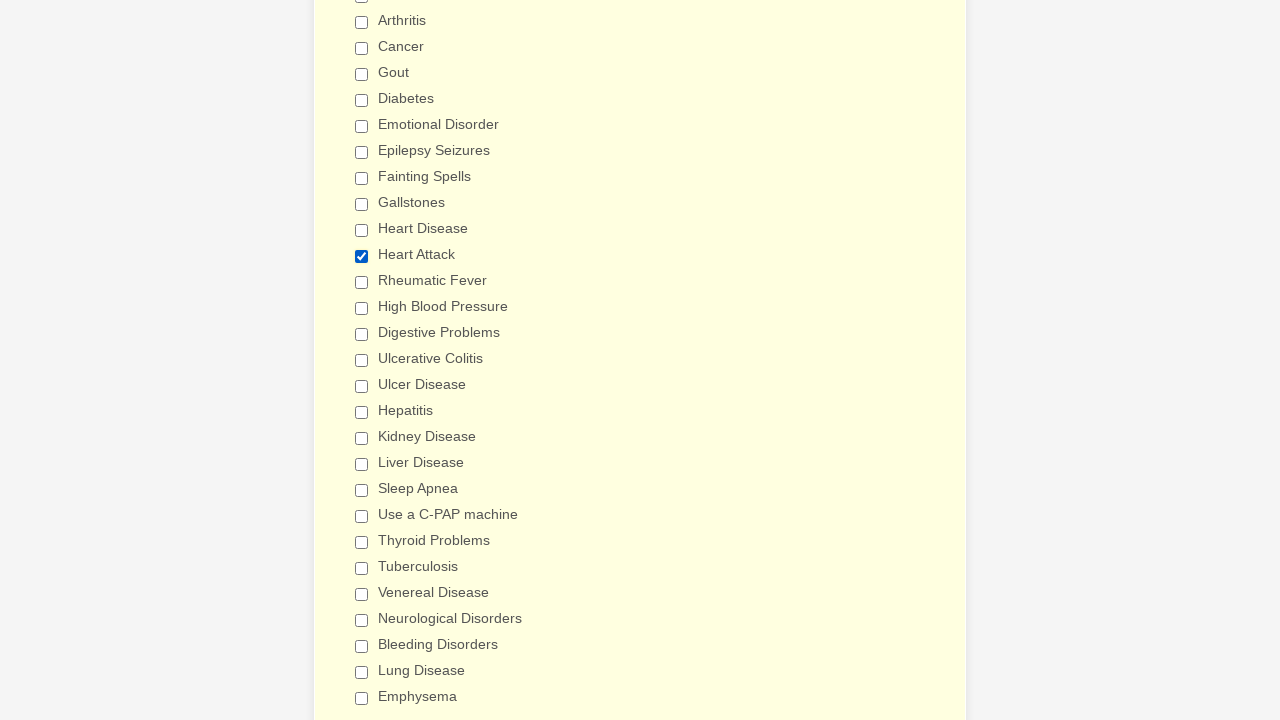

Verified checkbox 18 (value: Kidney Disease) is not selected
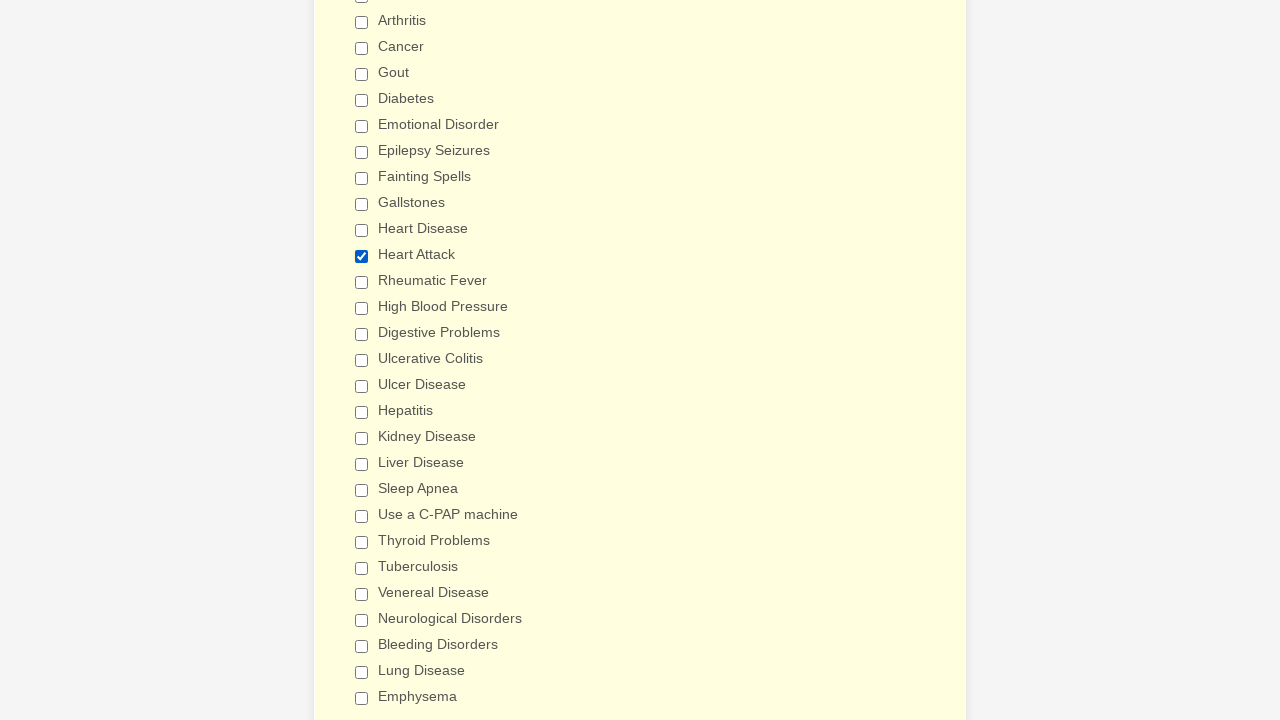

Verified checkbox 19 (value: Liver Disease) is not selected
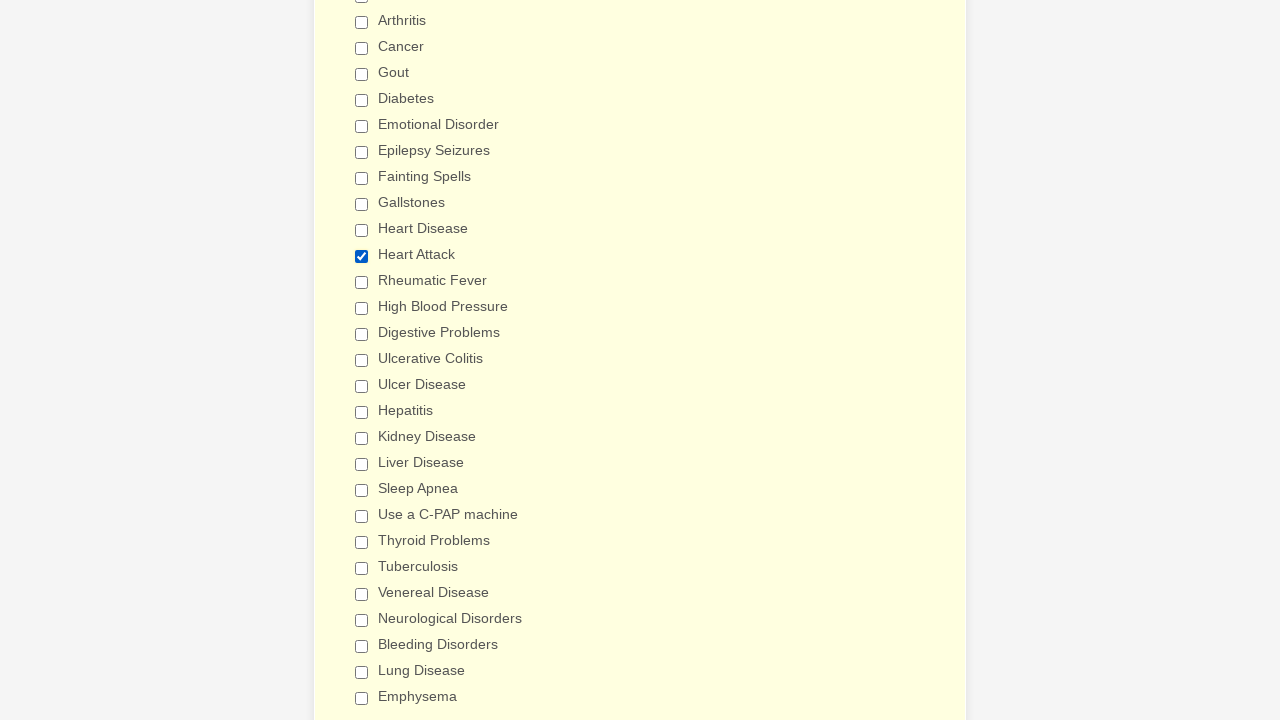

Verified checkbox 20 (value: Sleep Apnea) is not selected
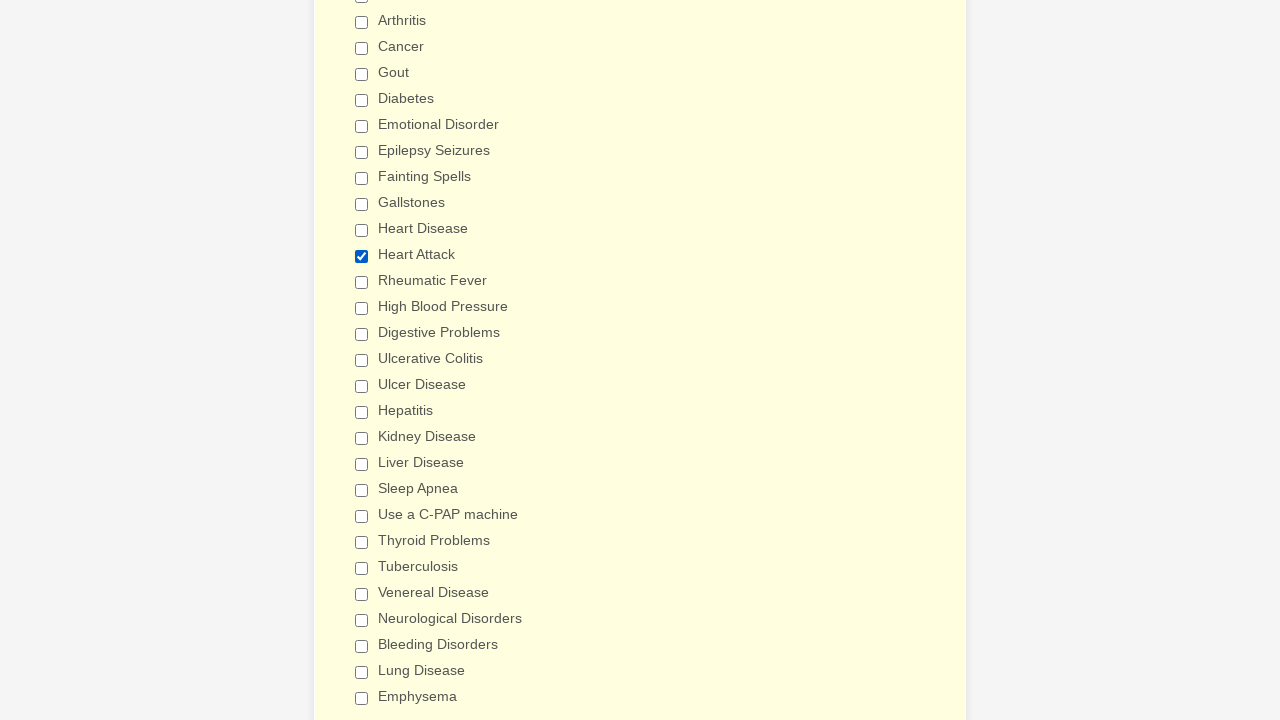

Verified checkbox 21 (value: Use a C-PAP machine) is not selected
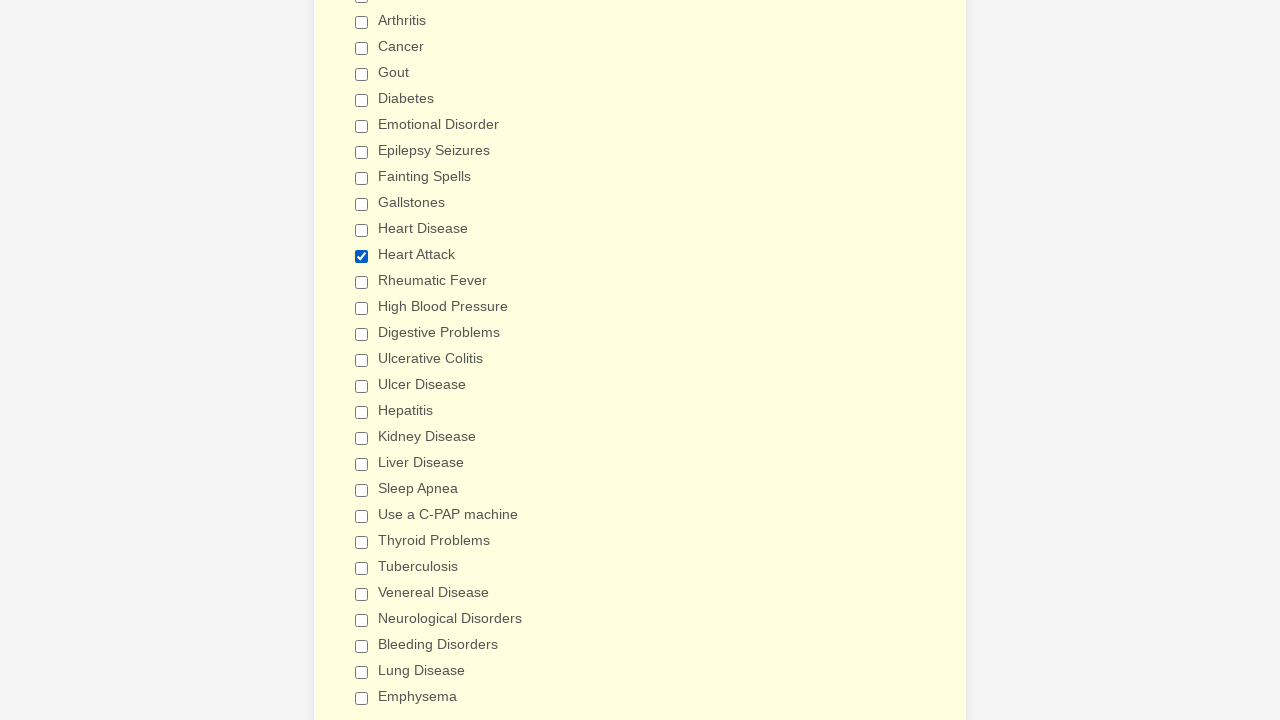

Verified checkbox 22 (value: Thyroid Problems) is not selected
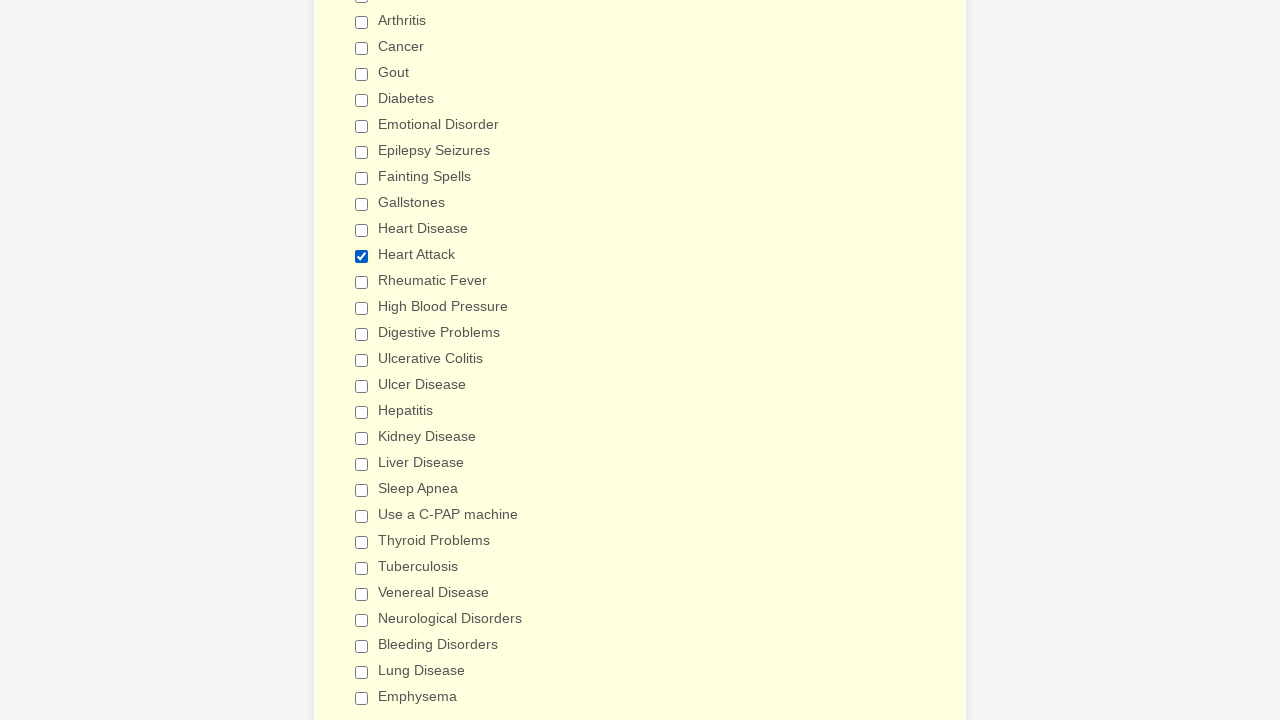

Verified checkbox 23 (value: Tuberculosis) is not selected
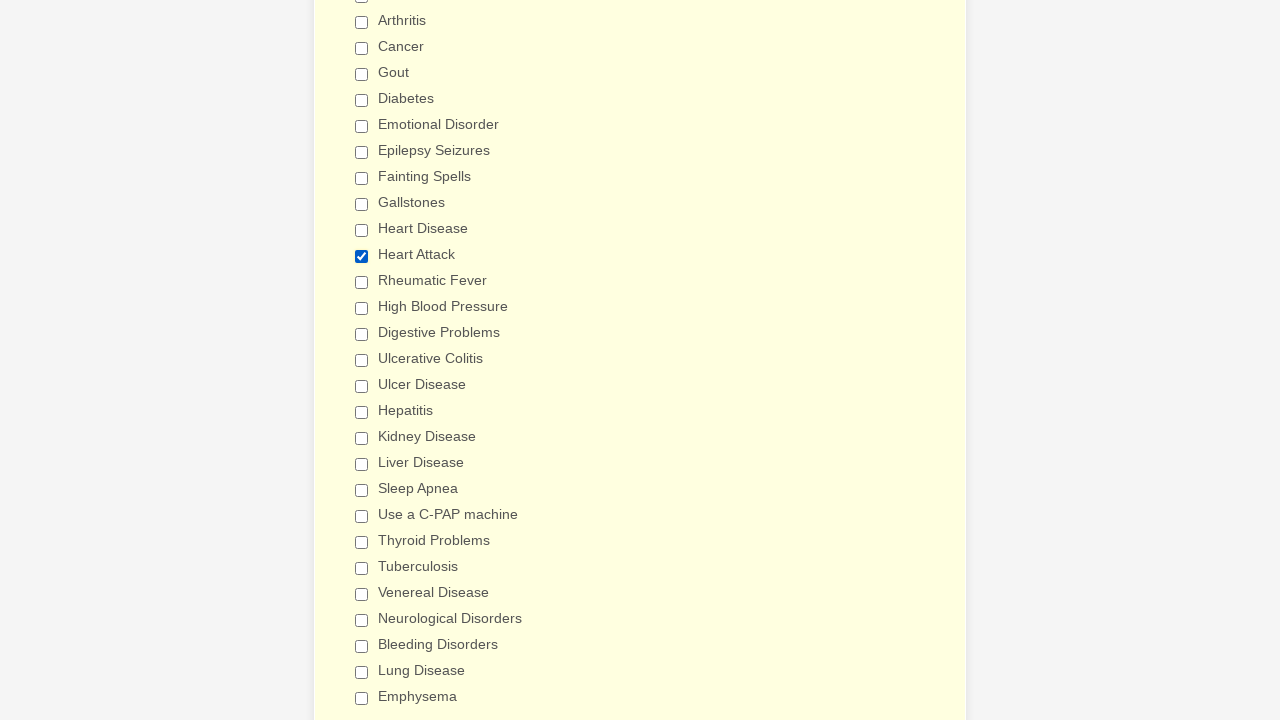

Verified checkbox 24 (value: Venereal Disease) is not selected
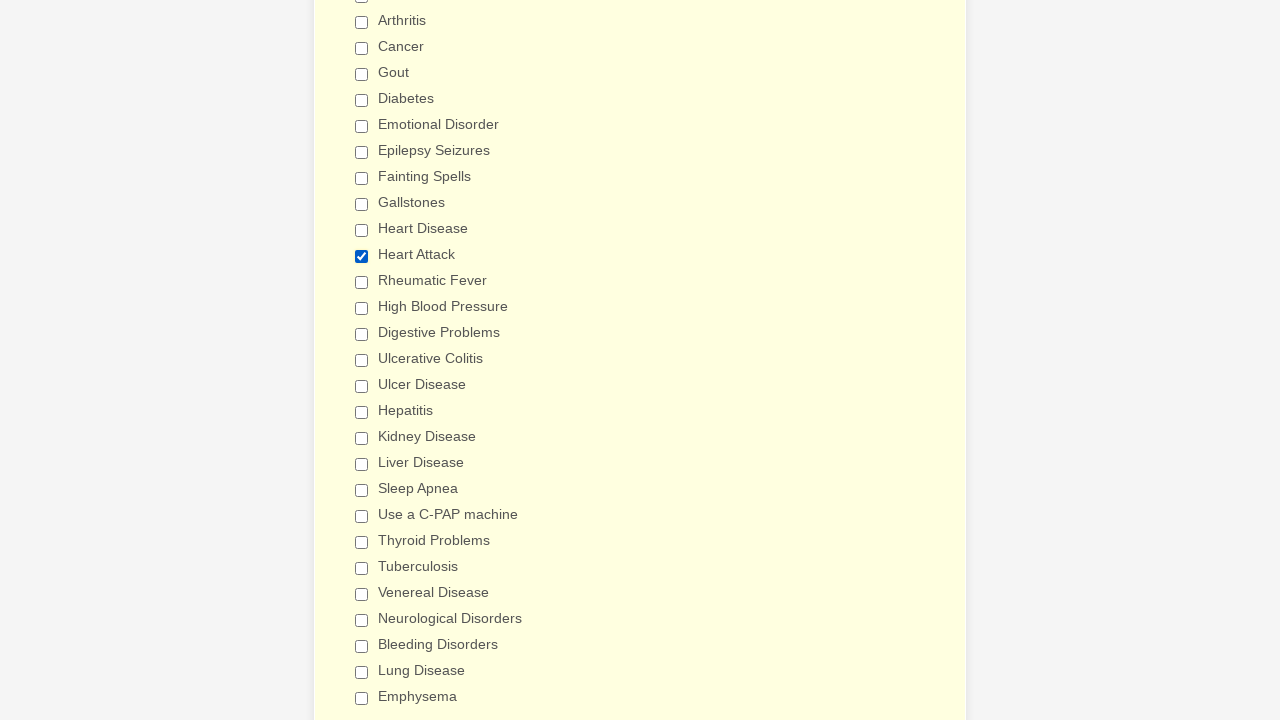

Verified checkbox 25 (value: Neurological Disorders) is not selected
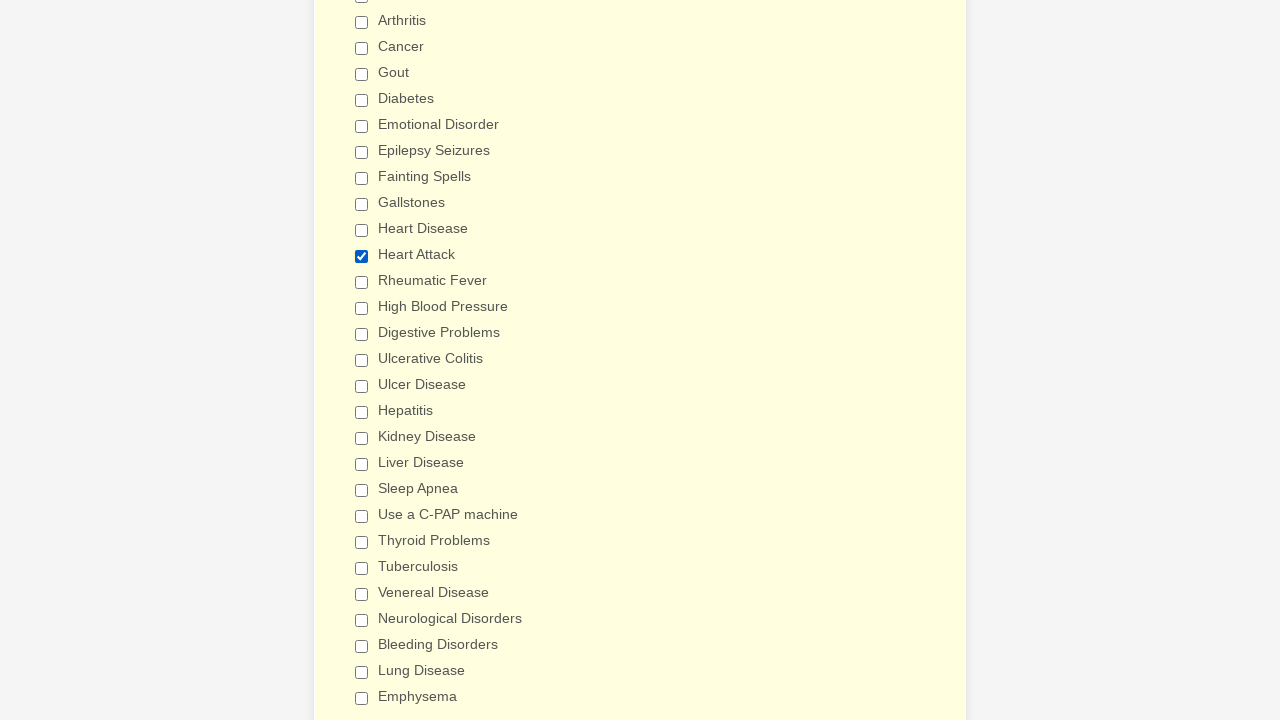

Verified checkbox 26 (value: Bleeding Disorders) is not selected
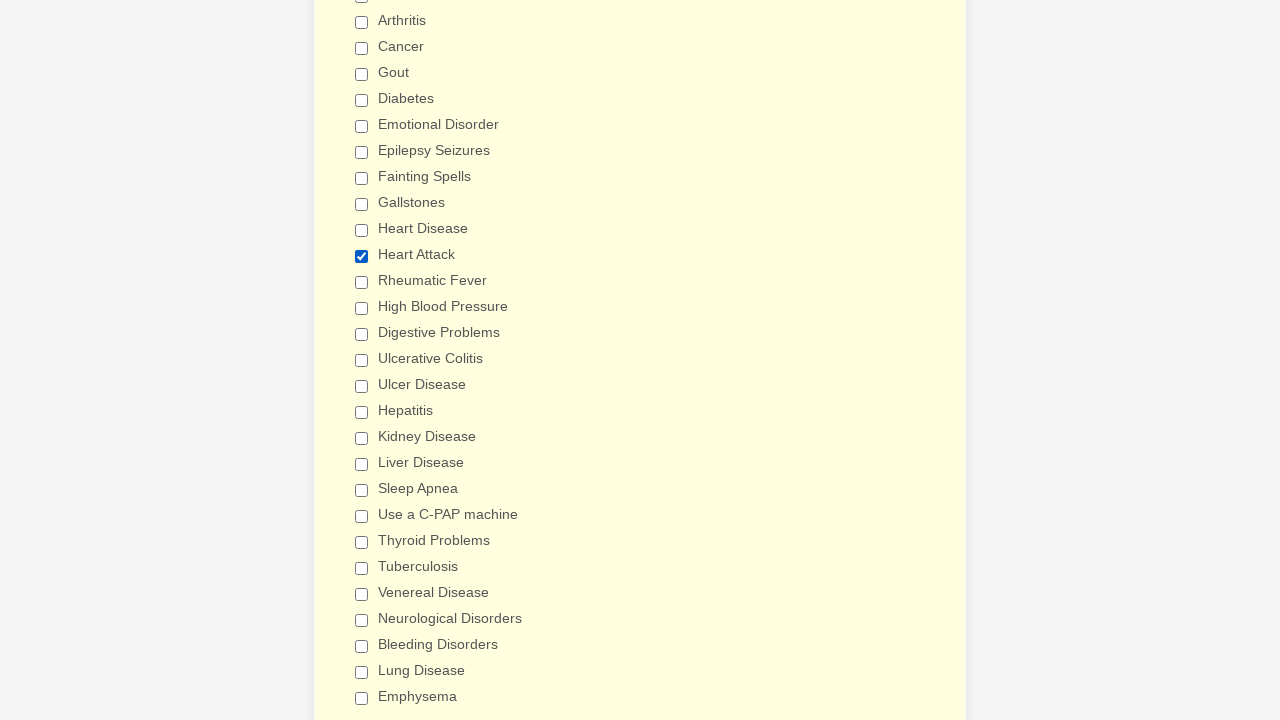

Verified checkbox 27 (value: Lung Disease) is not selected
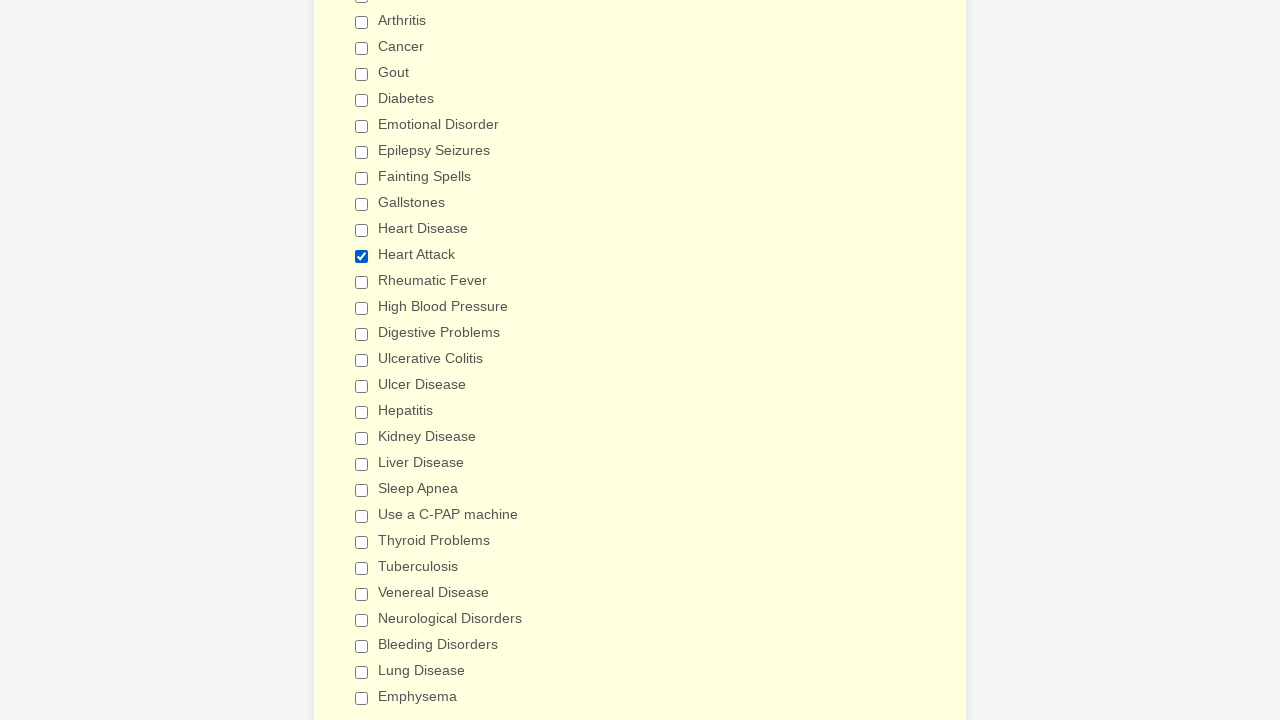

Verified checkbox 28 (value: Emphysema) is not selected
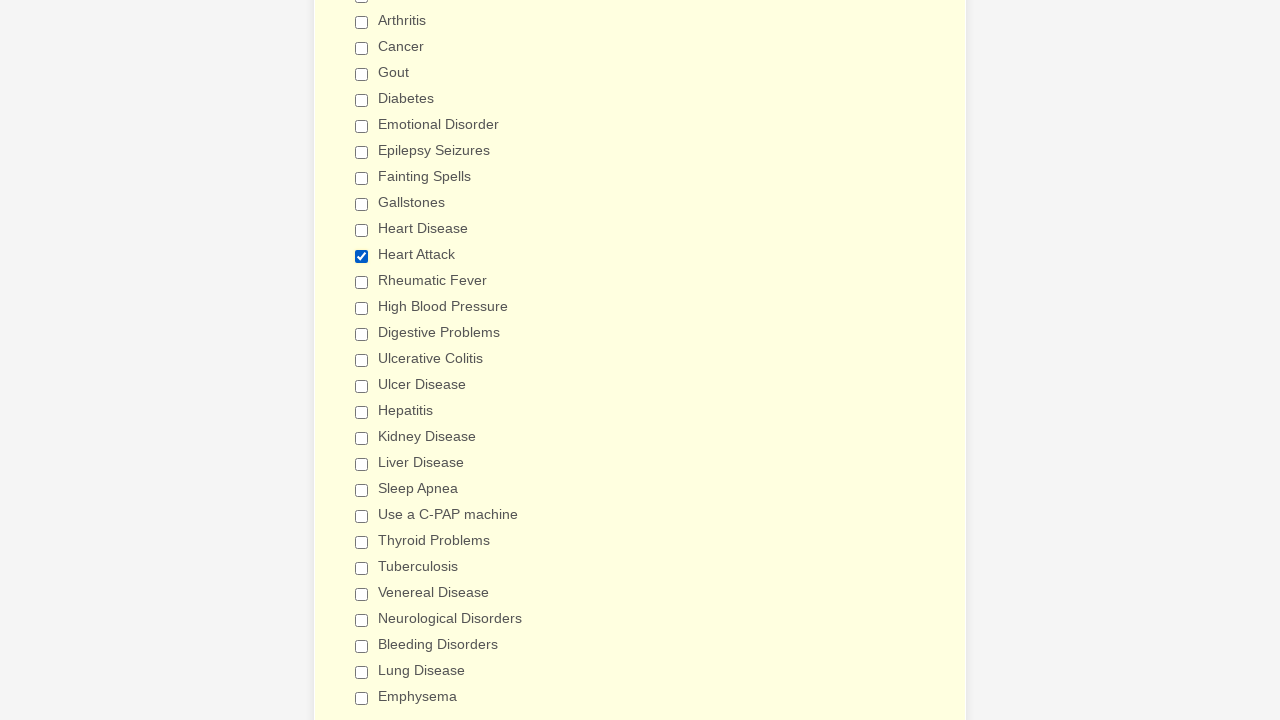

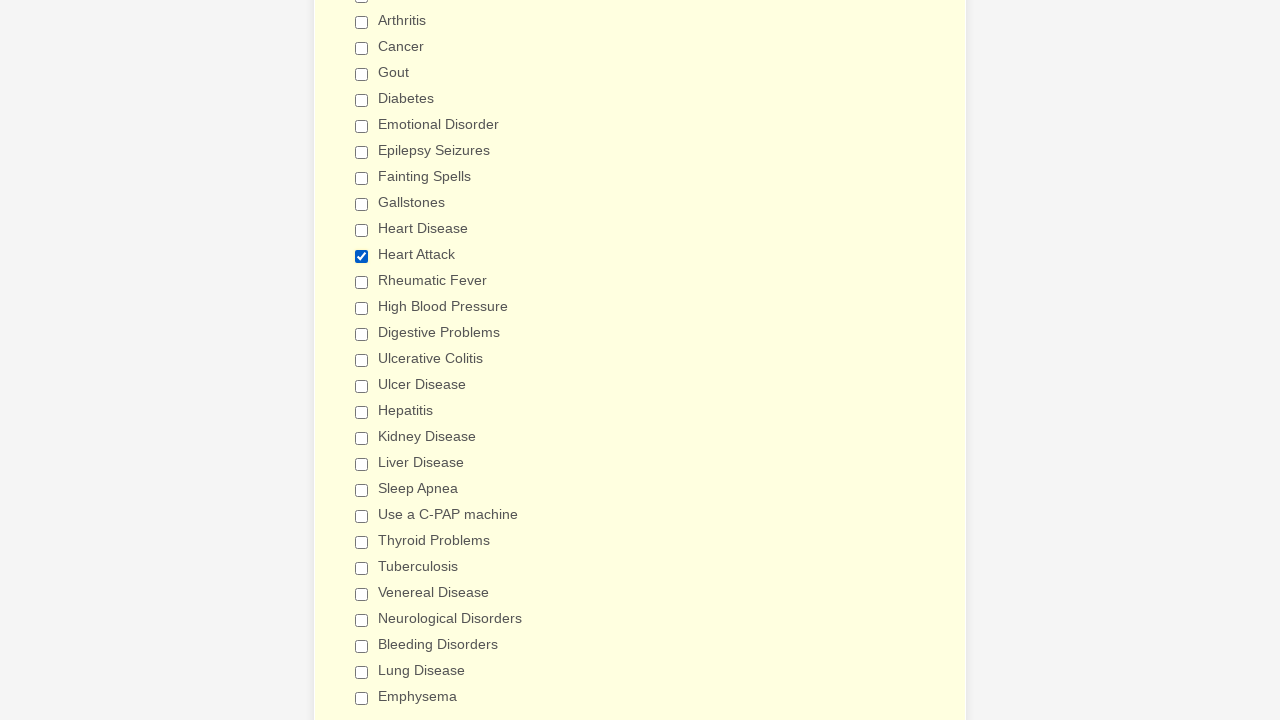